Tests filling a large form by populating all input fields with sequential text values and then clicking the submit button.

Starting URL: http://suninjuly.github.io/huge_form.html

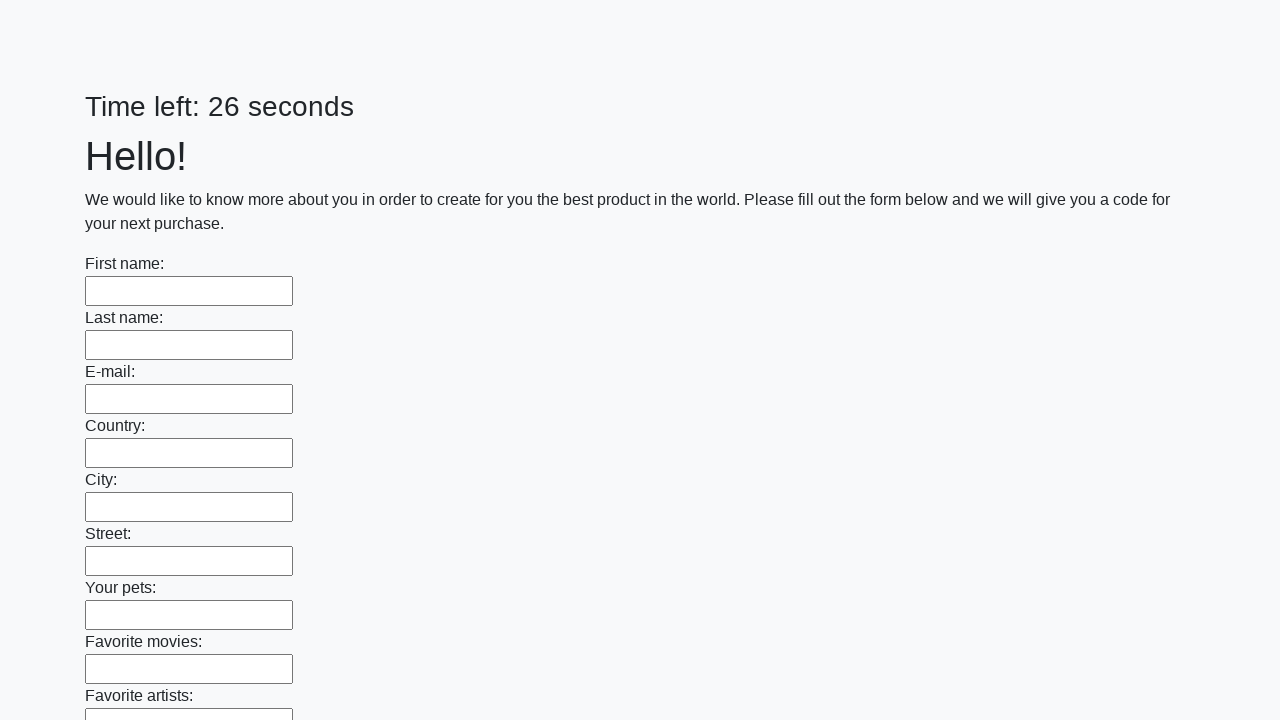

Navigated to huge form page
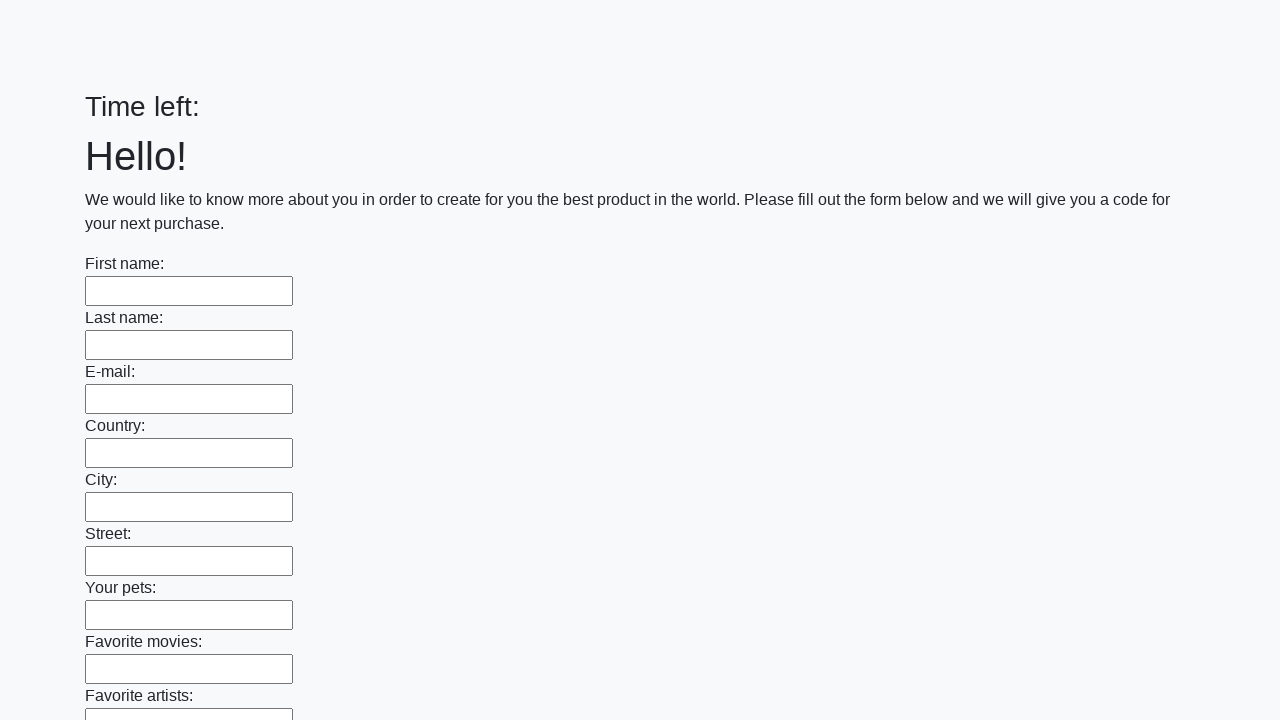

Located all input fields on the form
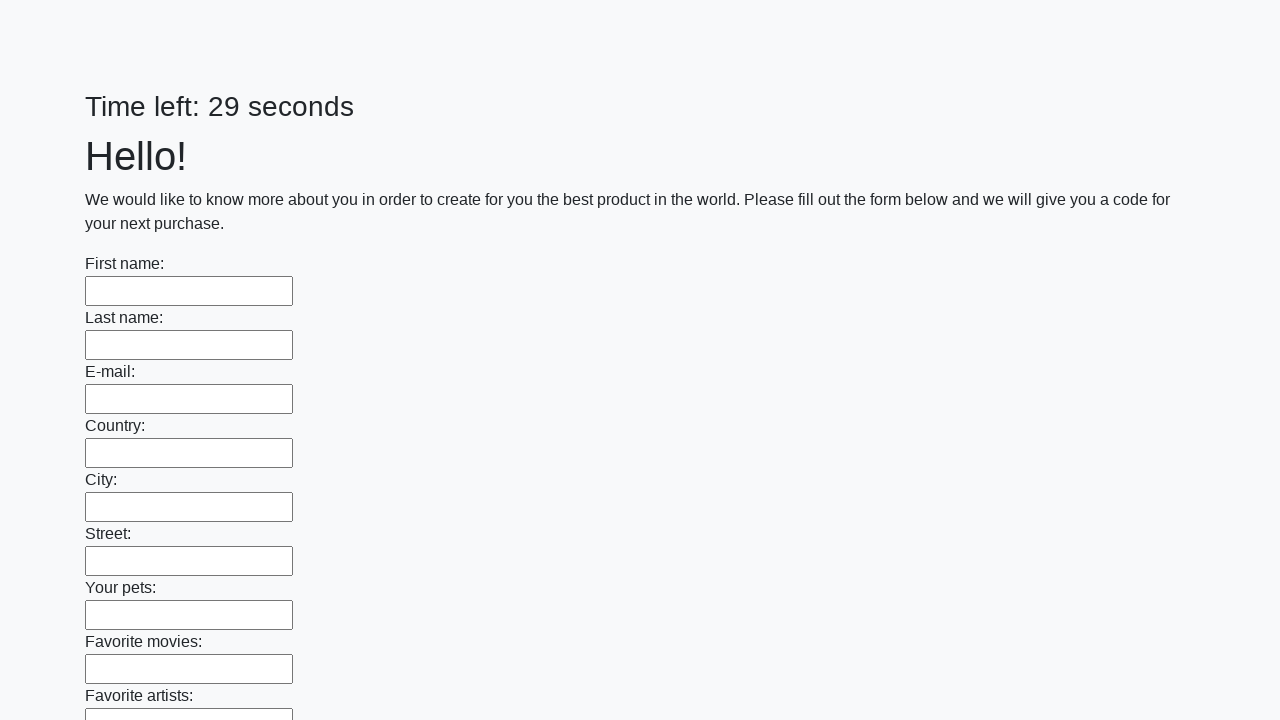

Filled input field 0 with 'text 0' on input >> nth=0
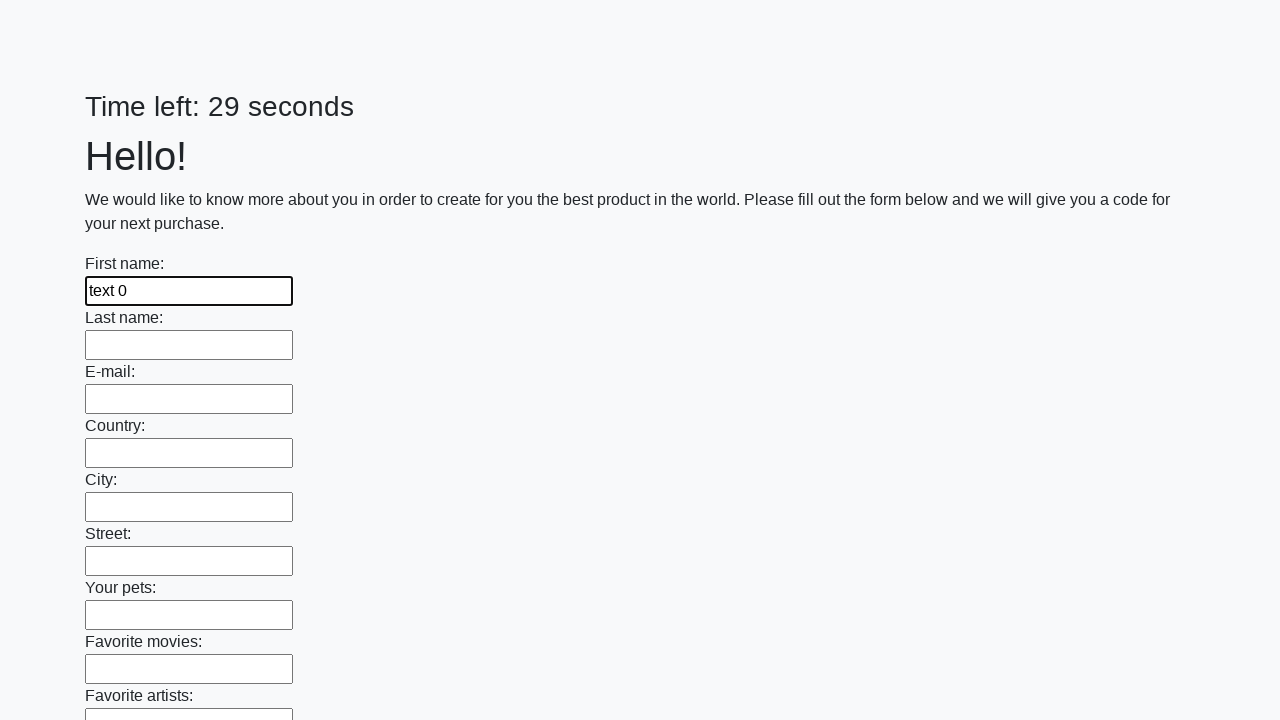

Filled input field 1 with 'text 1' on input >> nth=1
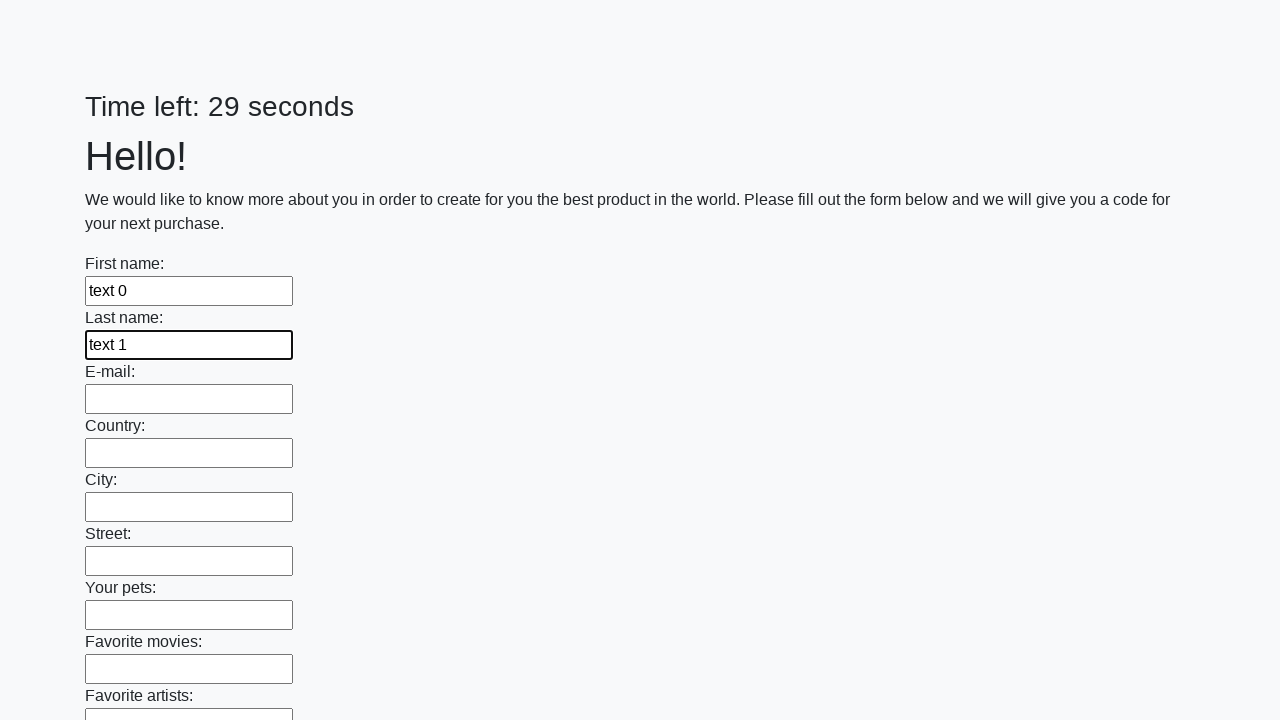

Filled input field 2 with 'text 2' on input >> nth=2
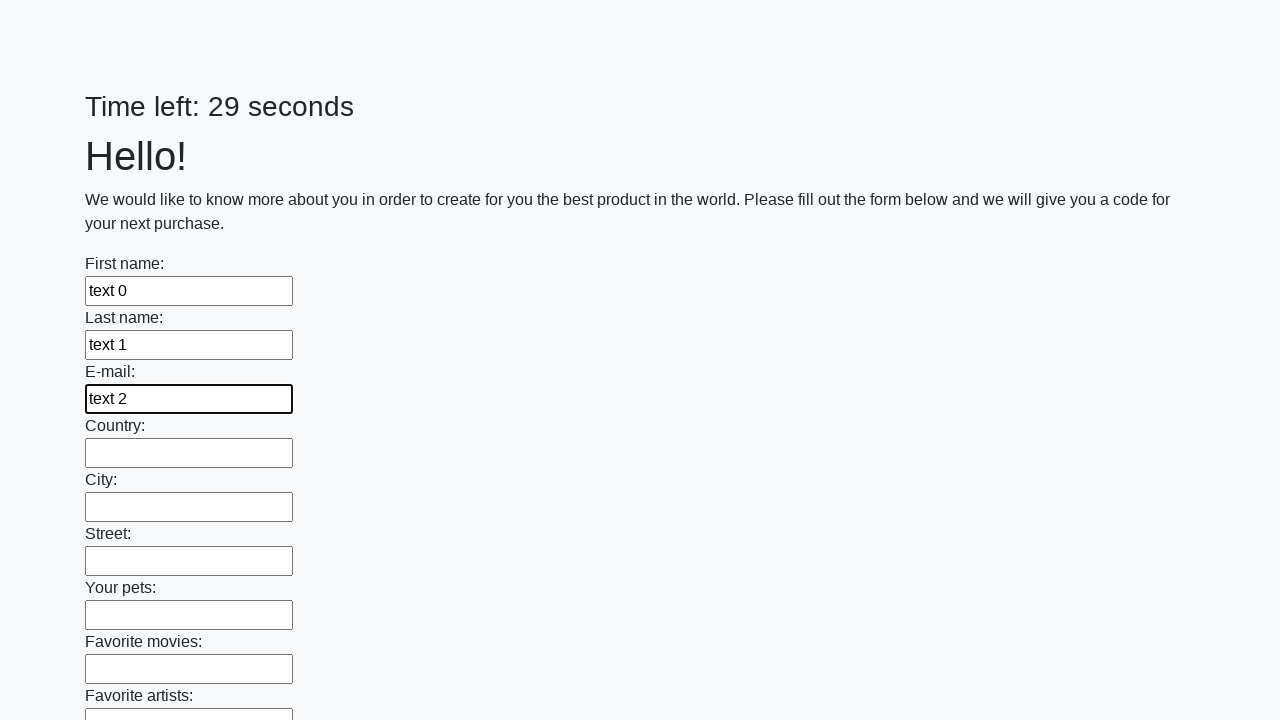

Filled input field 3 with 'text 3' on input >> nth=3
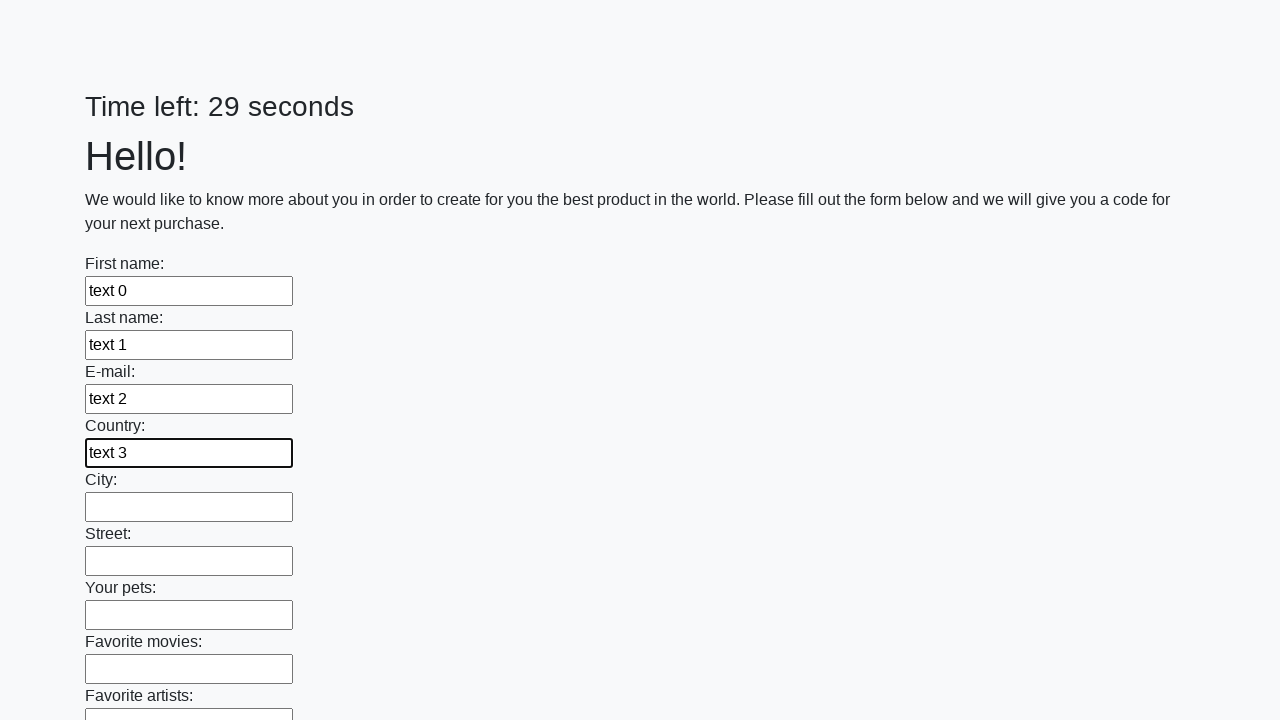

Filled input field 4 with 'text 4' on input >> nth=4
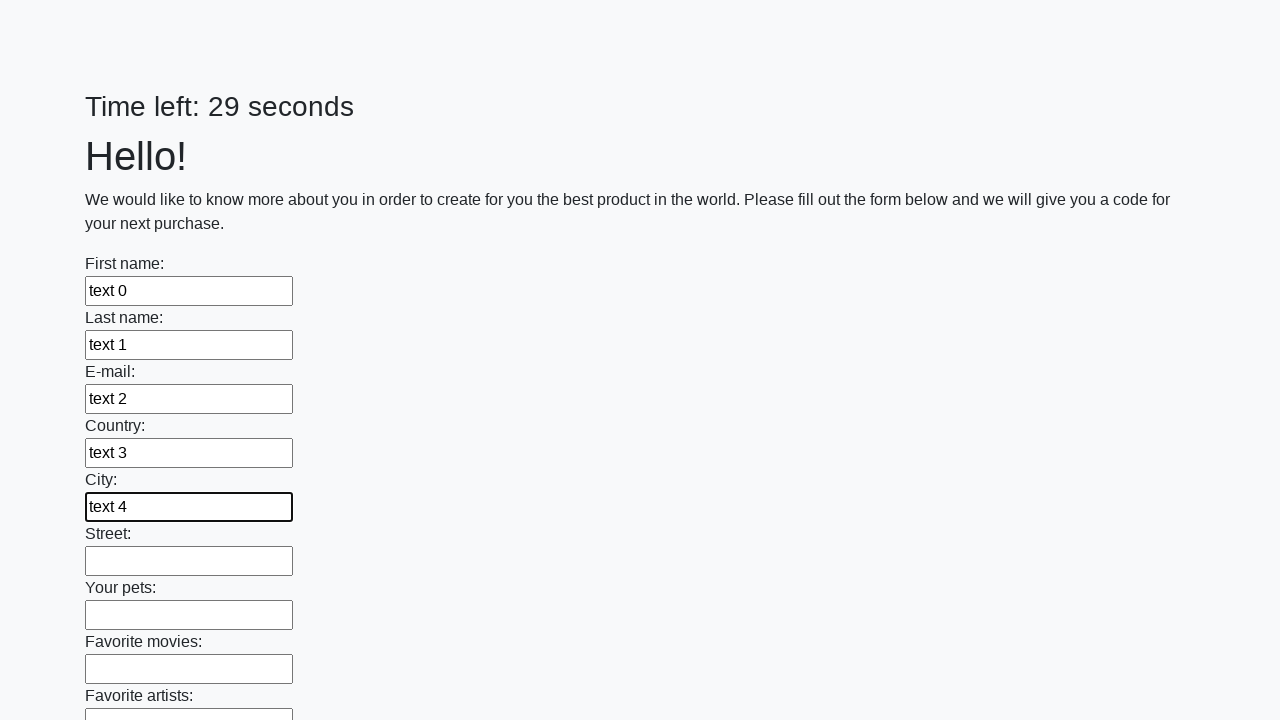

Filled input field 5 with 'text 5' on input >> nth=5
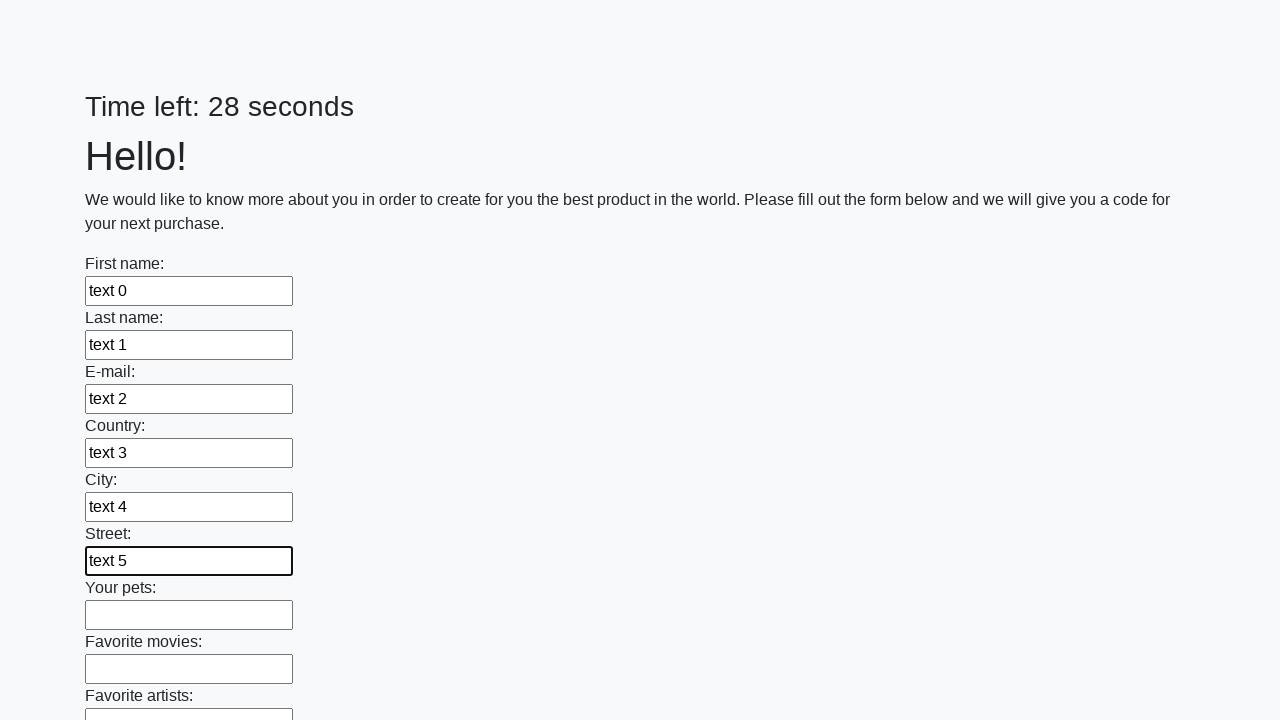

Filled input field 6 with 'text 6' on input >> nth=6
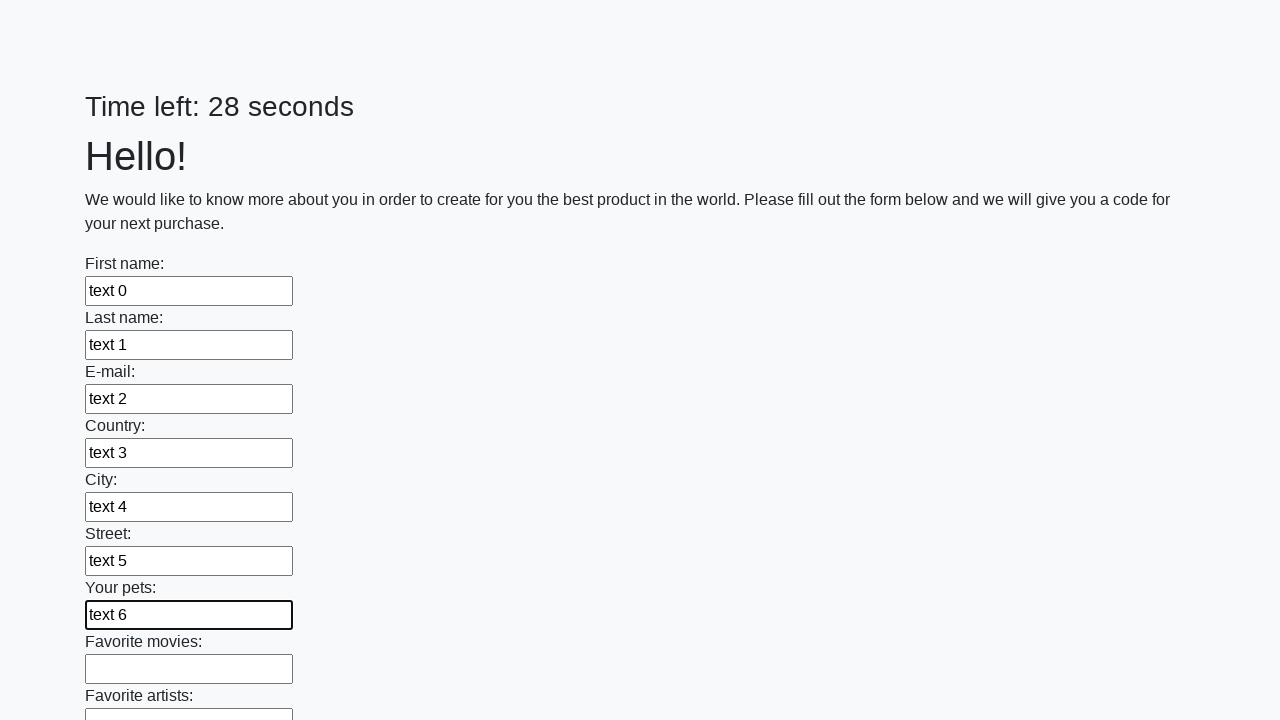

Filled input field 7 with 'text 7' on input >> nth=7
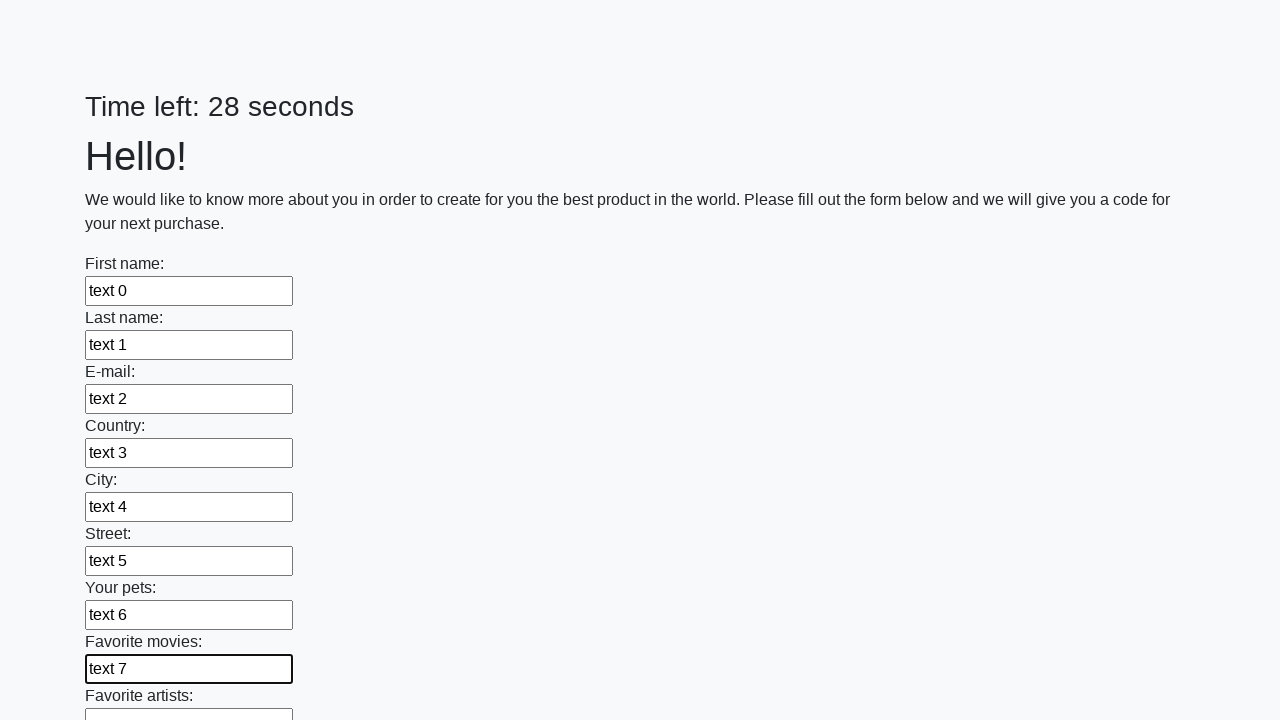

Filled input field 8 with 'text 8' on input >> nth=8
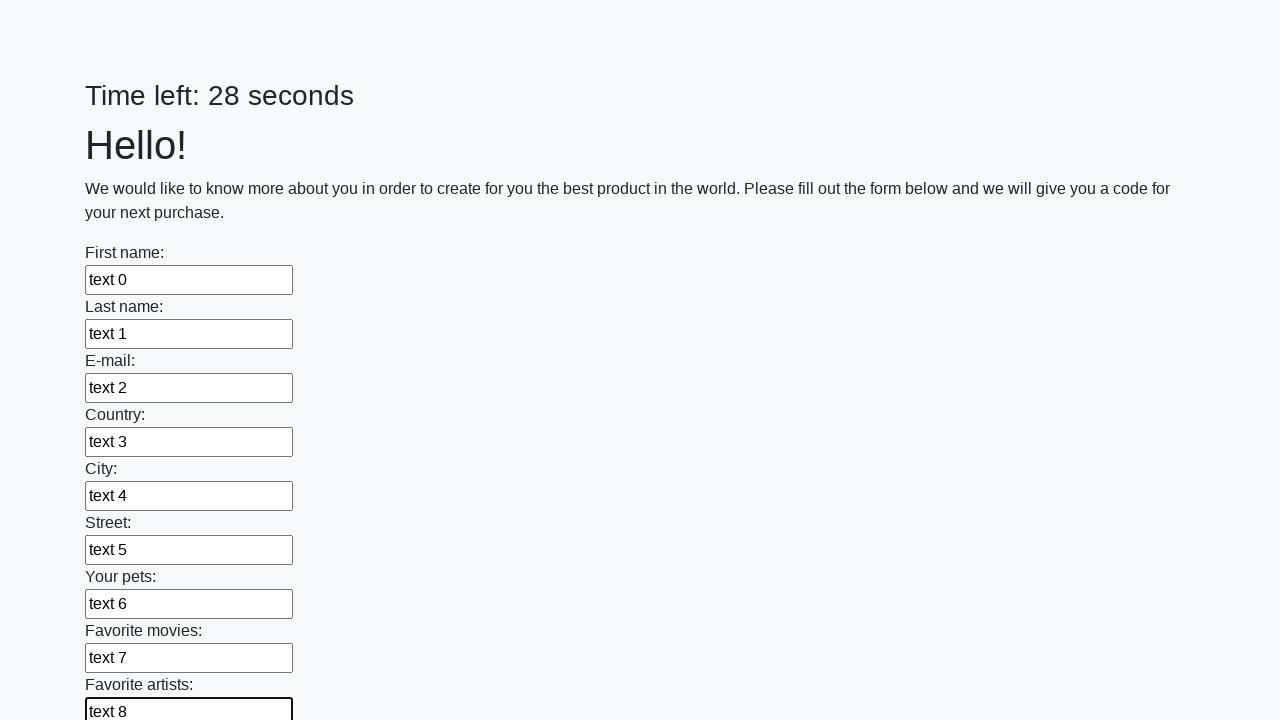

Filled input field 9 with 'text 9' on input >> nth=9
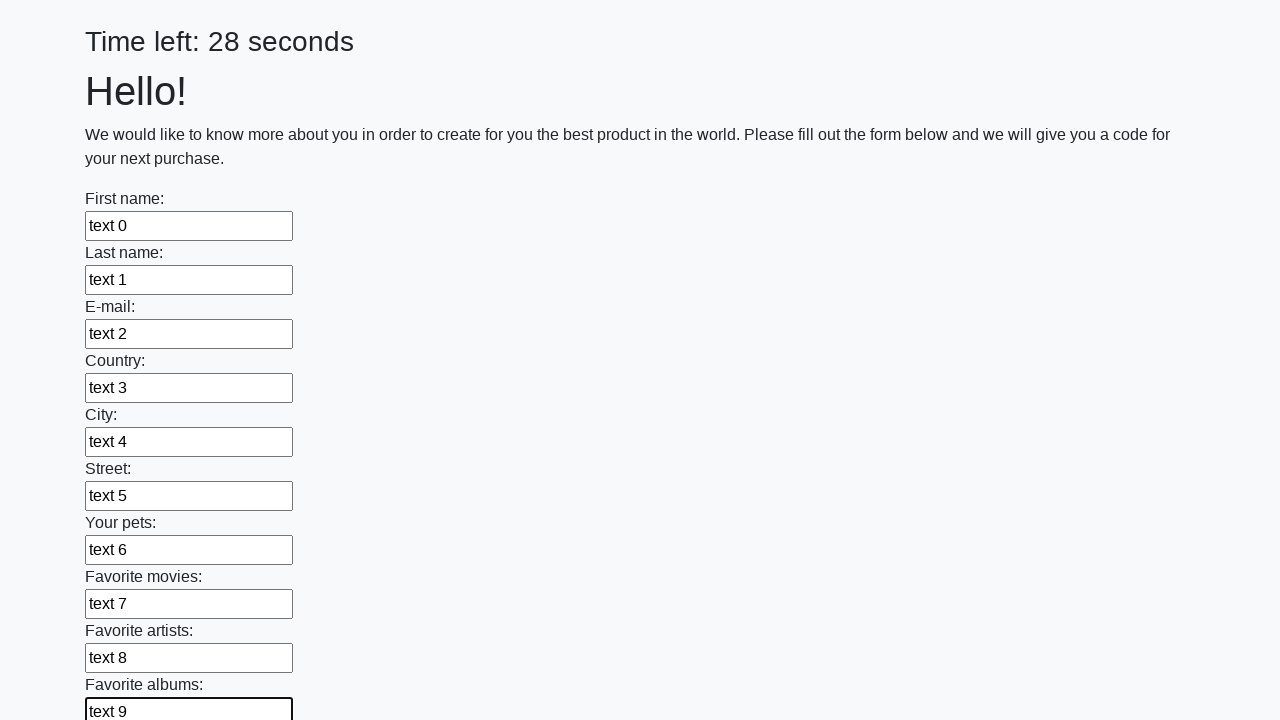

Filled input field 10 with 'text 10' on input >> nth=10
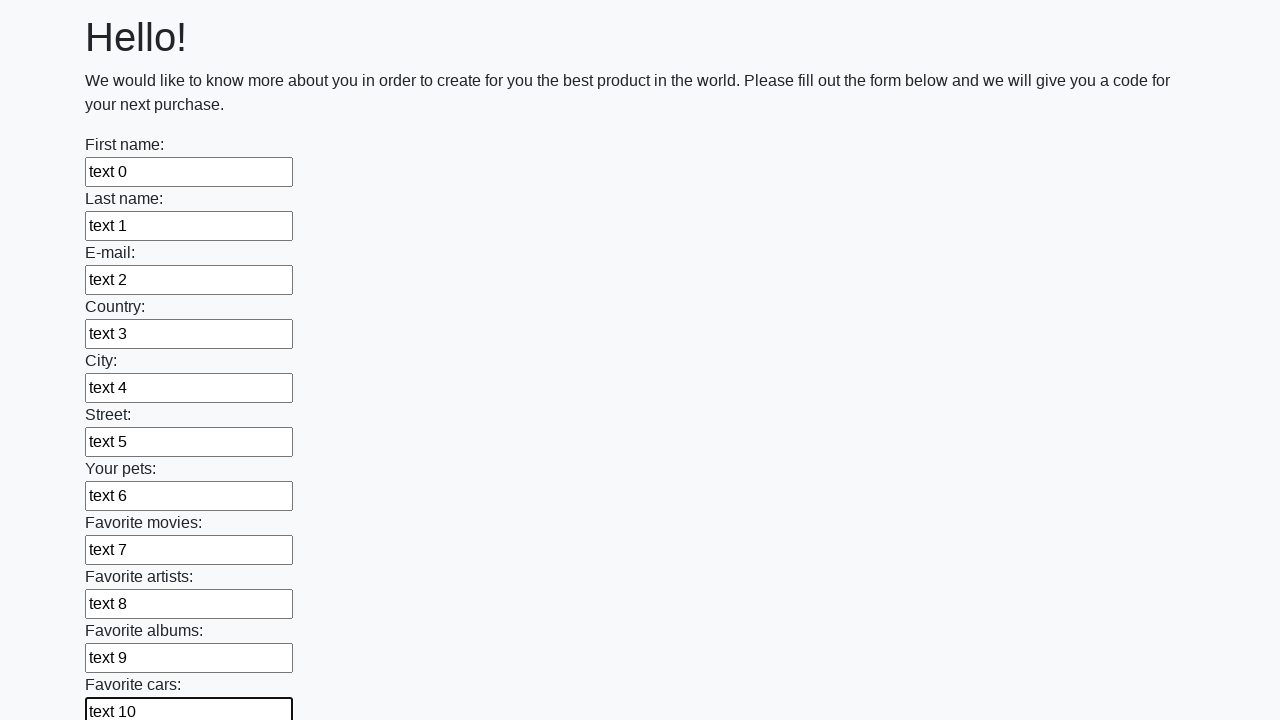

Filled input field 11 with 'text 11' on input >> nth=11
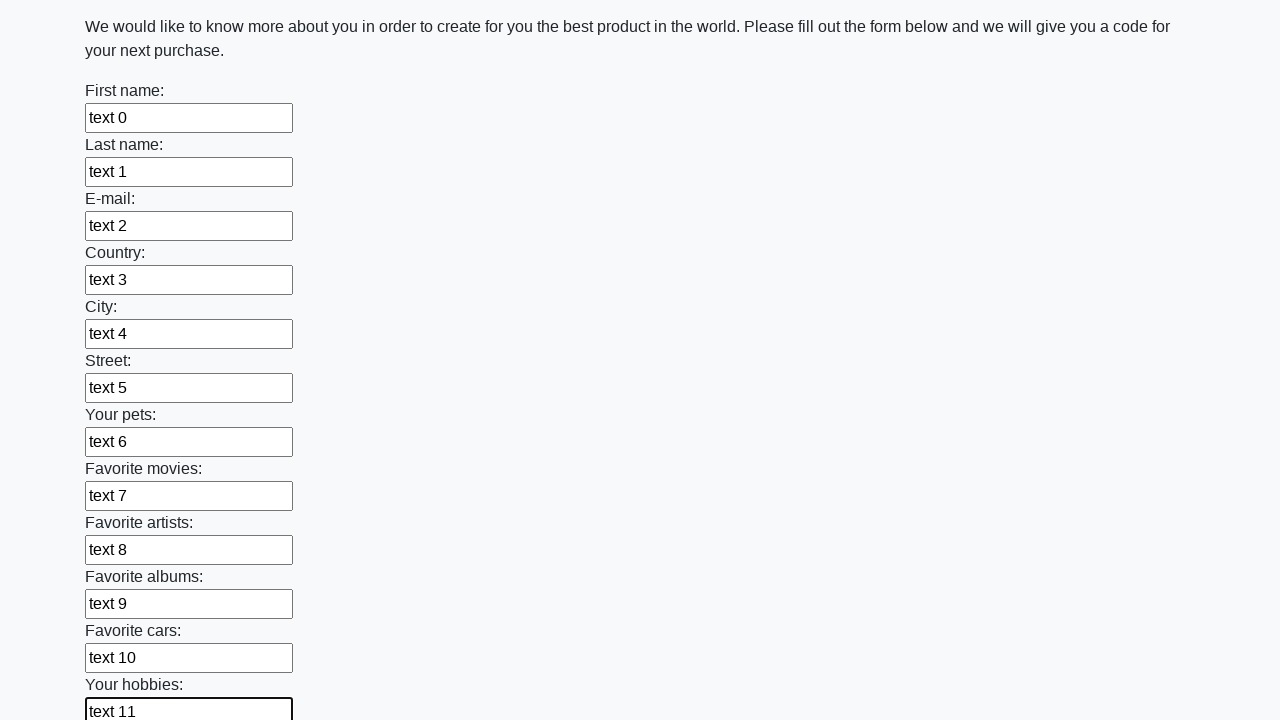

Filled input field 12 with 'text 12' on input >> nth=12
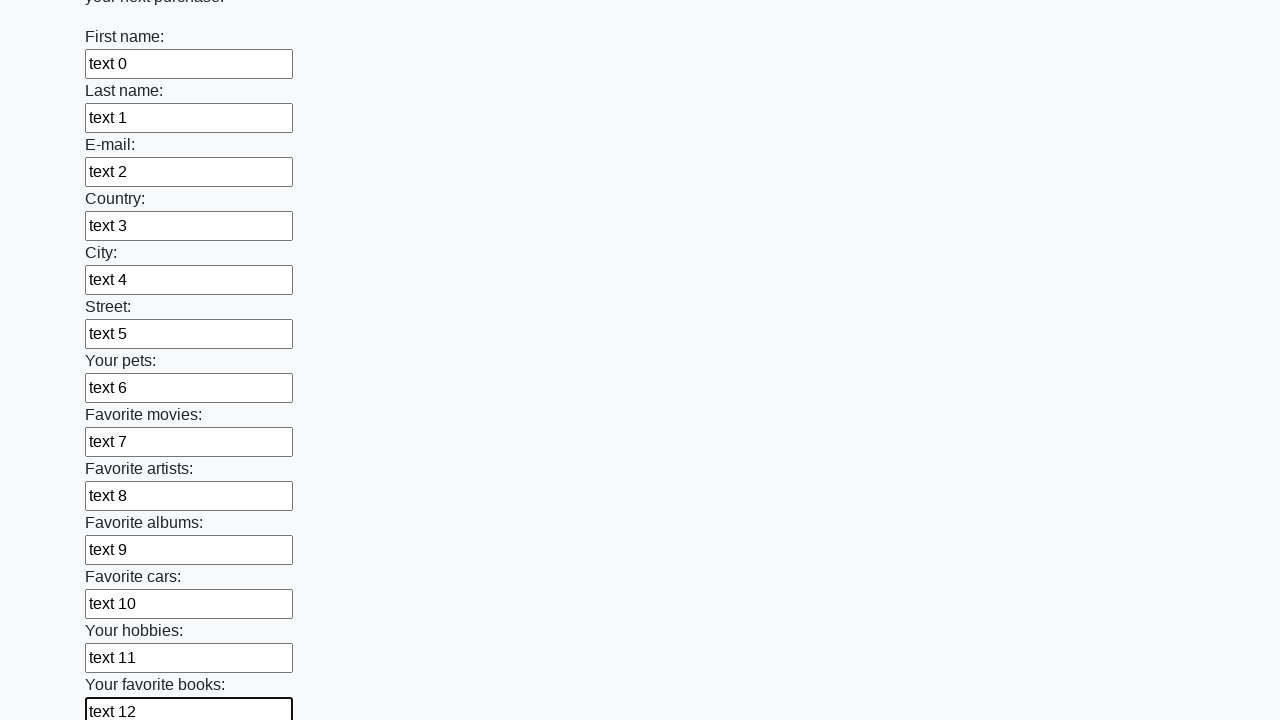

Filled input field 13 with 'text 13' on input >> nth=13
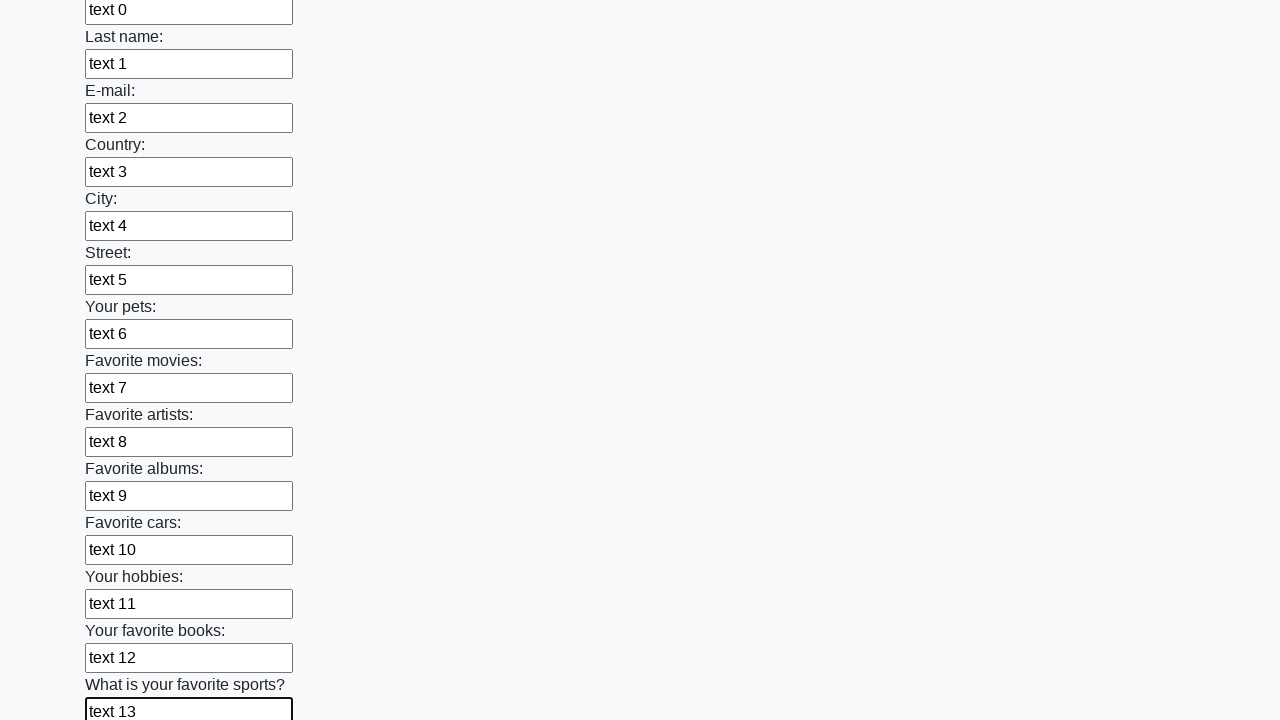

Filled input field 14 with 'text 14' on input >> nth=14
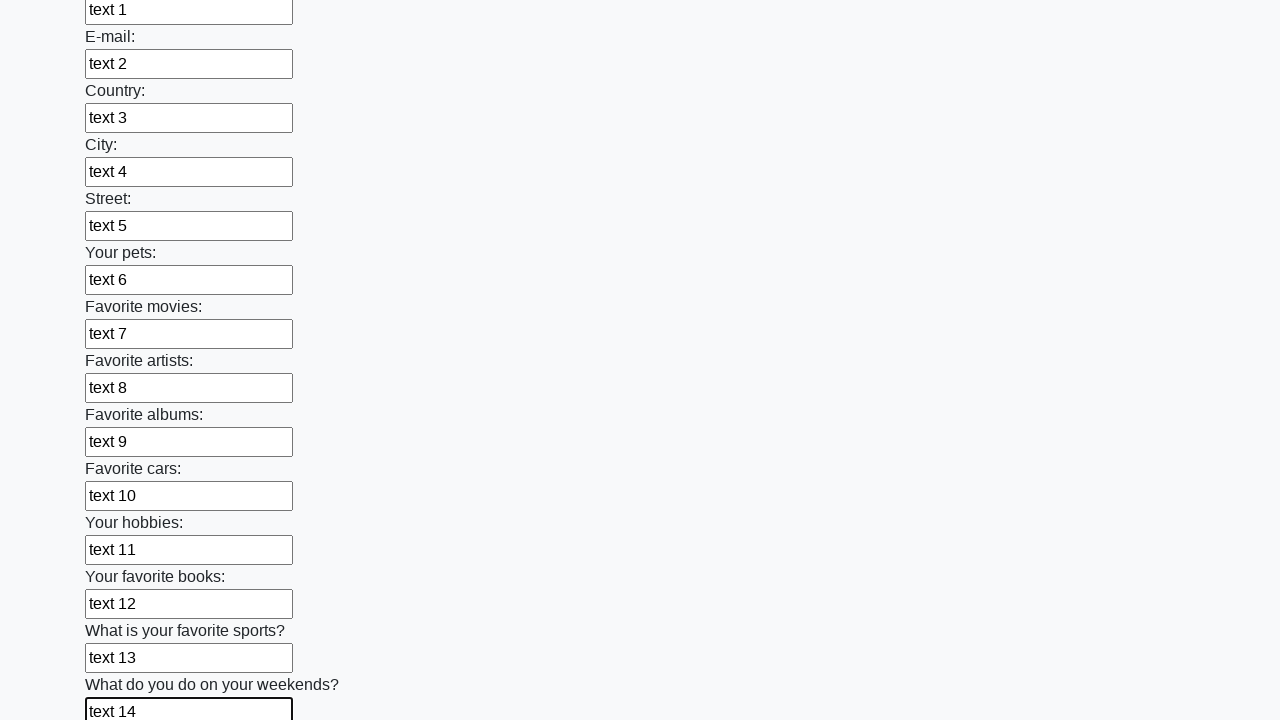

Filled input field 15 with 'text 15' on input >> nth=15
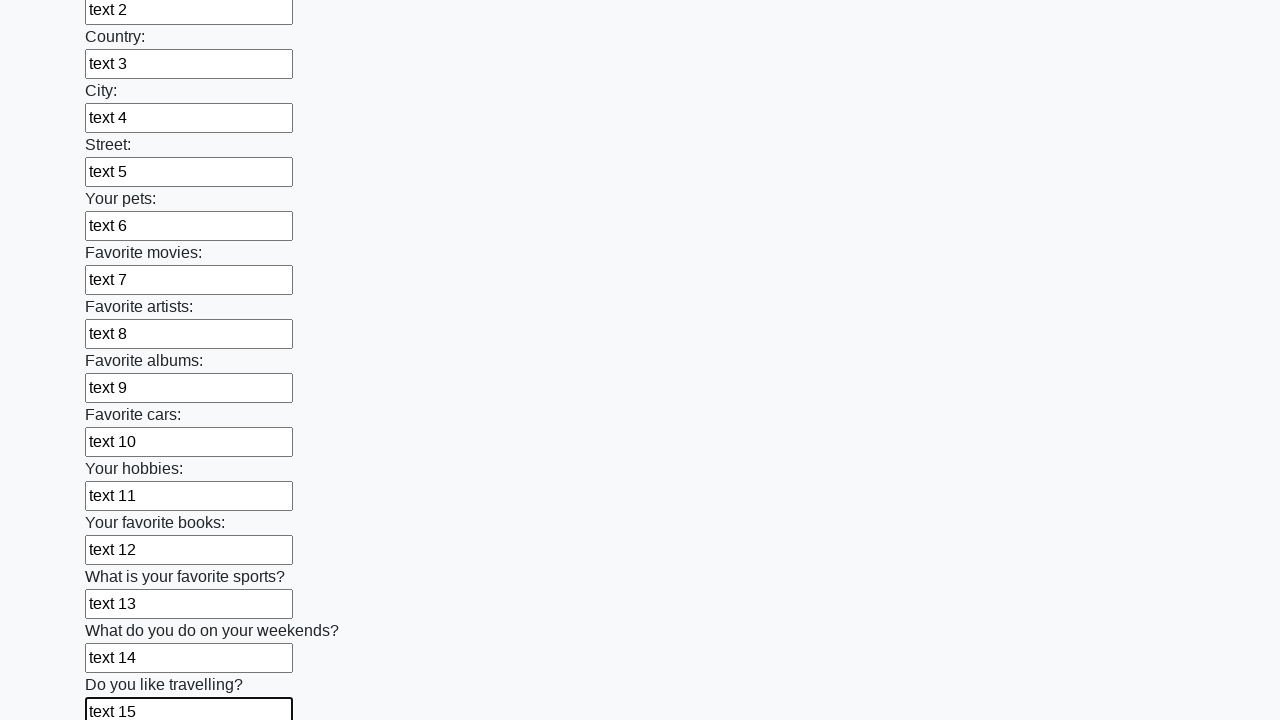

Filled input field 16 with 'text 16' on input >> nth=16
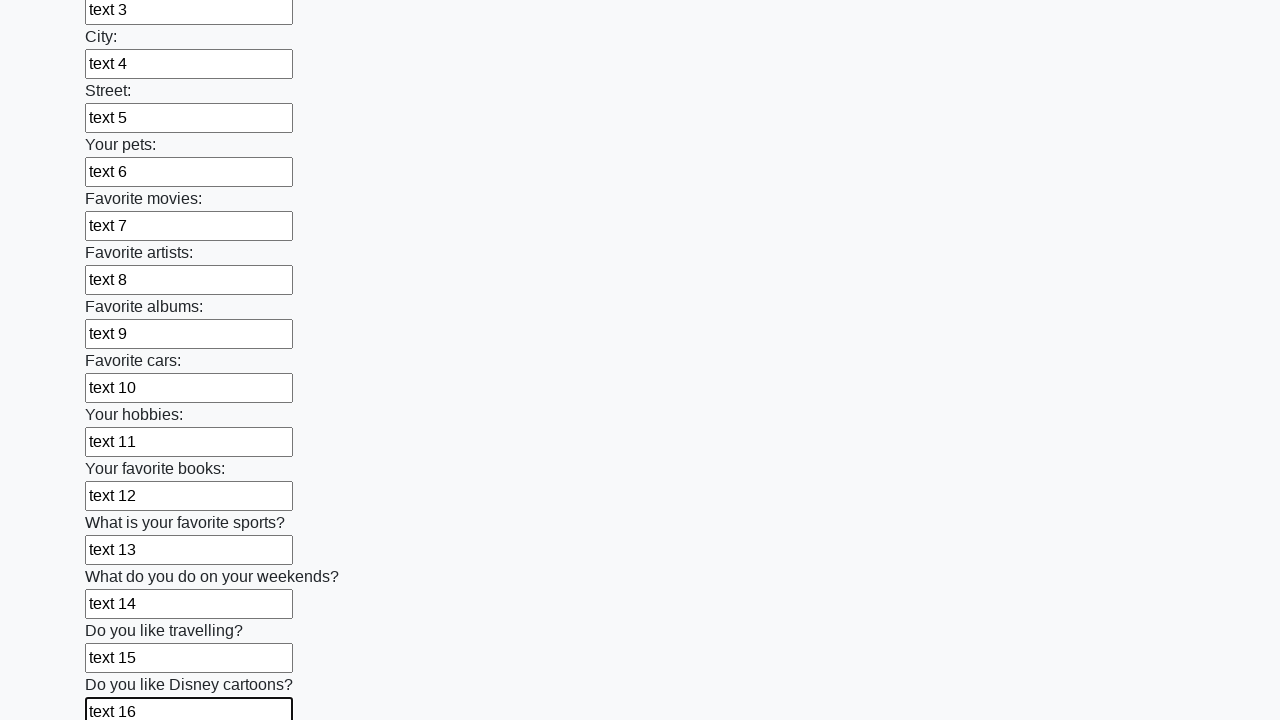

Filled input field 17 with 'text 17' on input >> nth=17
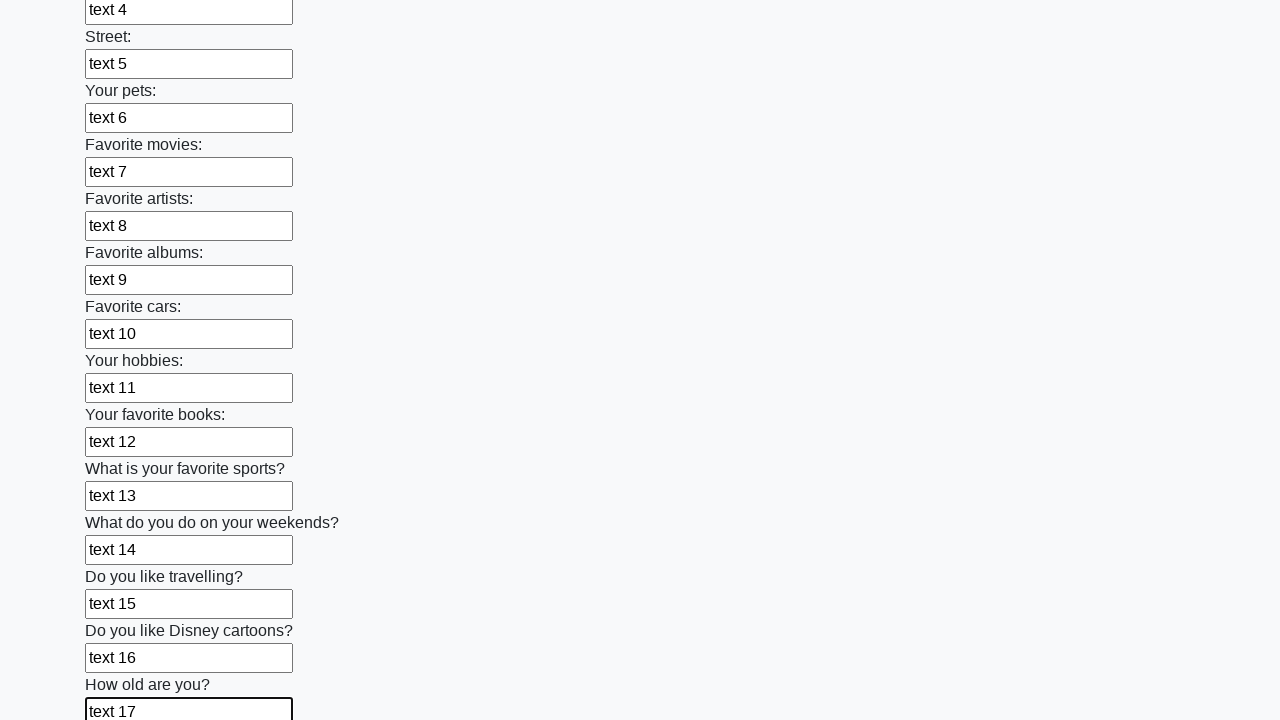

Filled input field 18 with 'text 18' on input >> nth=18
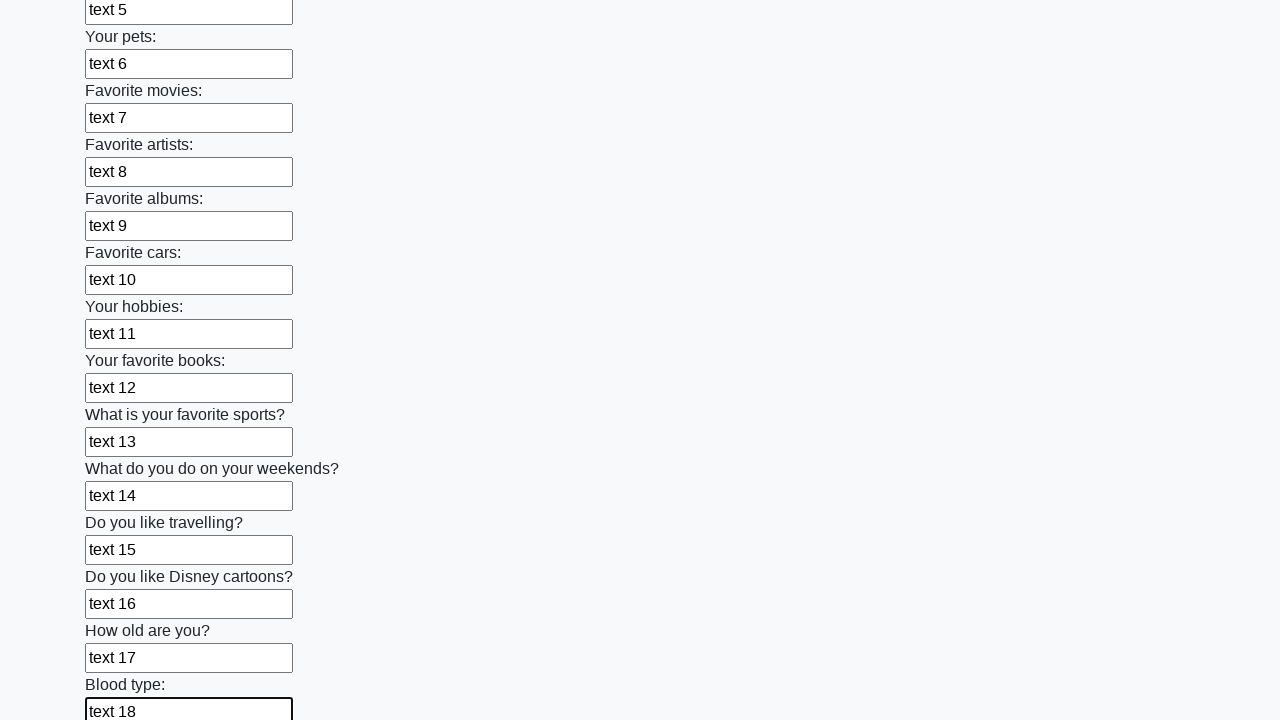

Filled input field 19 with 'text 19' on input >> nth=19
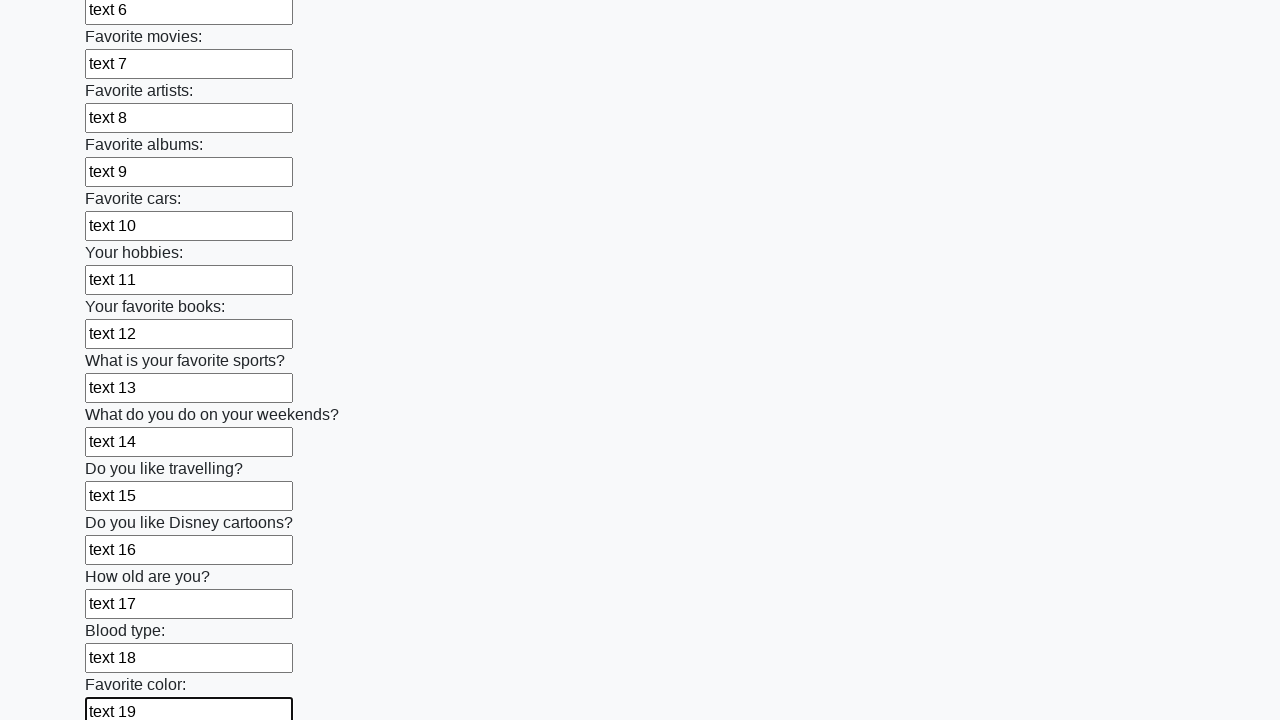

Filled input field 20 with 'text 20' on input >> nth=20
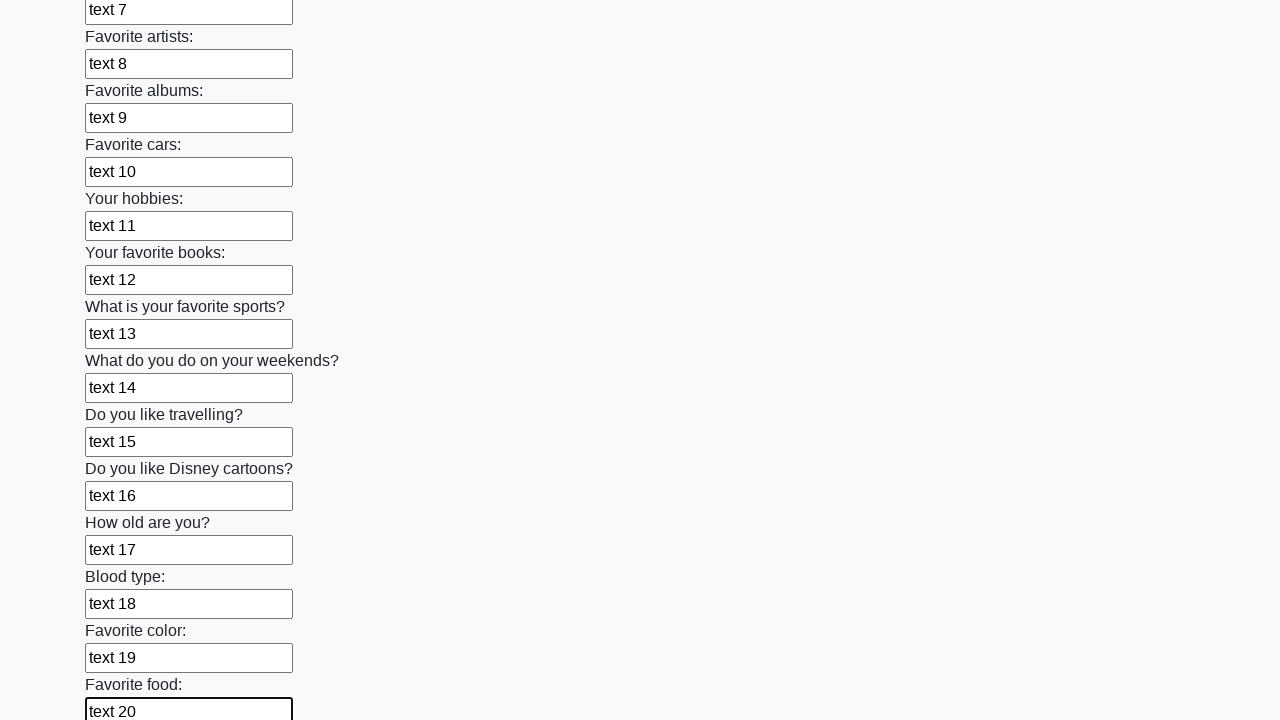

Filled input field 21 with 'text 21' on input >> nth=21
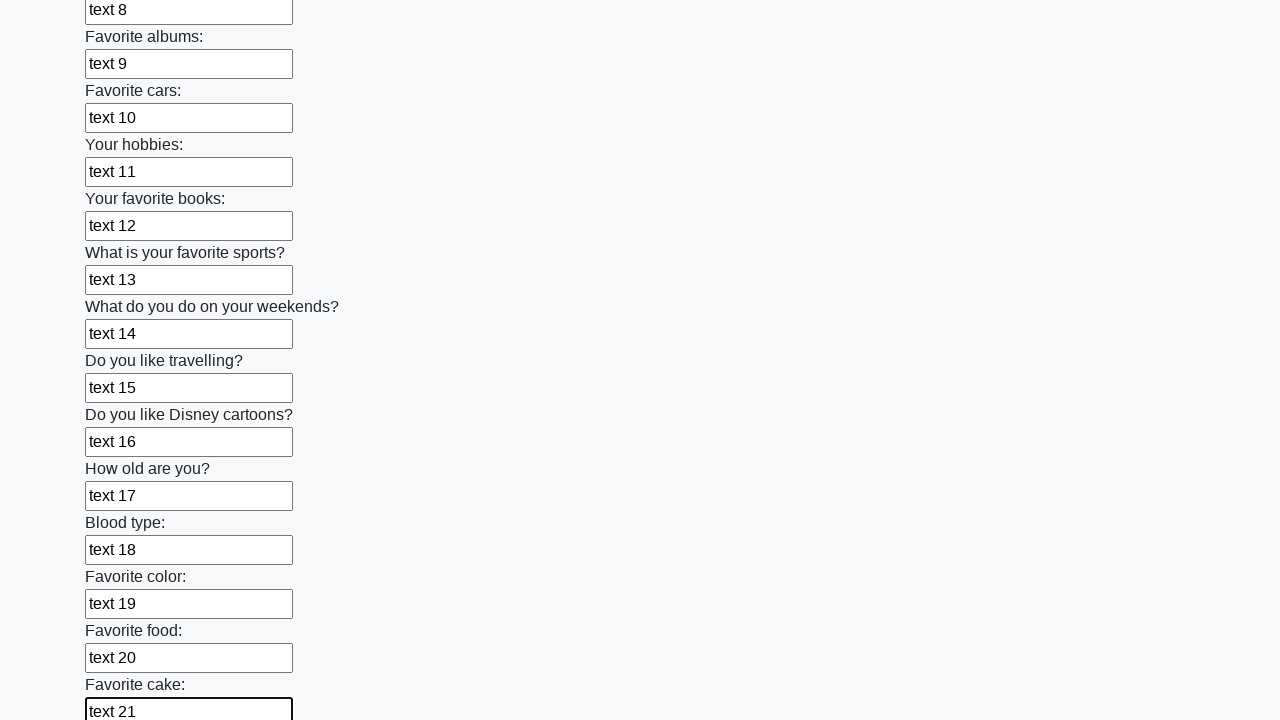

Filled input field 22 with 'text 22' on input >> nth=22
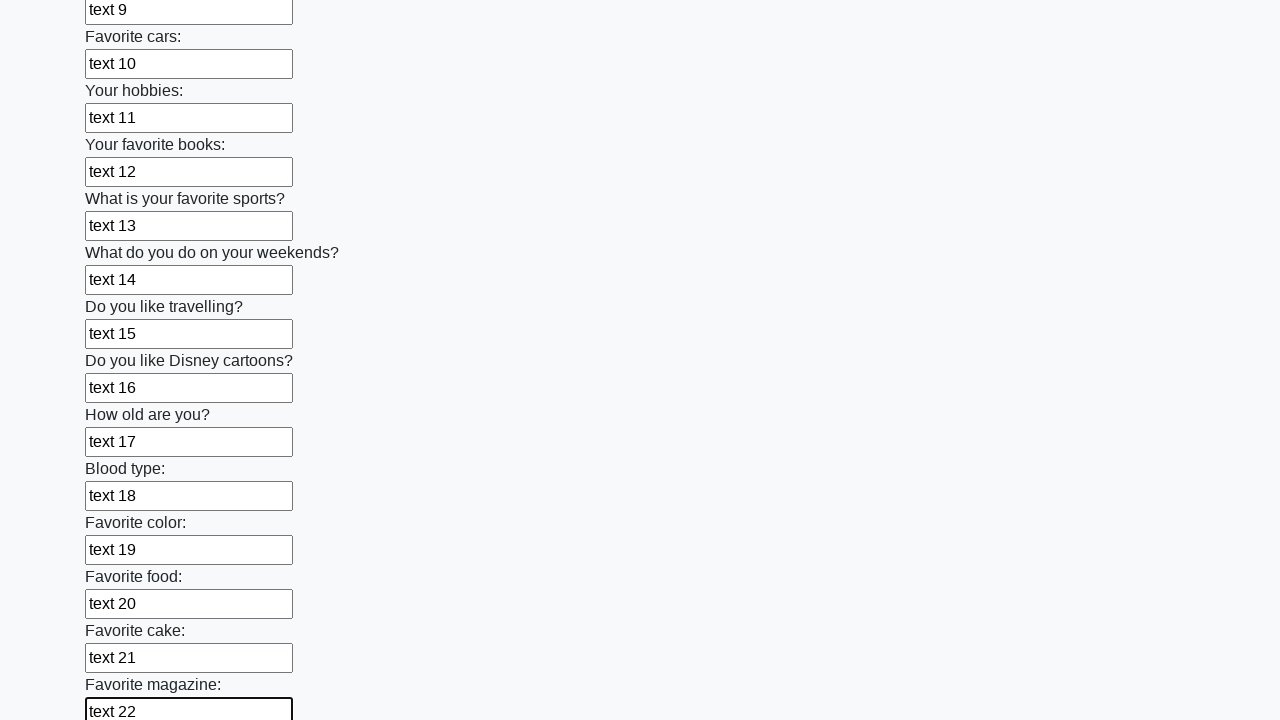

Filled input field 23 with 'text 23' on input >> nth=23
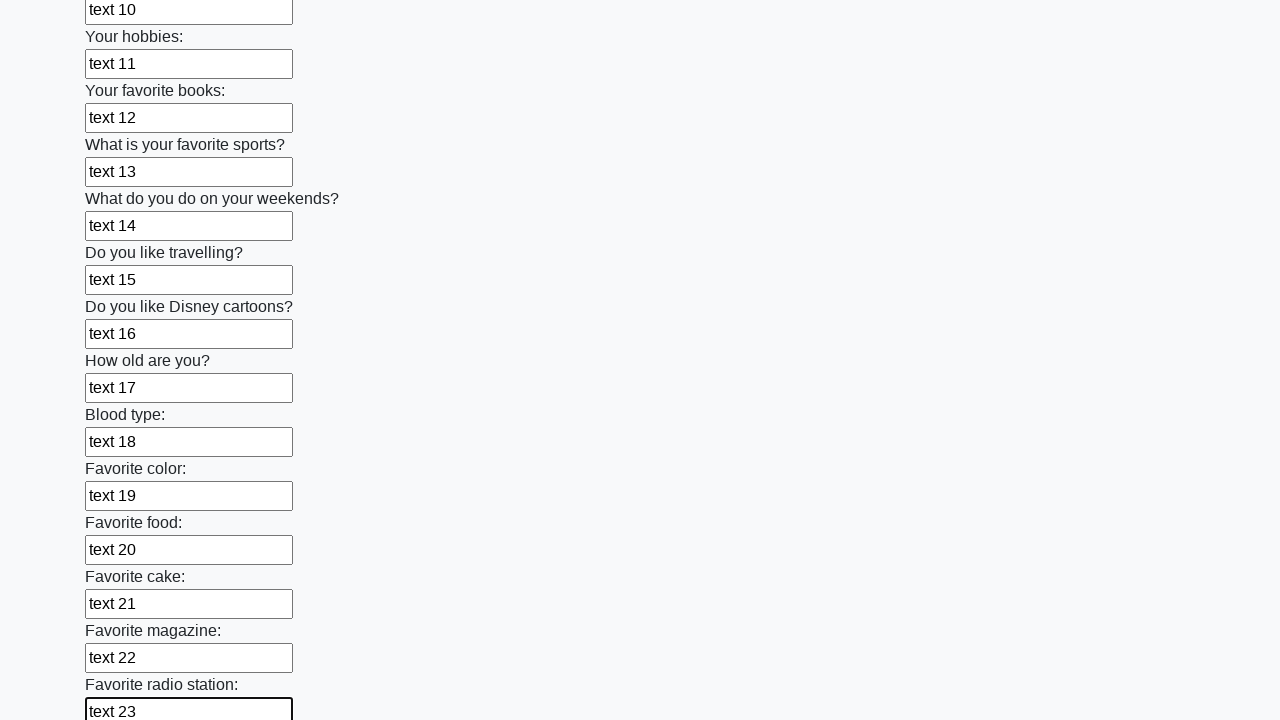

Filled input field 24 with 'text 24' on input >> nth=24
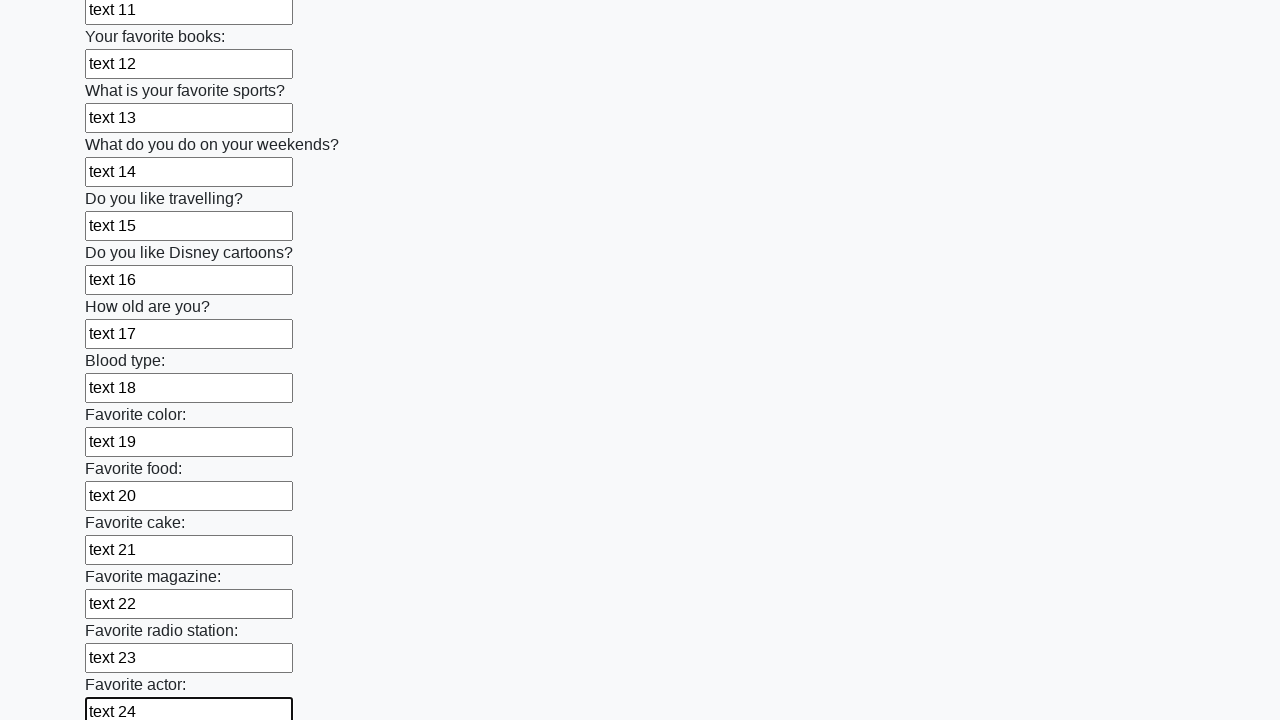

Filled input field 25 with 'text 25' on input >> nth=25
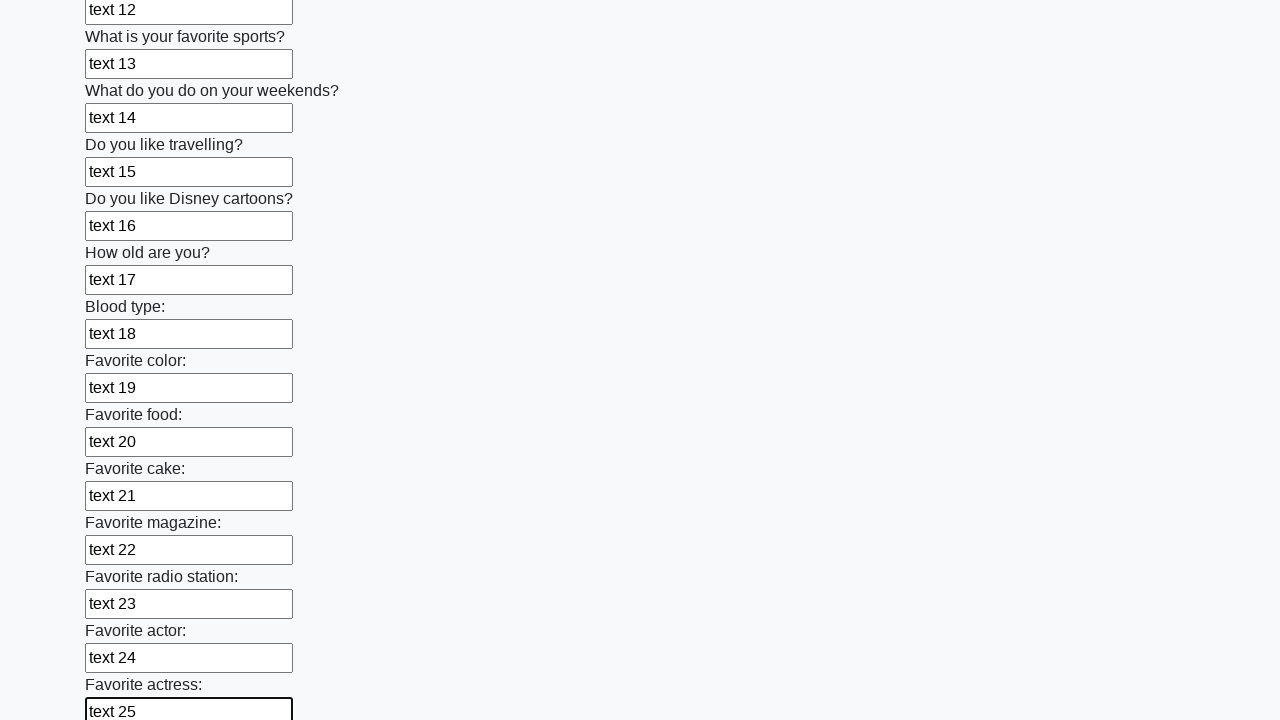

Filled input field 26 with 'text 26' on input >> nth=26
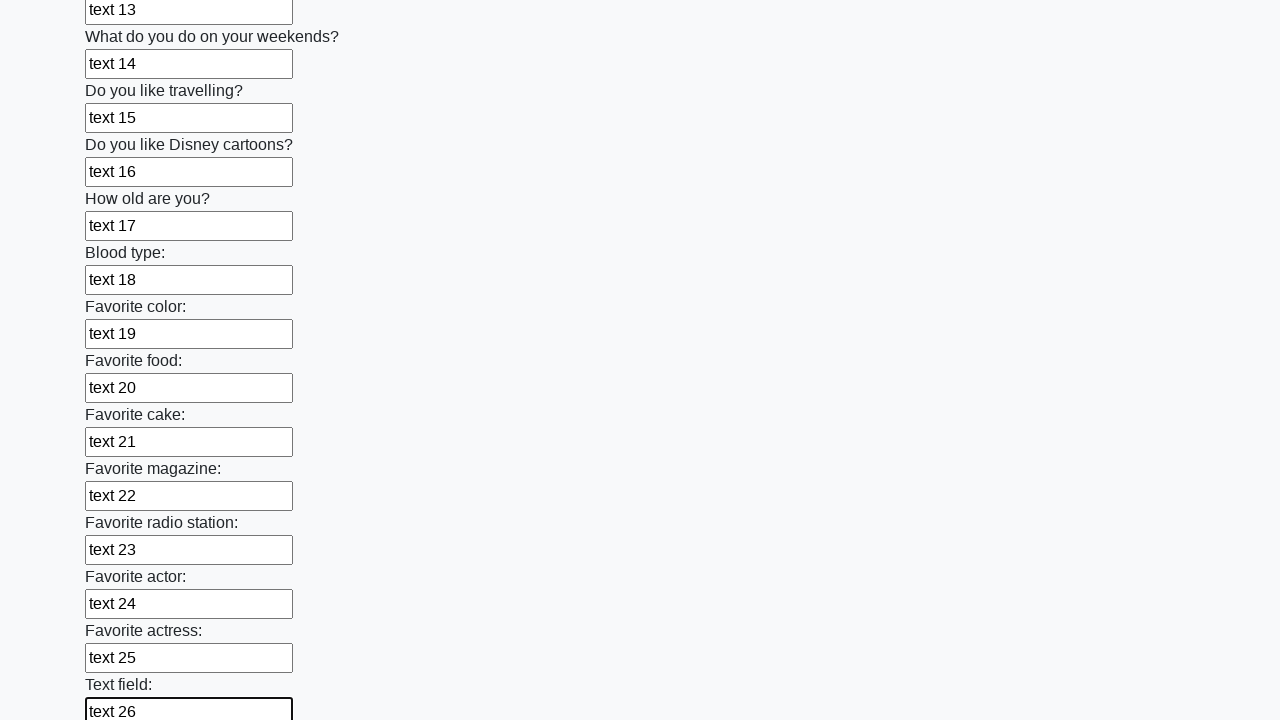

Filled input field 27 with 'text 27' on input >> nth=27
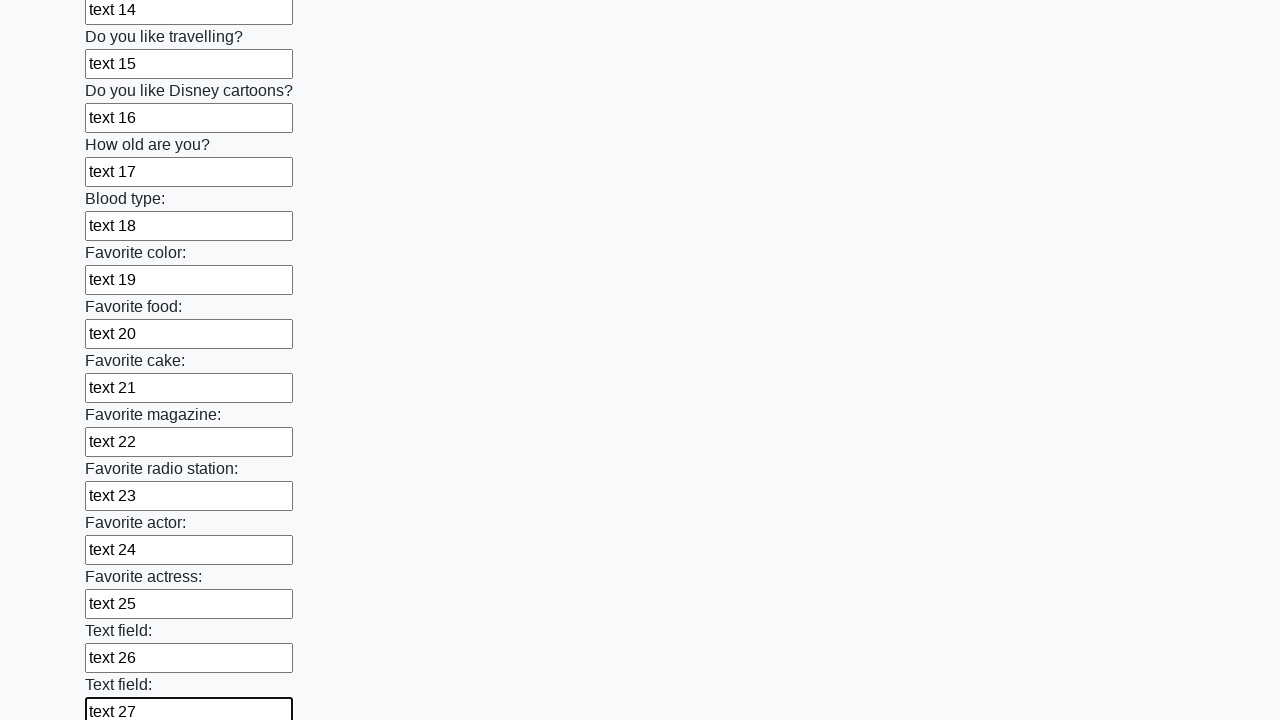

Filled input field 28 with 'text 28' on input >> nth=28
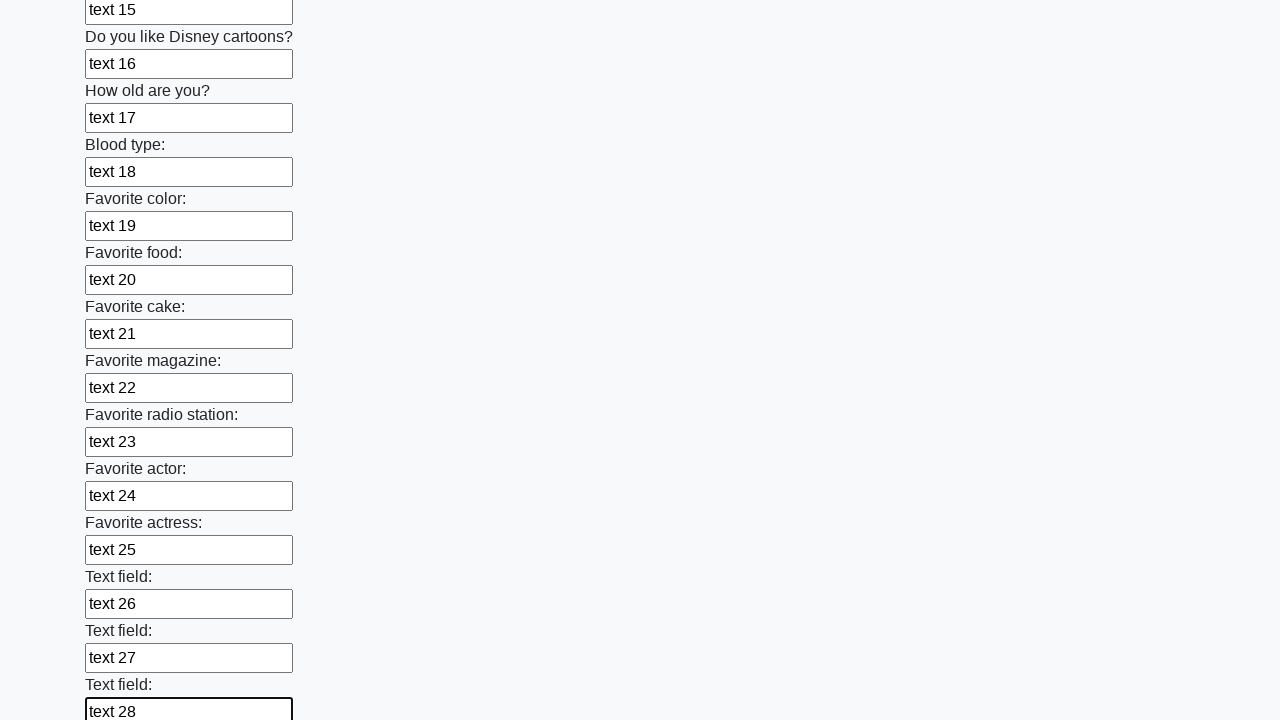

Filled input field 29 with 'text 29' on input >> nth=29
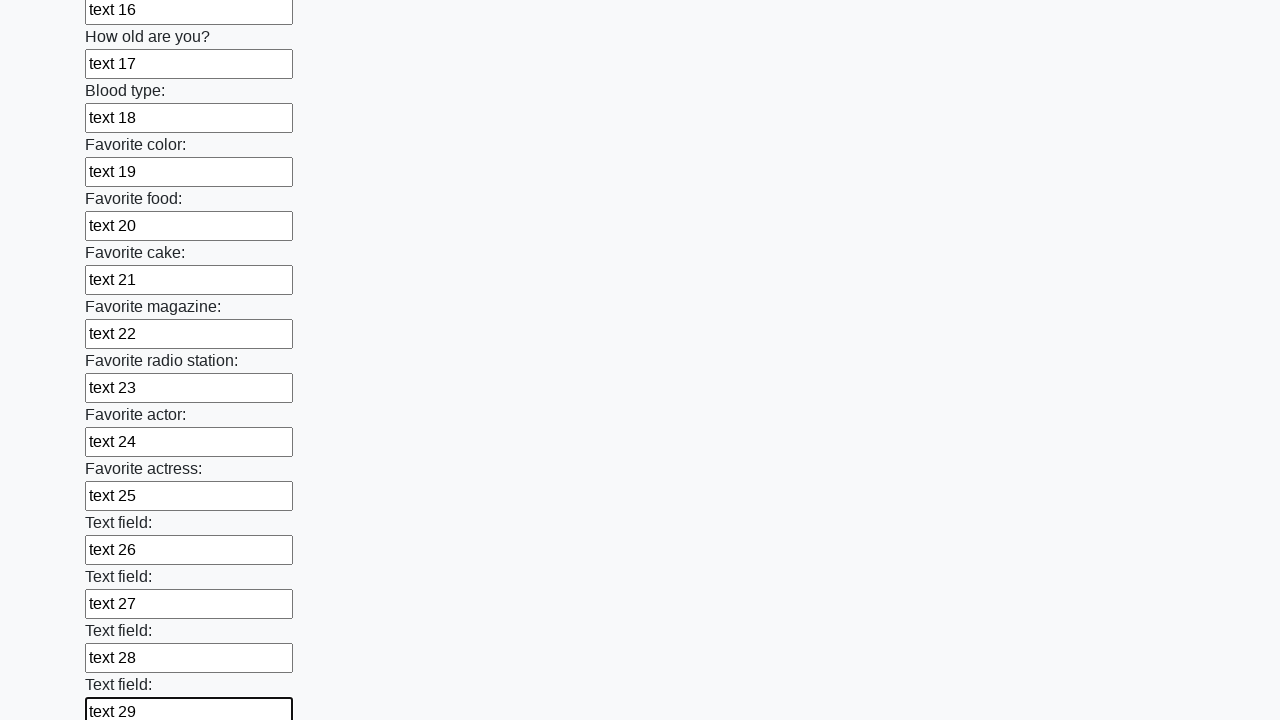

Filled input field 30 with 'text 30' on input >> nth=30
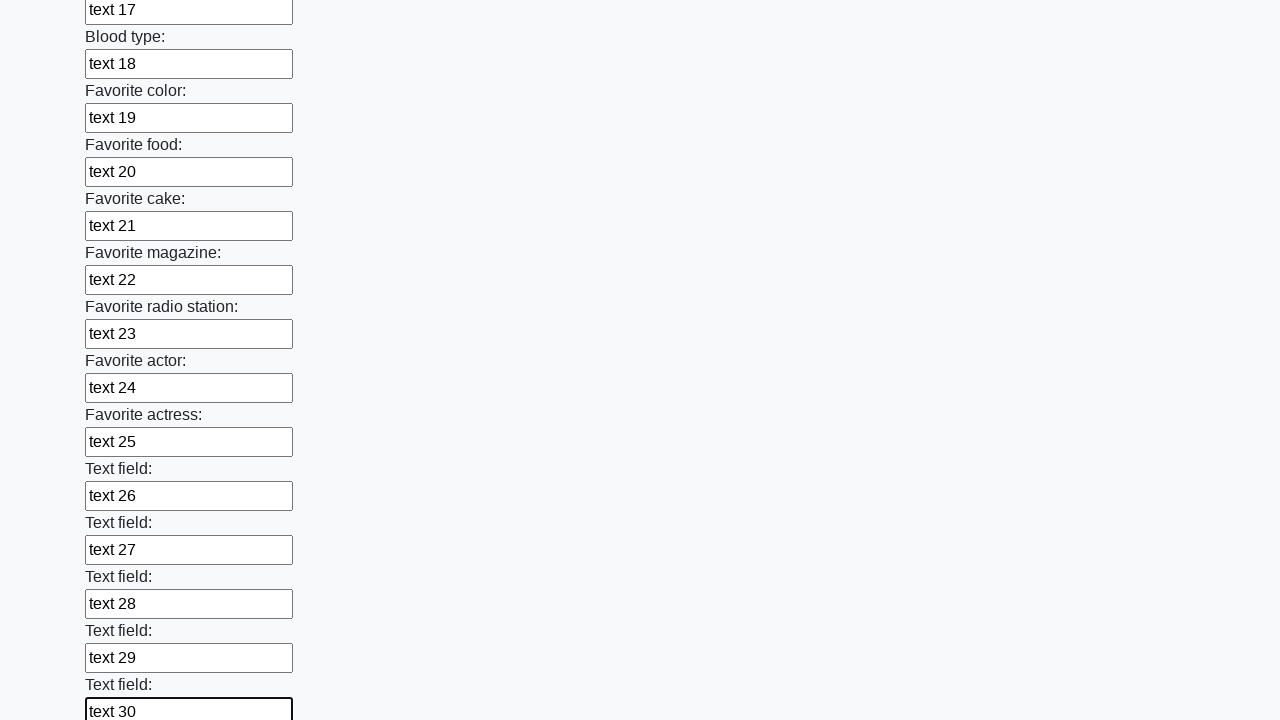

Filled input field 31 with 'text 31' on input >> nth=31
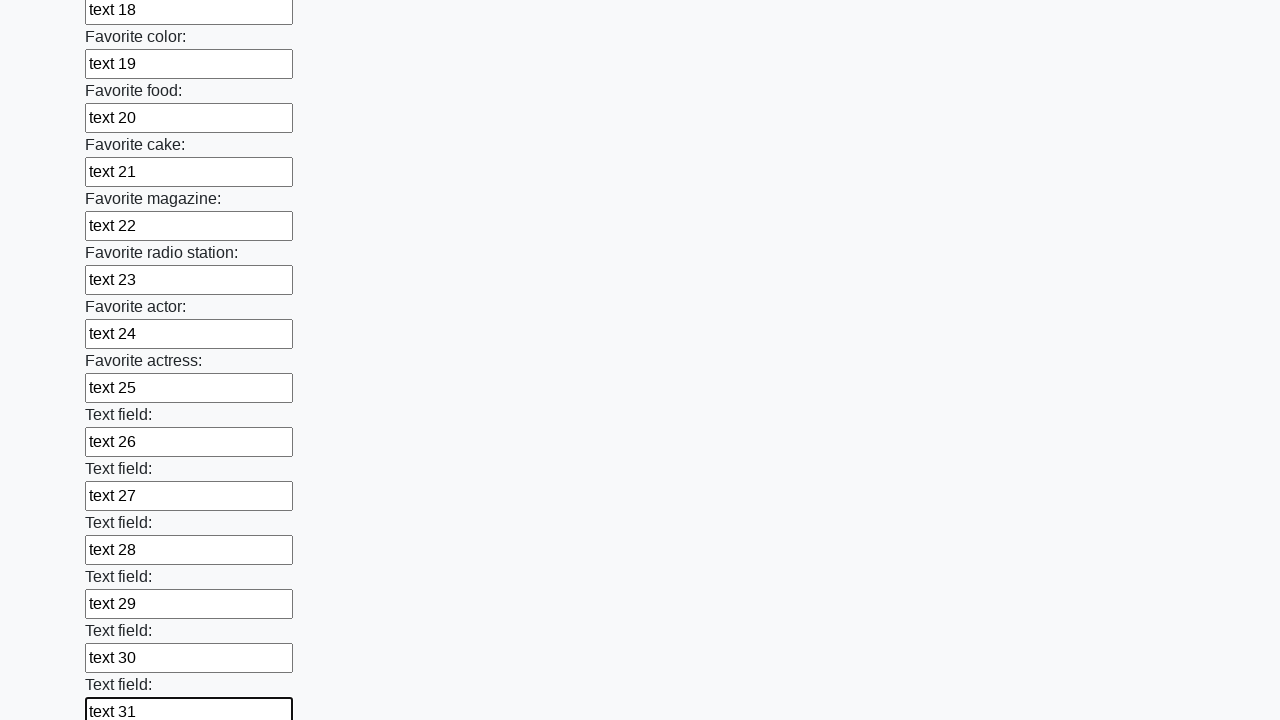

Filled input field 32 with 'text 32' on input >> nth=32
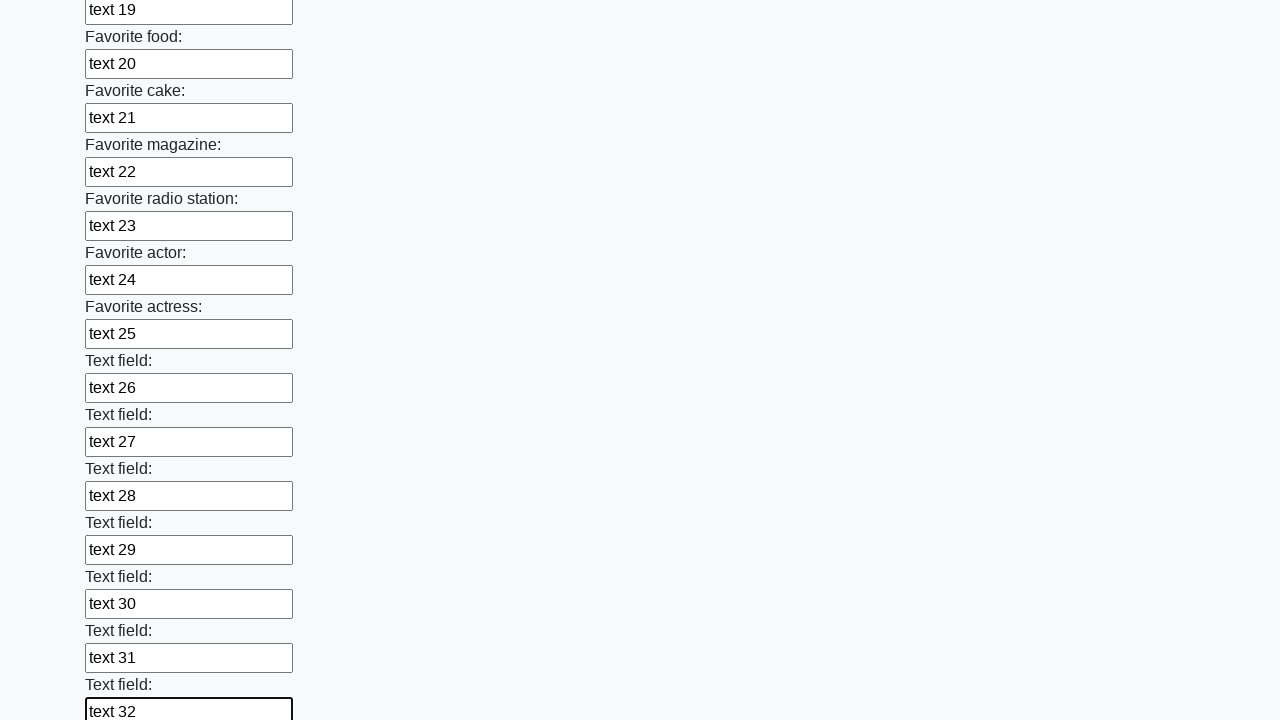

Filled input field 33 with 'text 33' on input >> nth=33
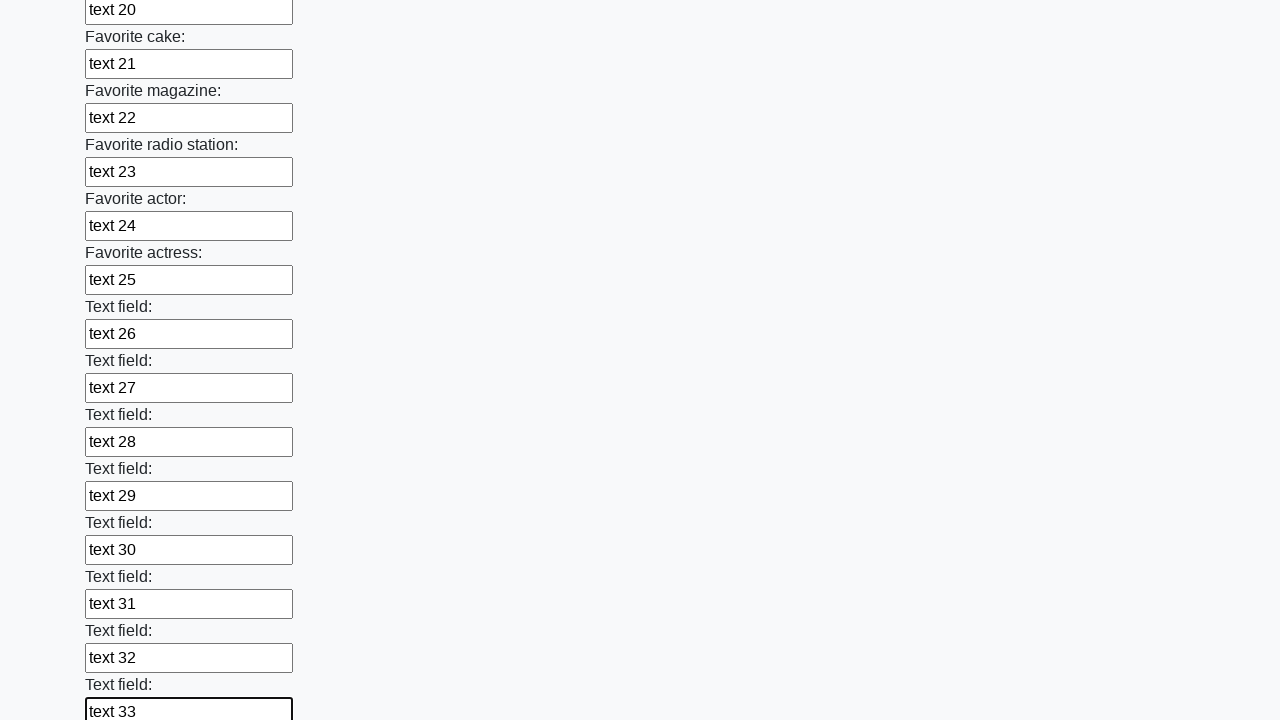

Filled input field 34 with 'text 34' on input >> nth=34
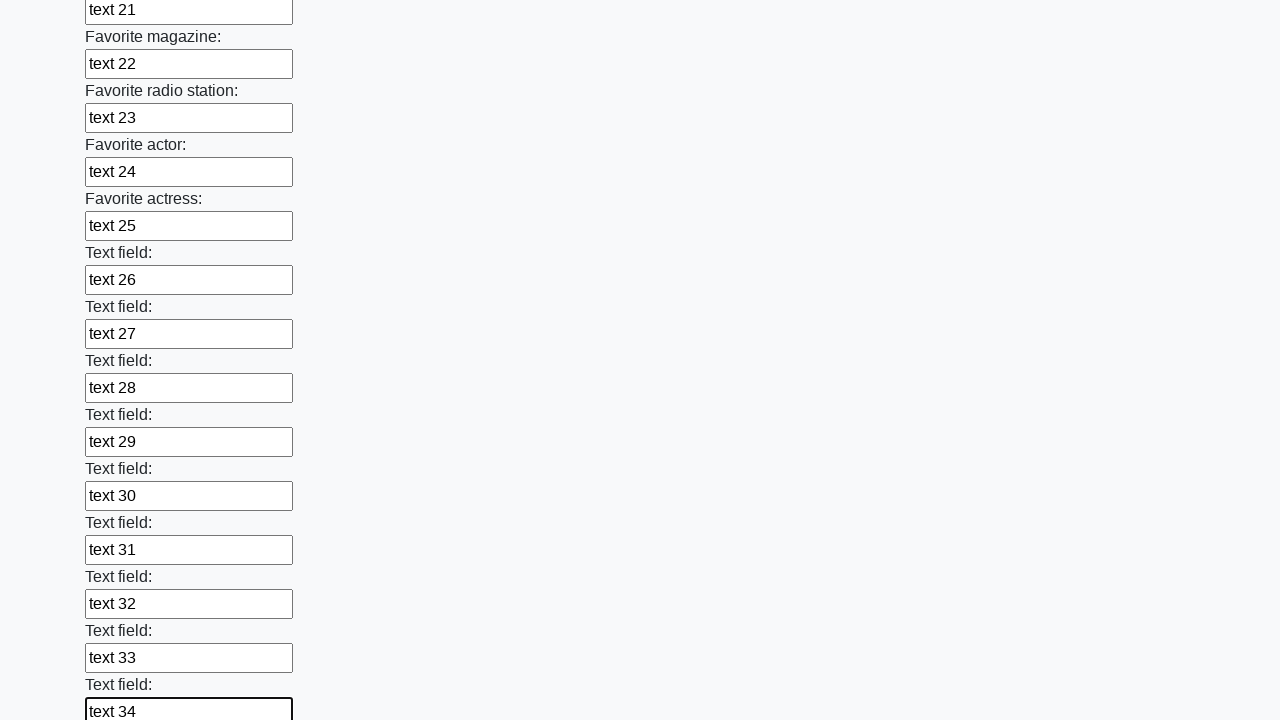

Filled input field 35 with 'text 35' on input >> nth=35
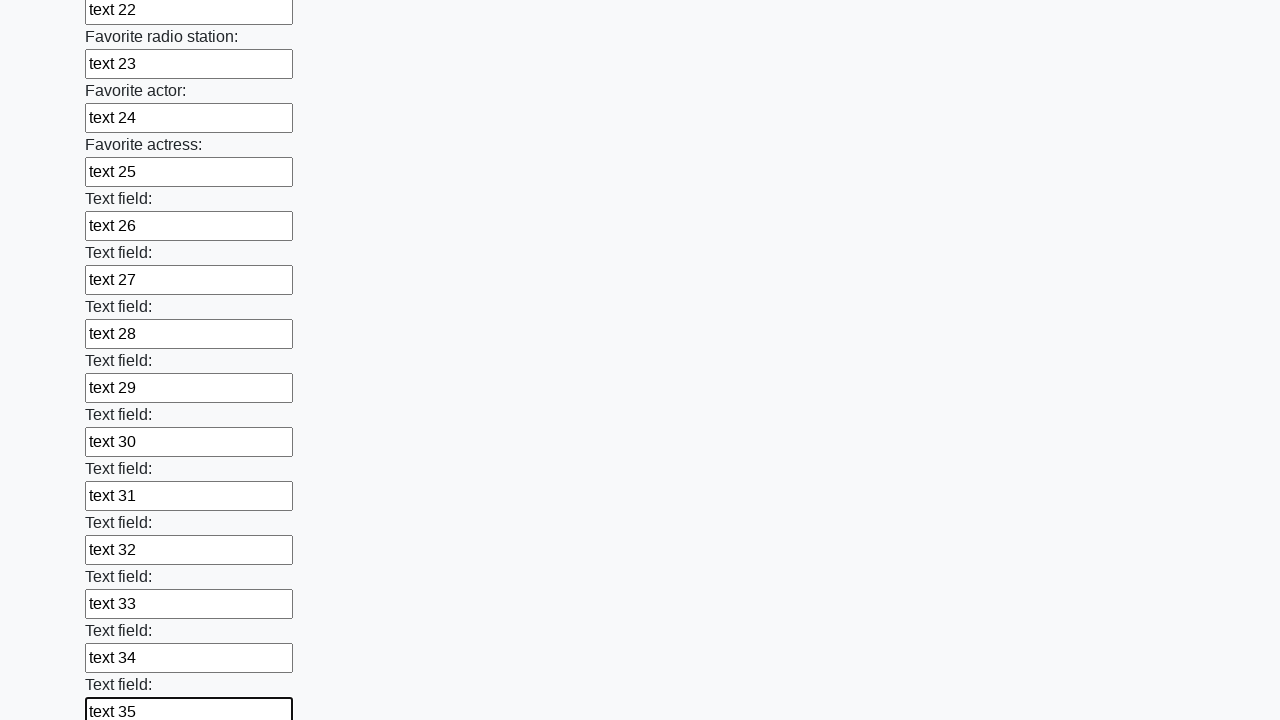

Filled input field 36 with 'text 36' on input >> nth=36
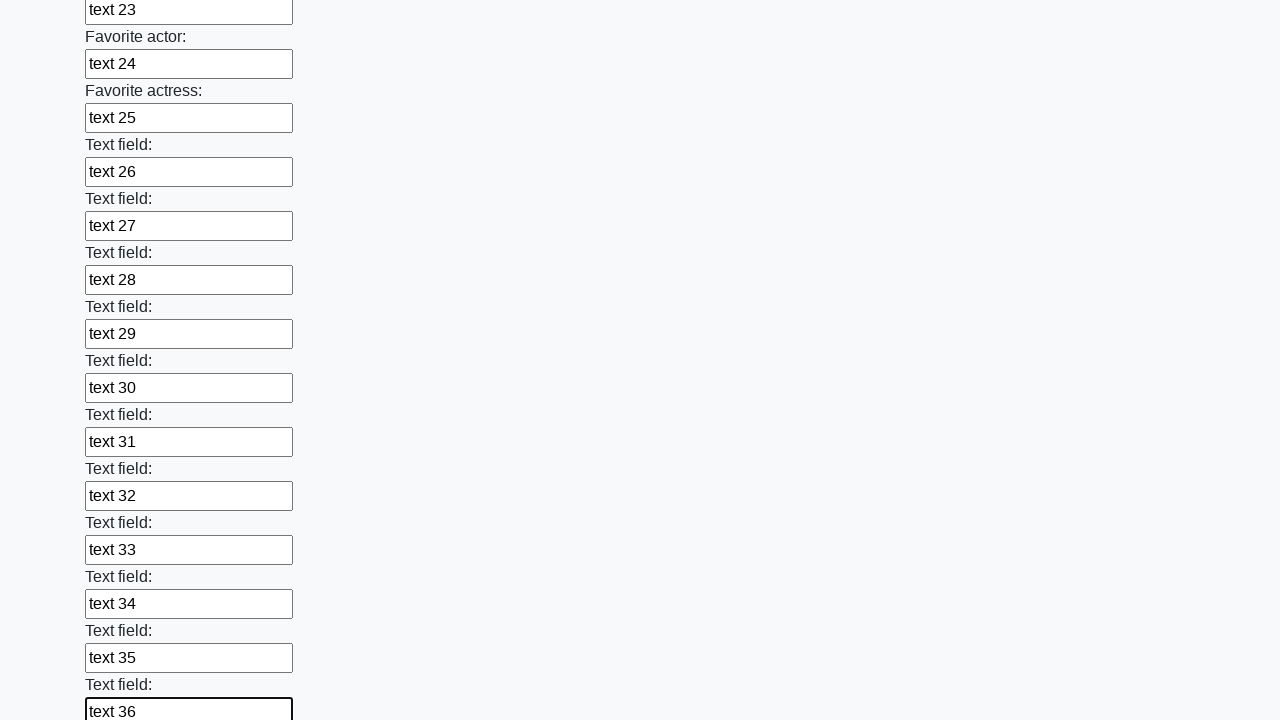

Filled input field 37 with 'text 37' on input >> nth=37
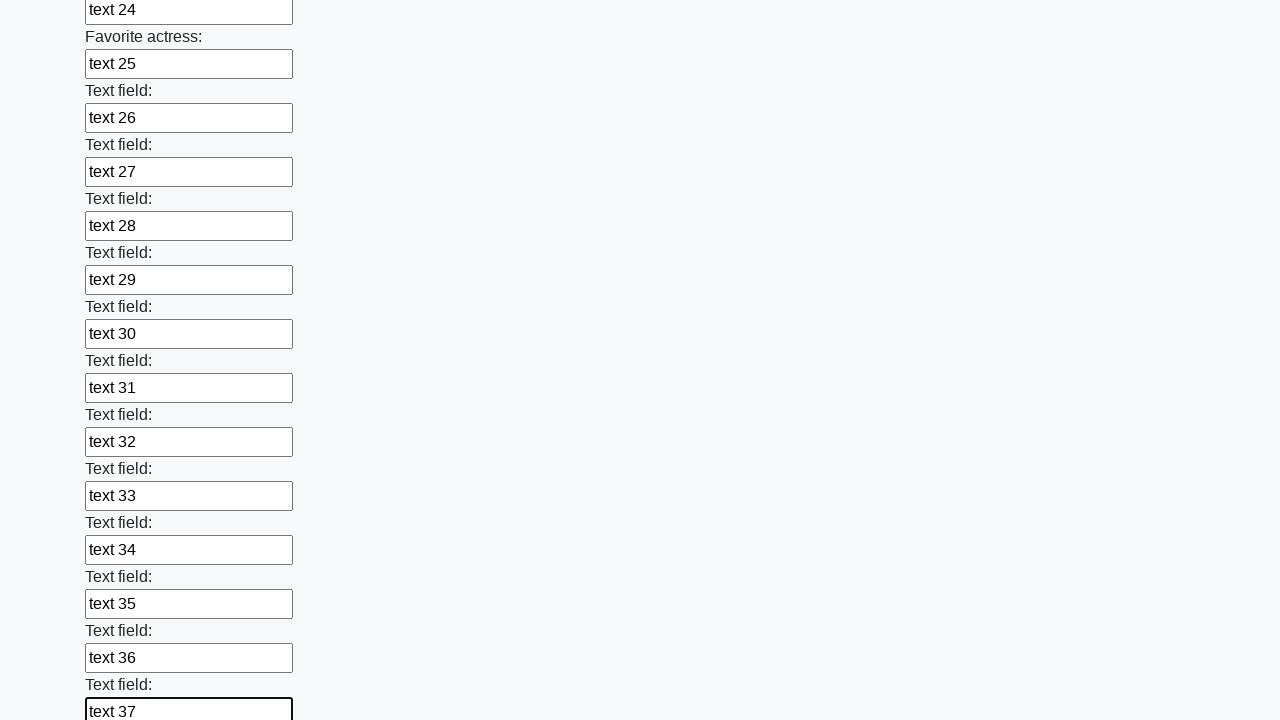

Filled input field 38 with 'text 38' on input >> nth=38
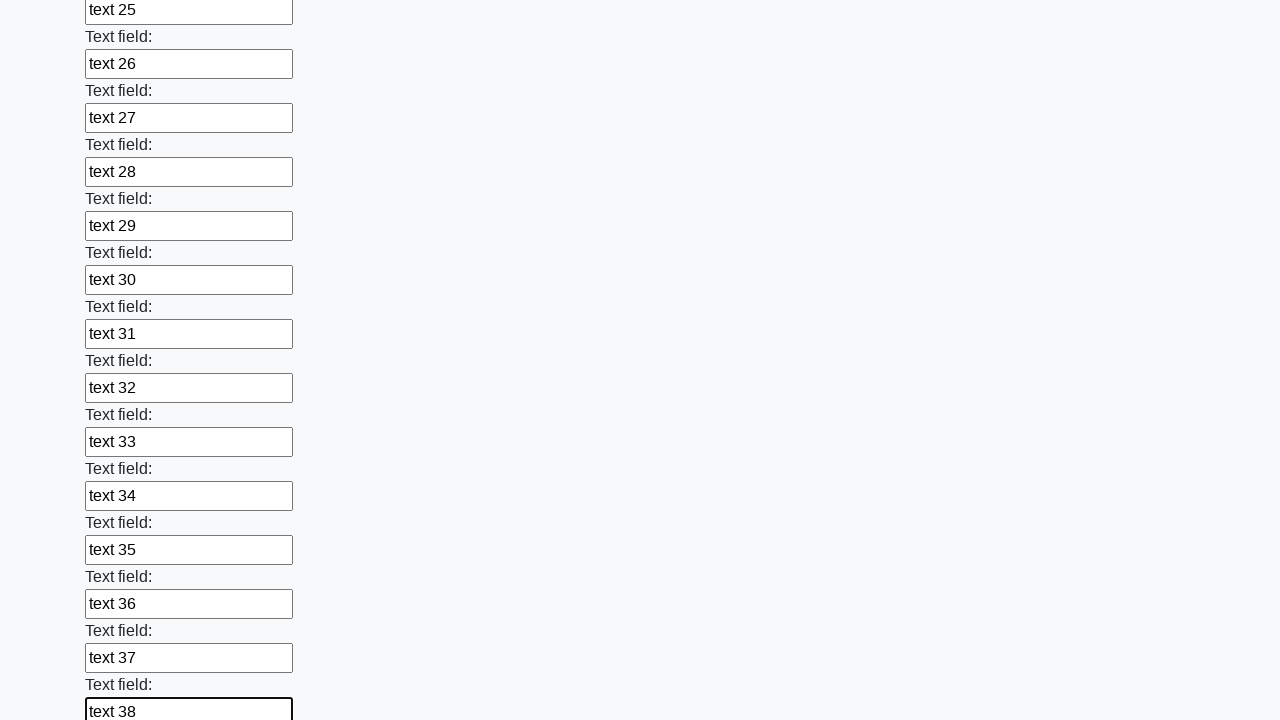

Filled input field 39 with 'text 39' on input >> nth=39
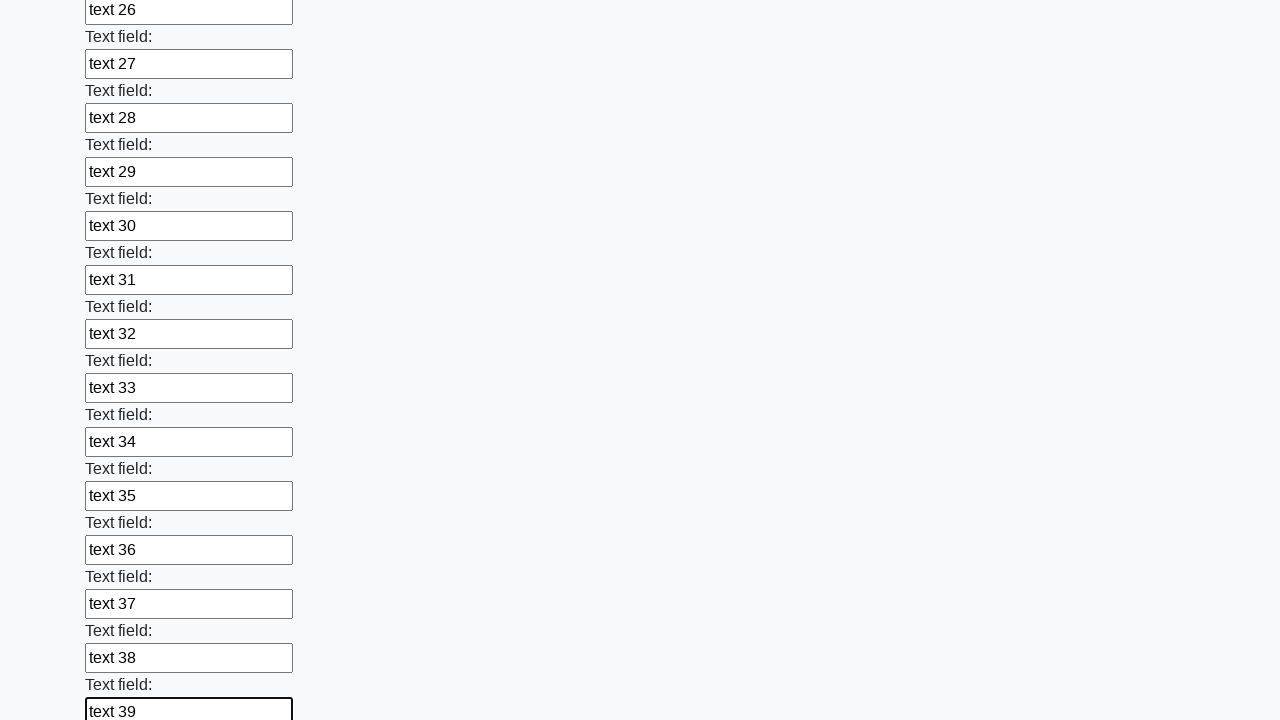

Filled input field 40 with 'text 40' on input >> nth=40
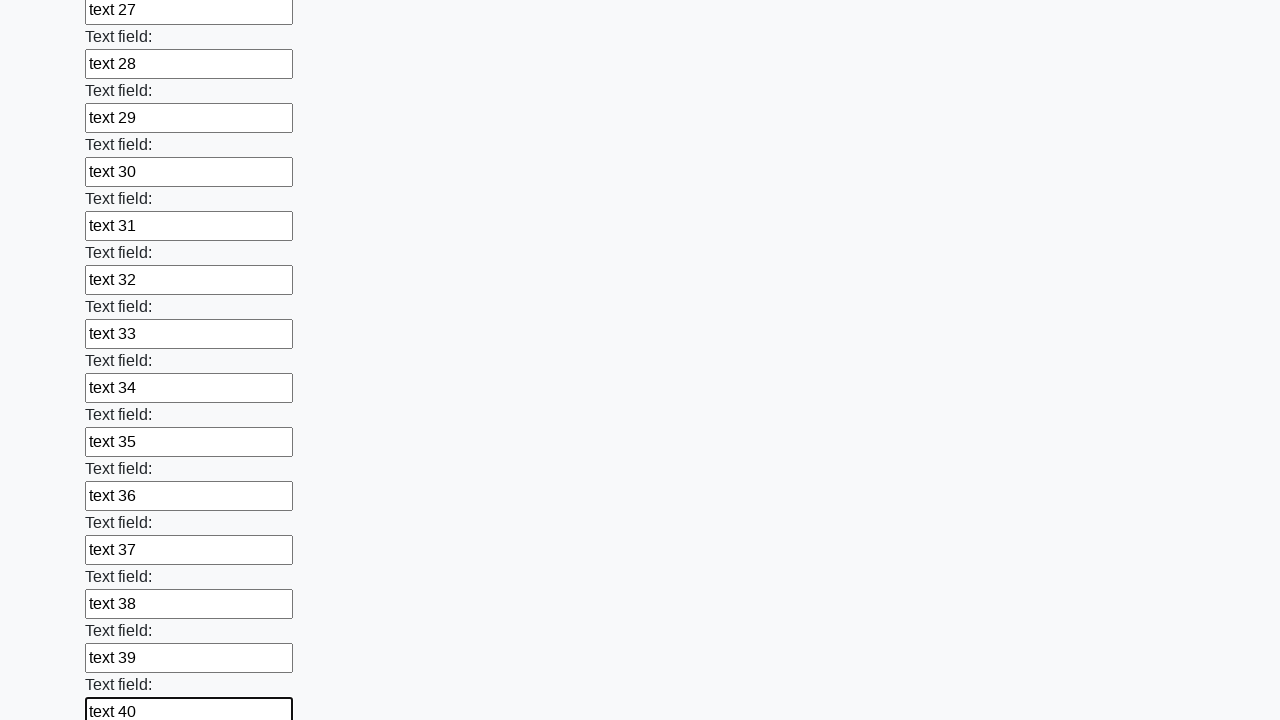

Filled input field 41 with 'text 41' on input >> nth=41
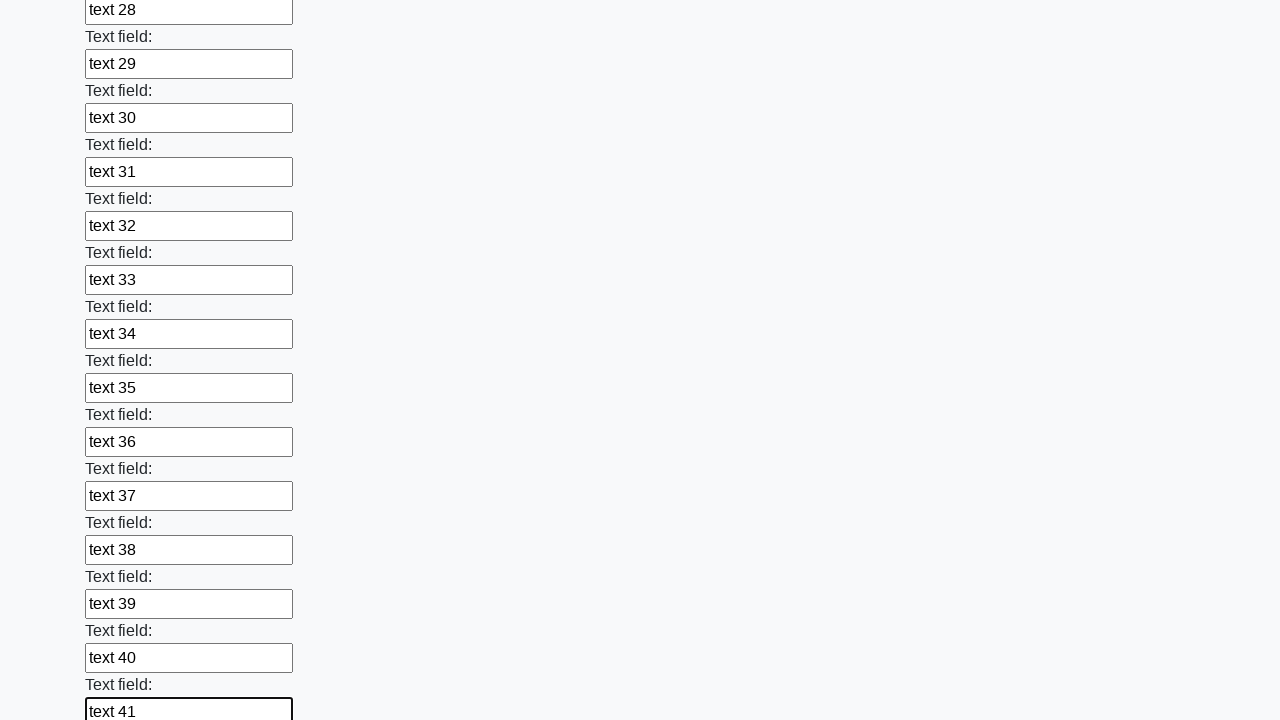

Filled input field 42 with 'text 42' on input >> nth=42
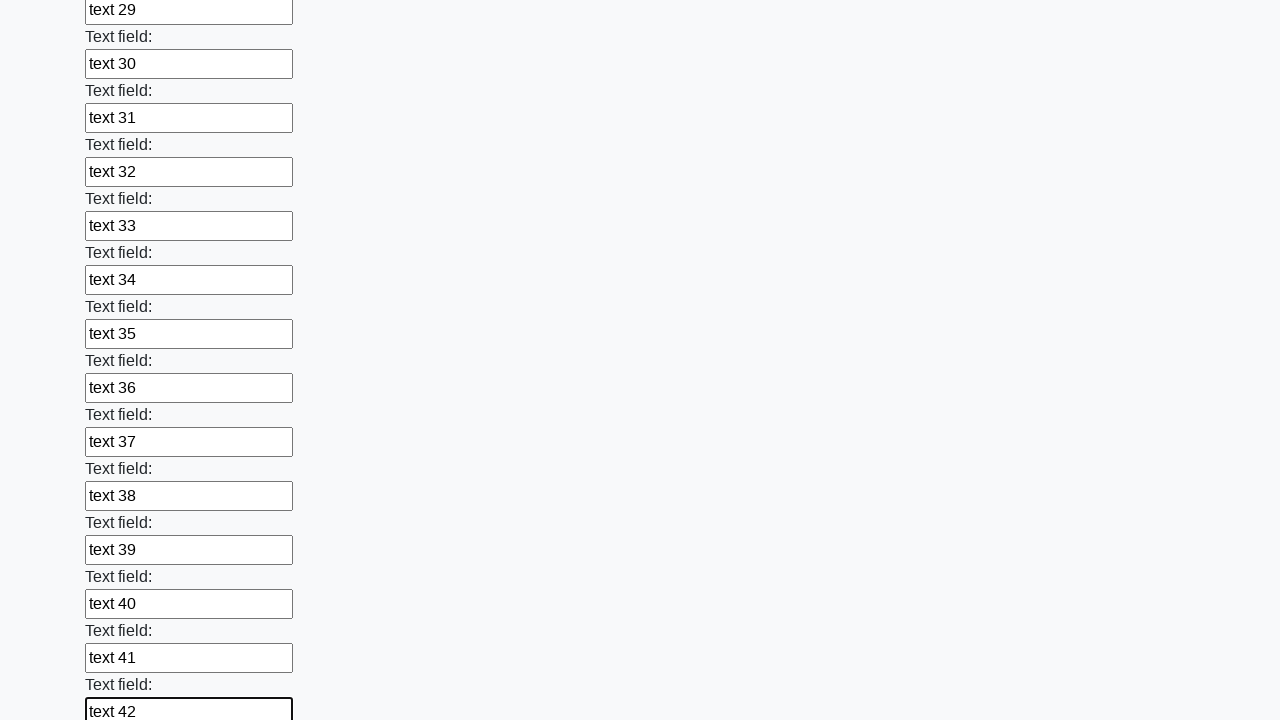

Filled input field 43 with 'text 43' on input >> nth=43
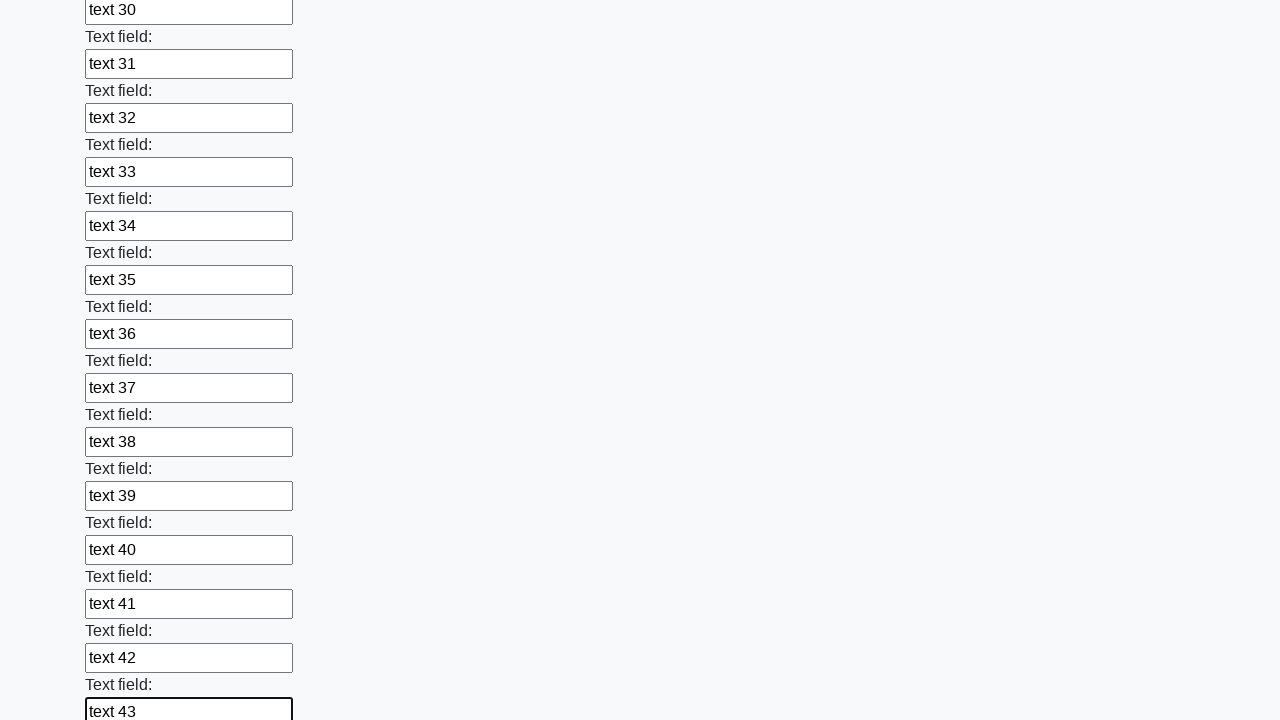

Filled input field 44 with 'text 44' on input >> nth=44
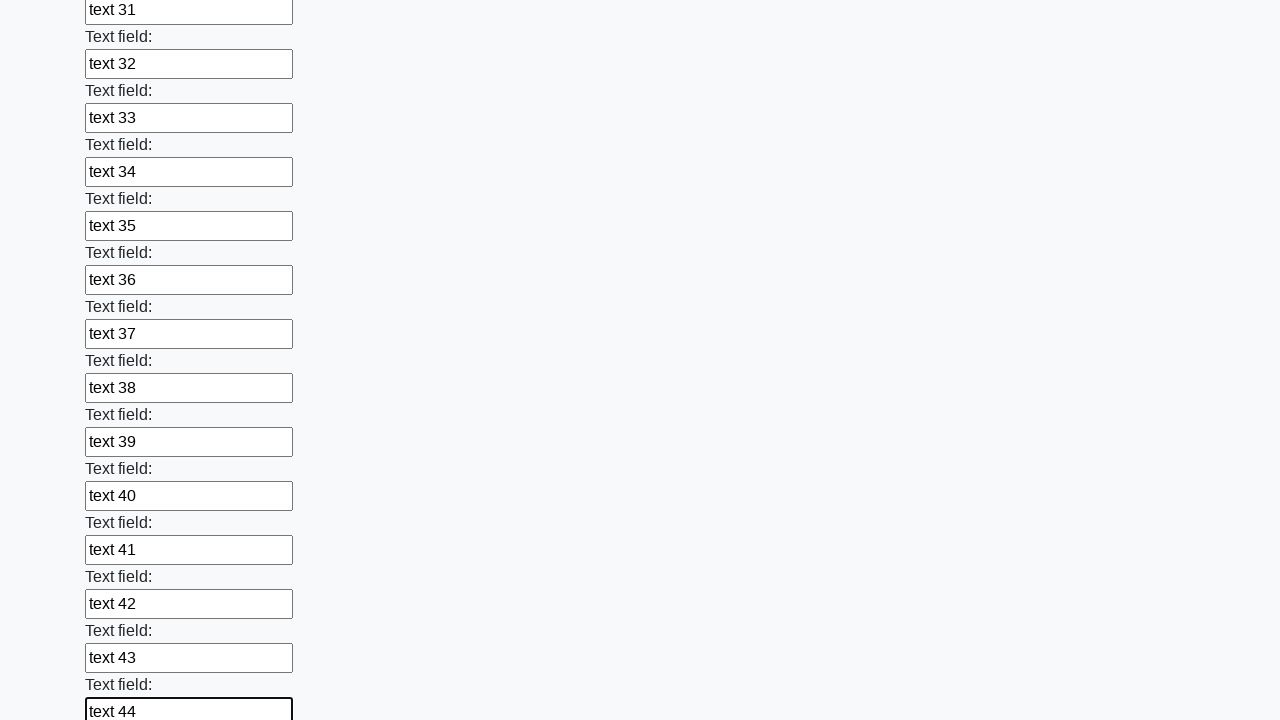

Filled input field 45 with 'text 45' on input >> nth=45
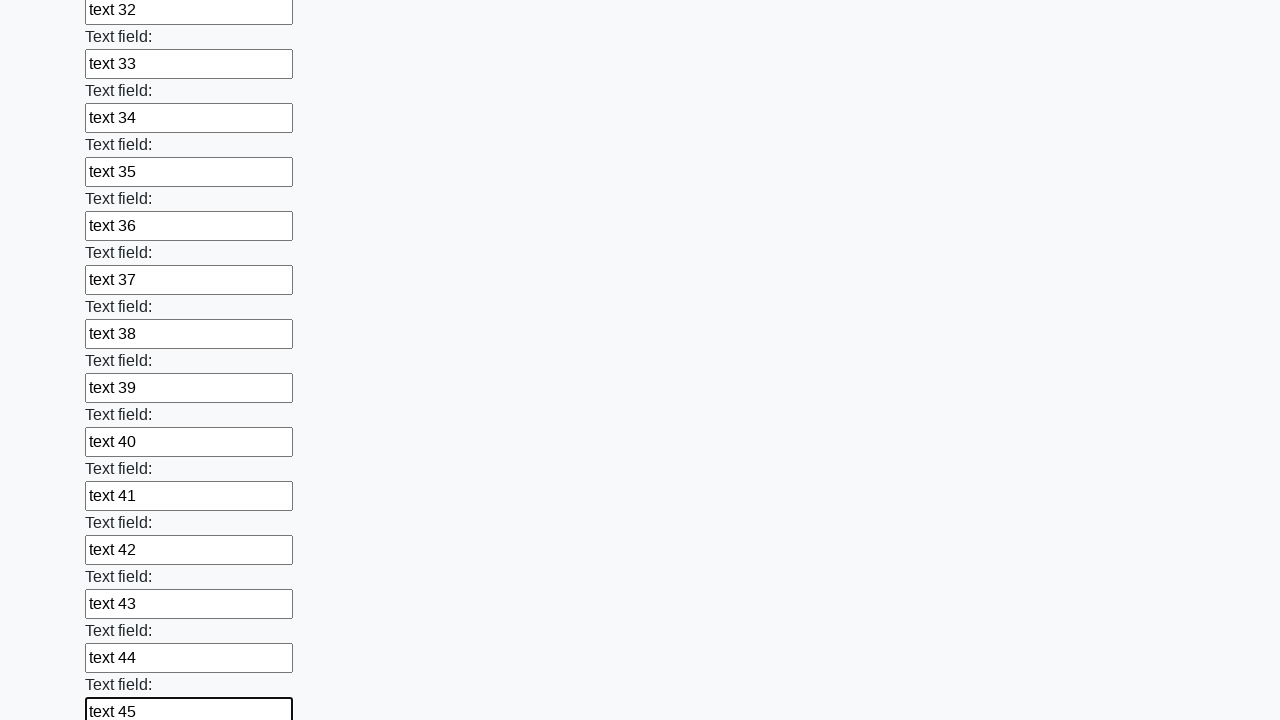

Filled input field 46 with 'text 46' on input >> nth=46
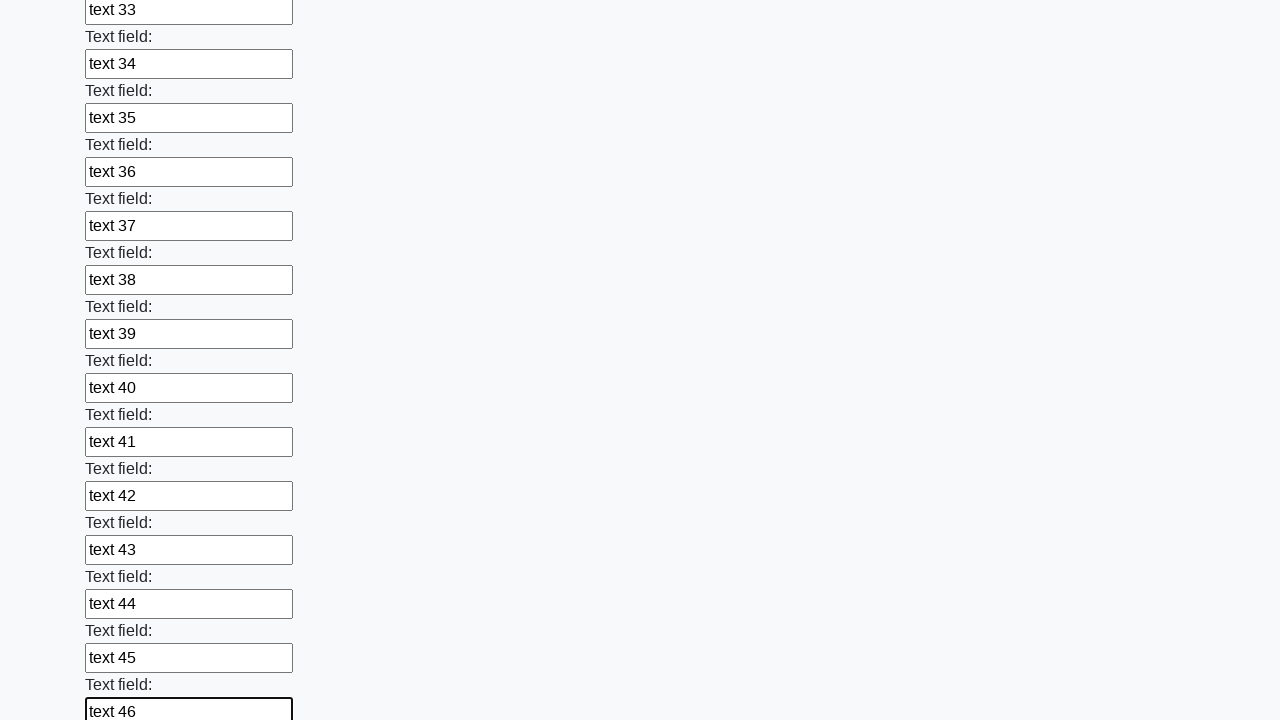

Filled input field 47 with 'text 47' on input >> nth=47
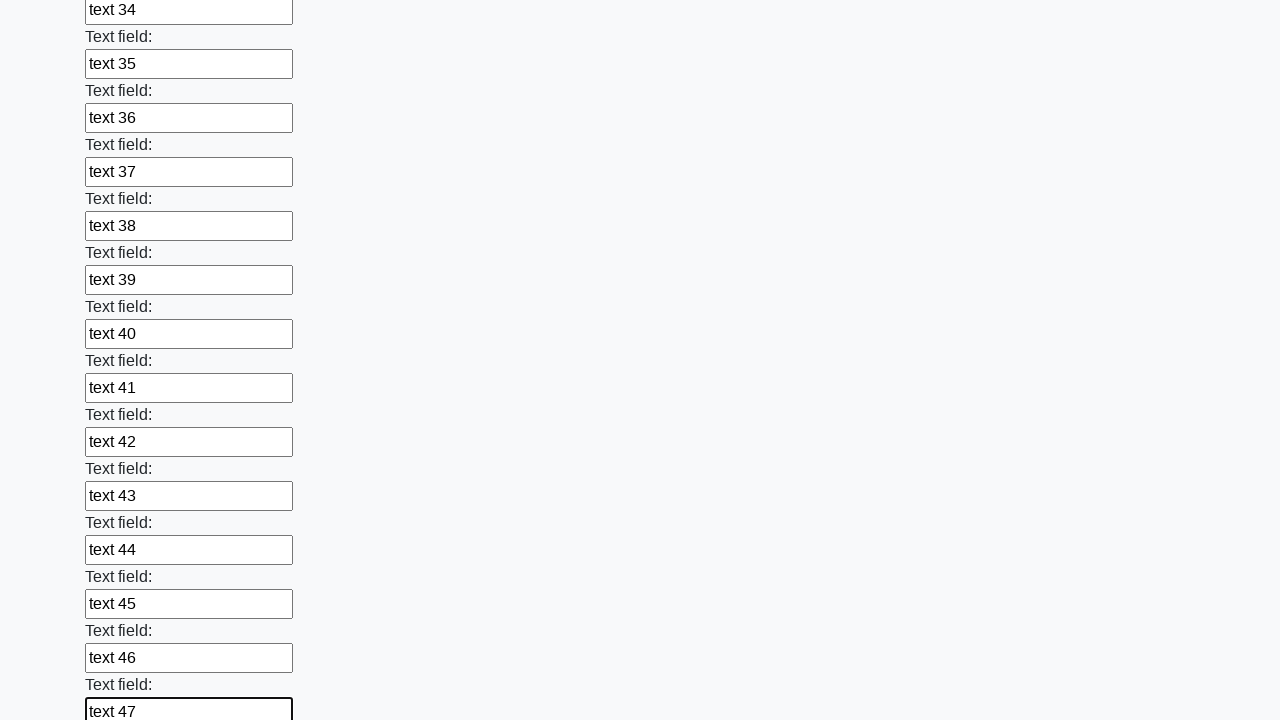

Filled input field 48 with 'text 48' on input >> nth=48
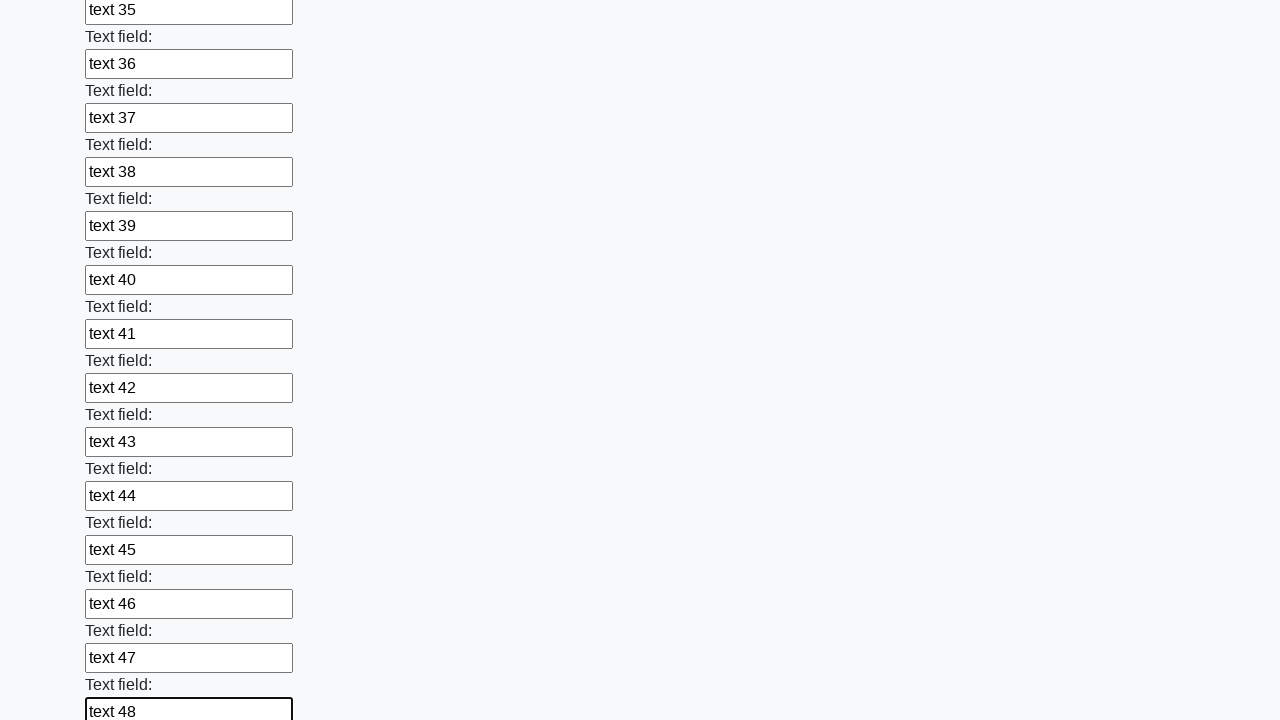

Filled input field 49 with 'text 49' on input >> nth=49
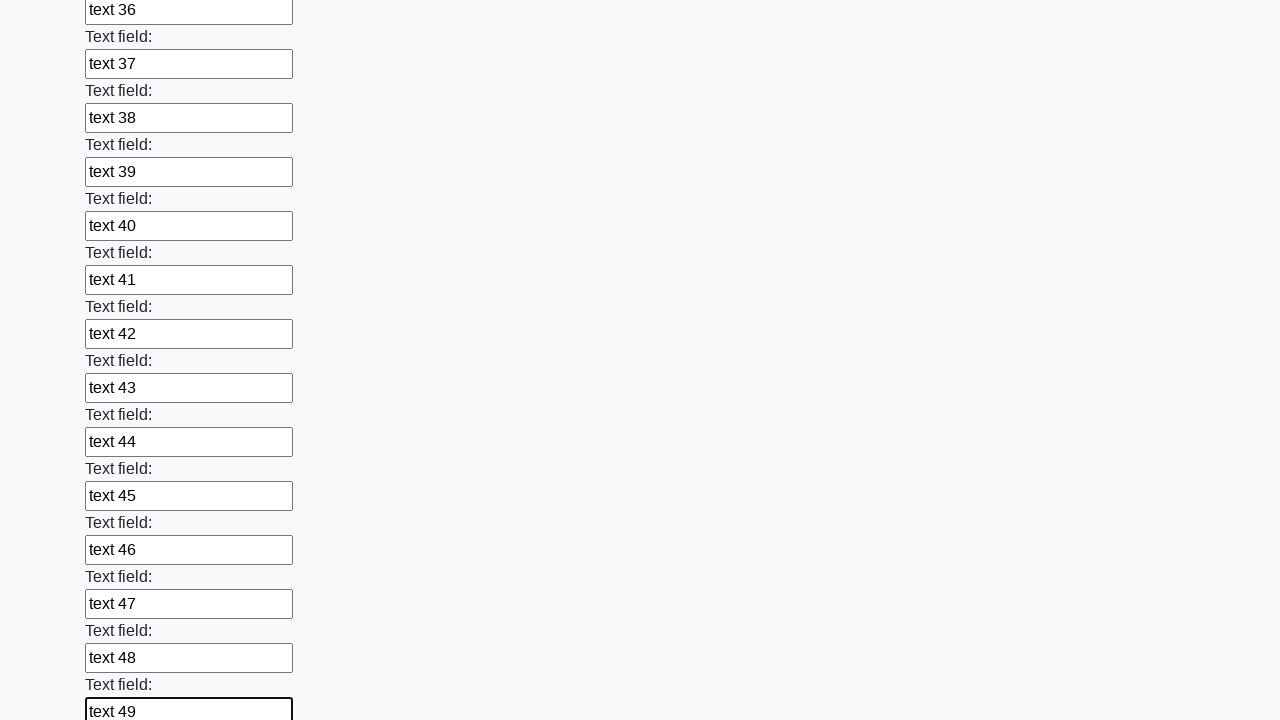

Filled input field 50 with 'text 50' on input >> nth=50
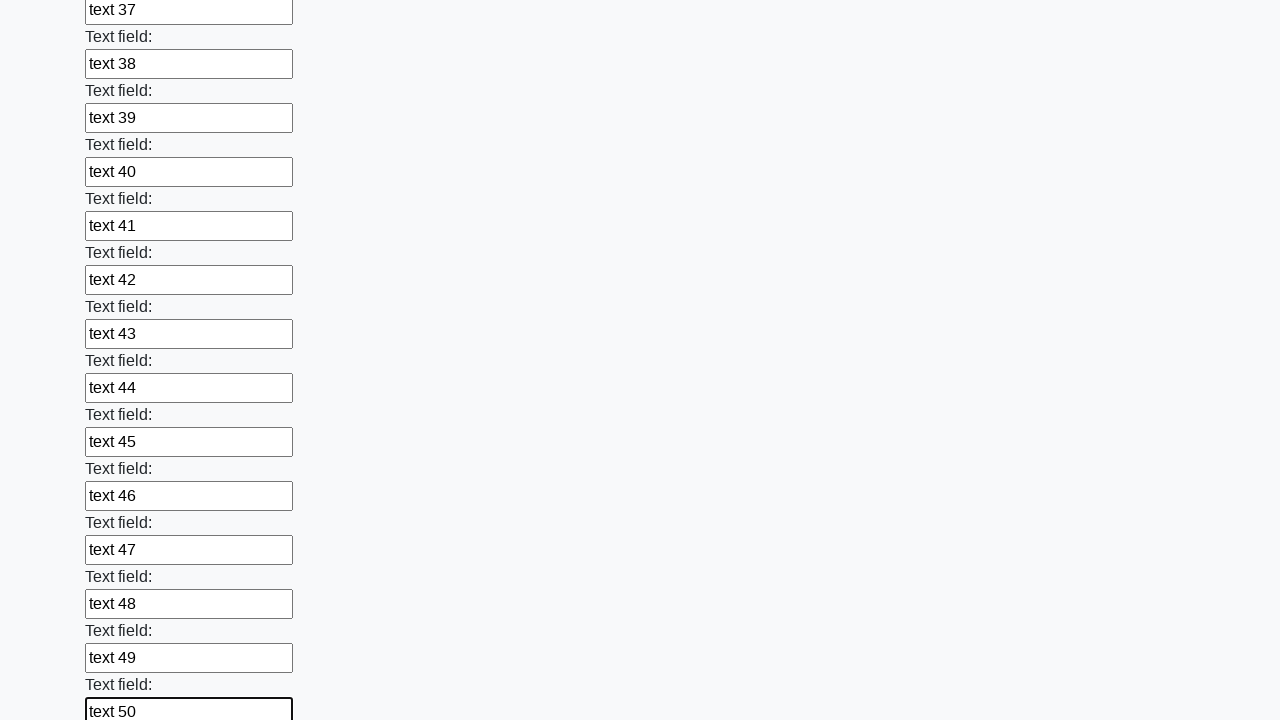

Filled input field 51 with 'text 51' on input >> nth=51
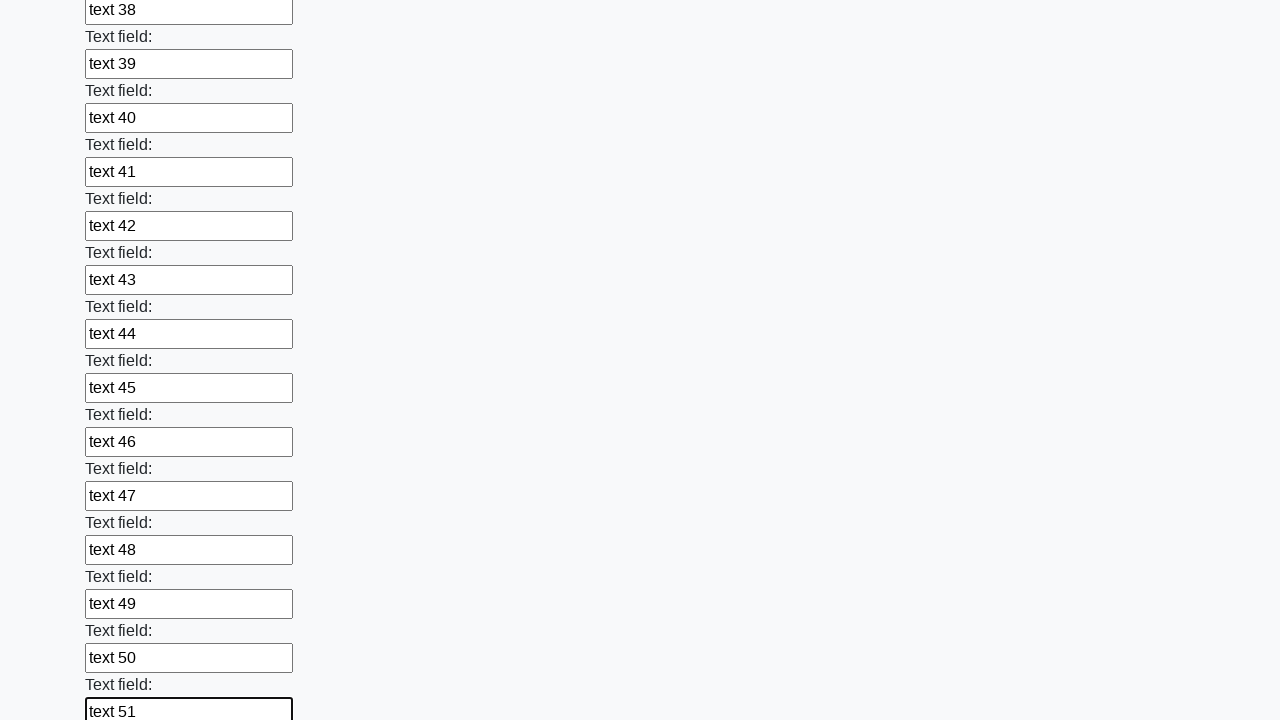

Filled input field 52 with 'text 52' on input >> nth=52
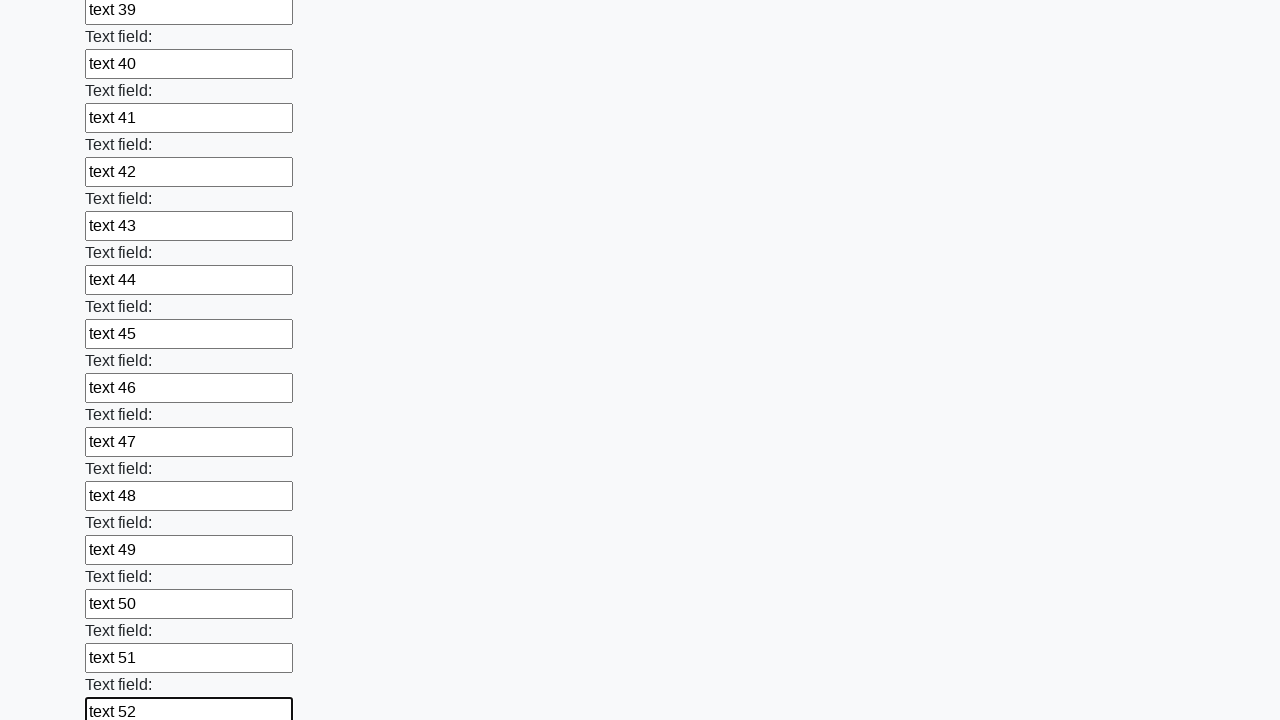

Filled input field 53 with 'text 53' on input >> nth=53
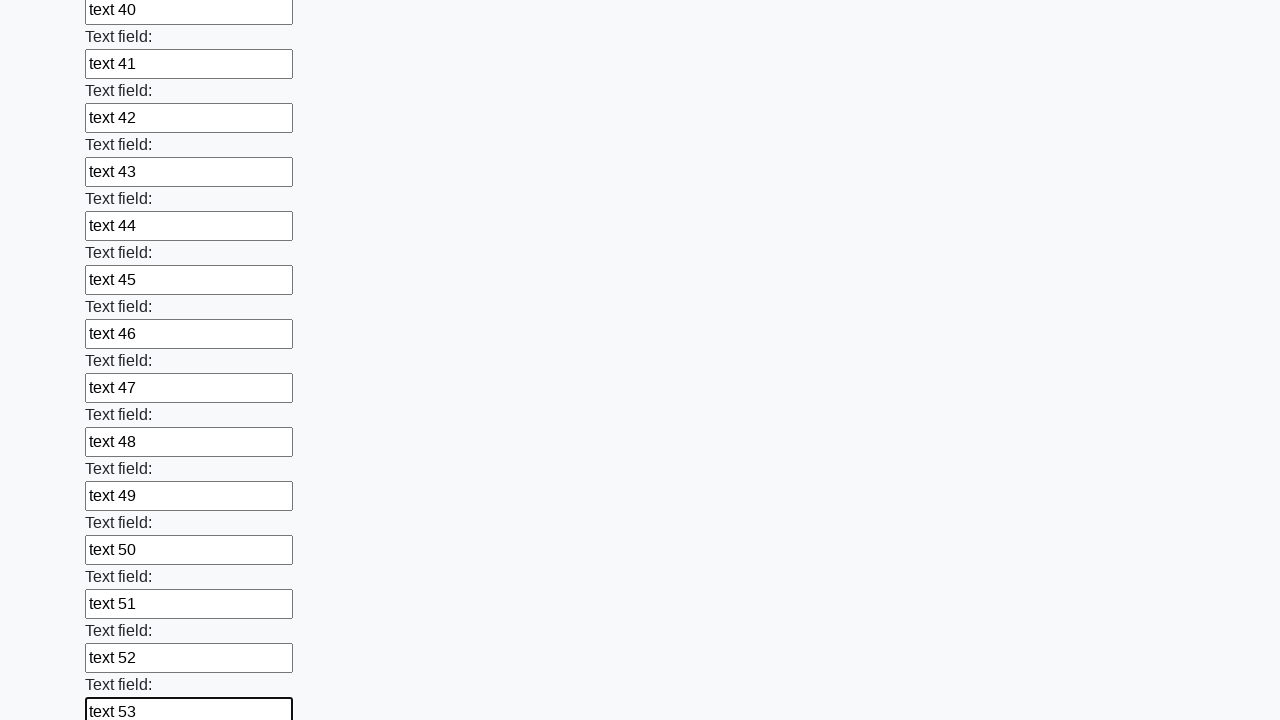

Filled input field 54 with 'text 54' on input >> nth=54
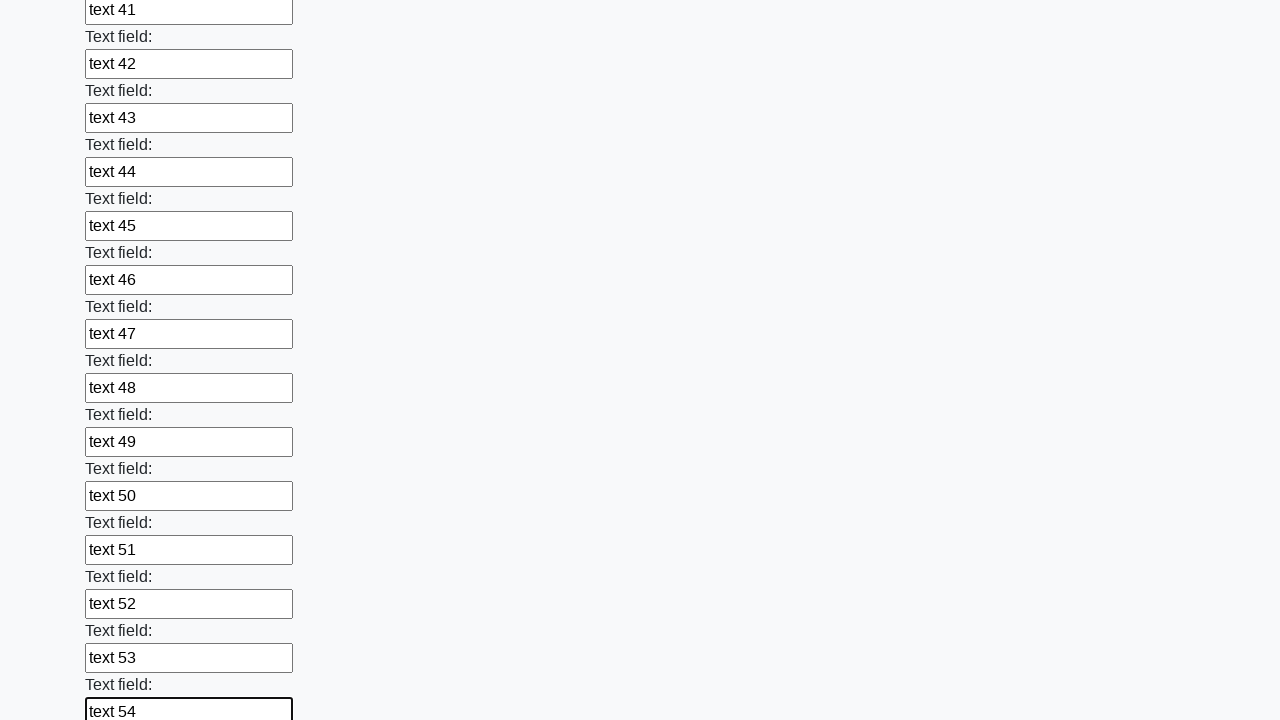

Filled input field 55 with 'text 55' on input >> nth=55
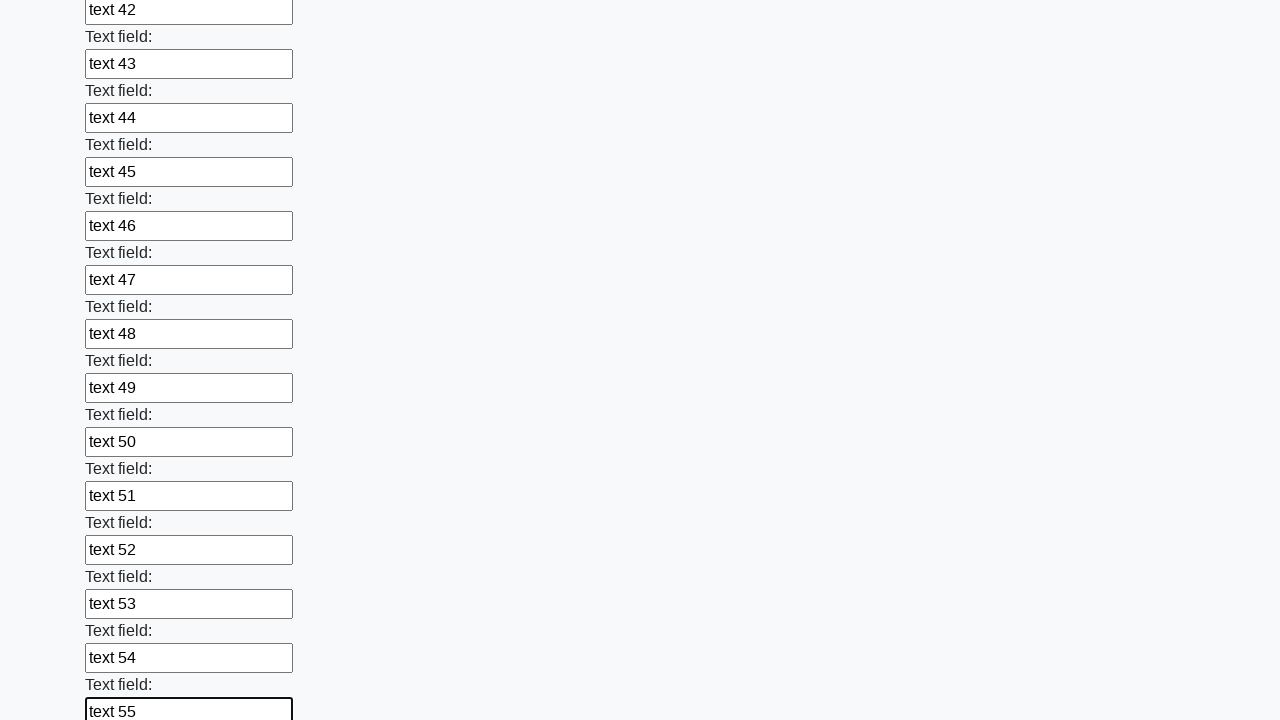

Filled input field 56 with 'text 56' on input >> nth=56
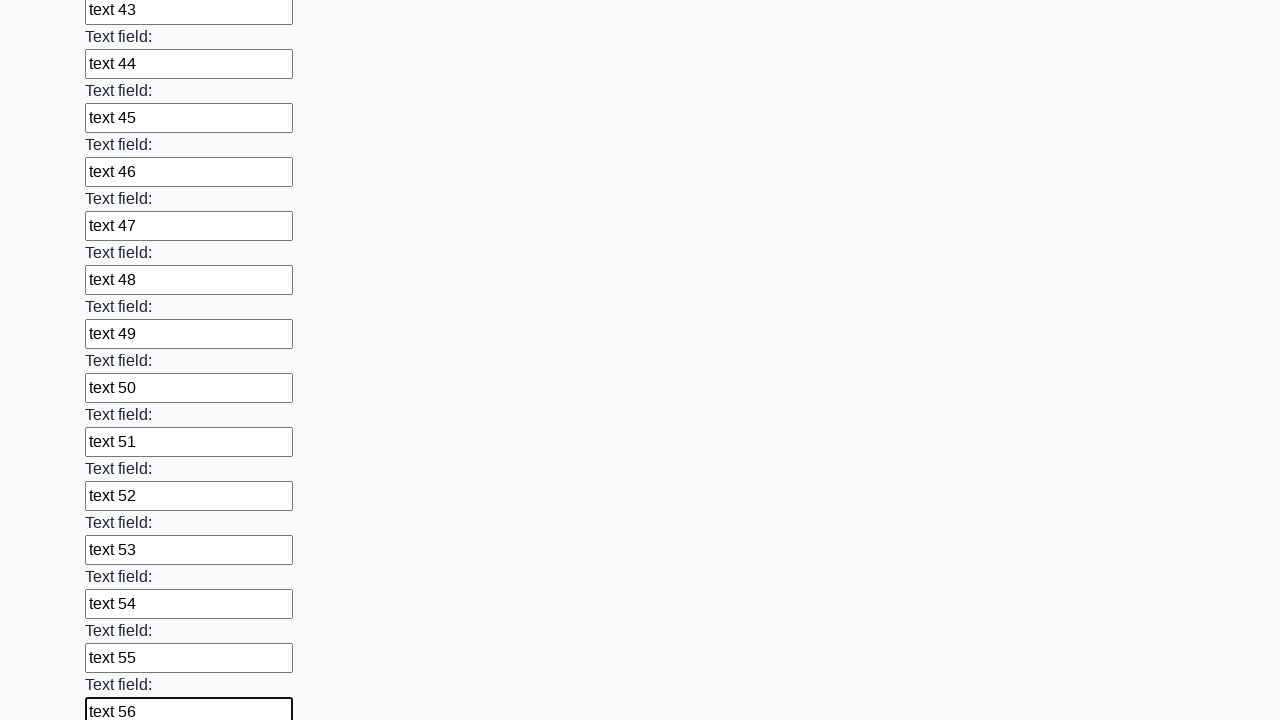

Filled input field 57 with 'text 57' on input >> nth=57
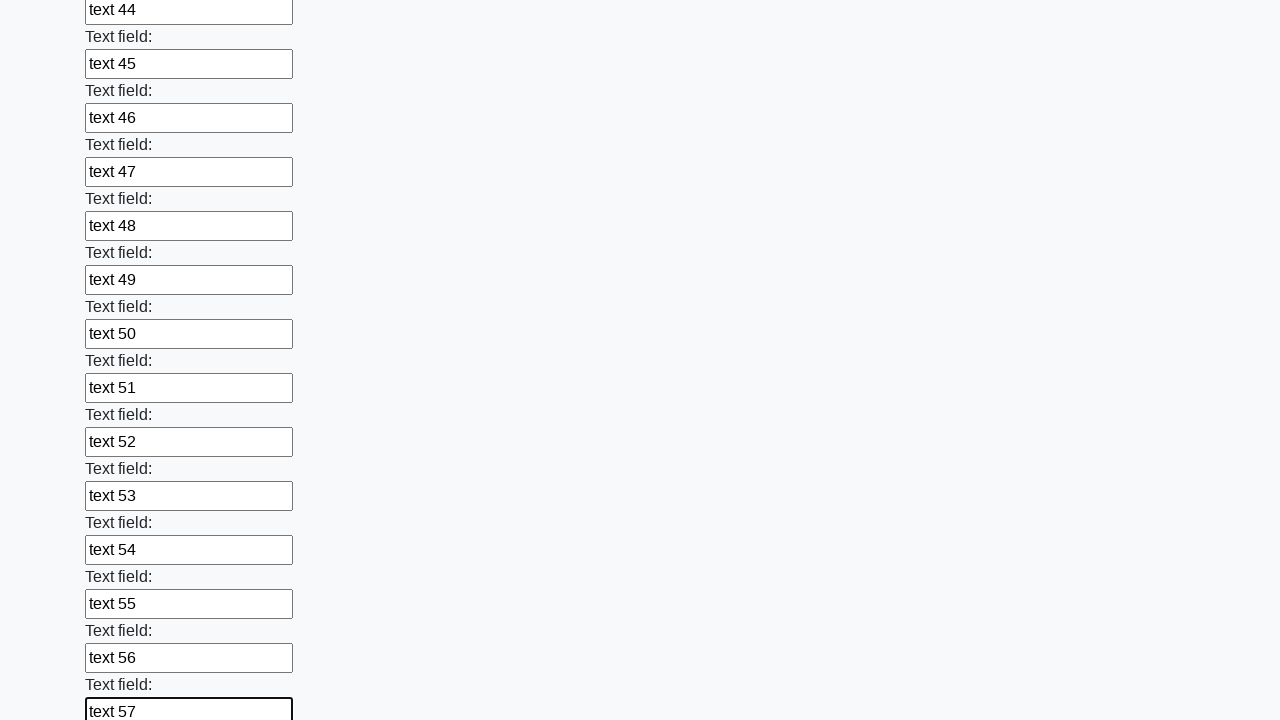

Filled input field 58 with 'text 58' on input >> nth=58
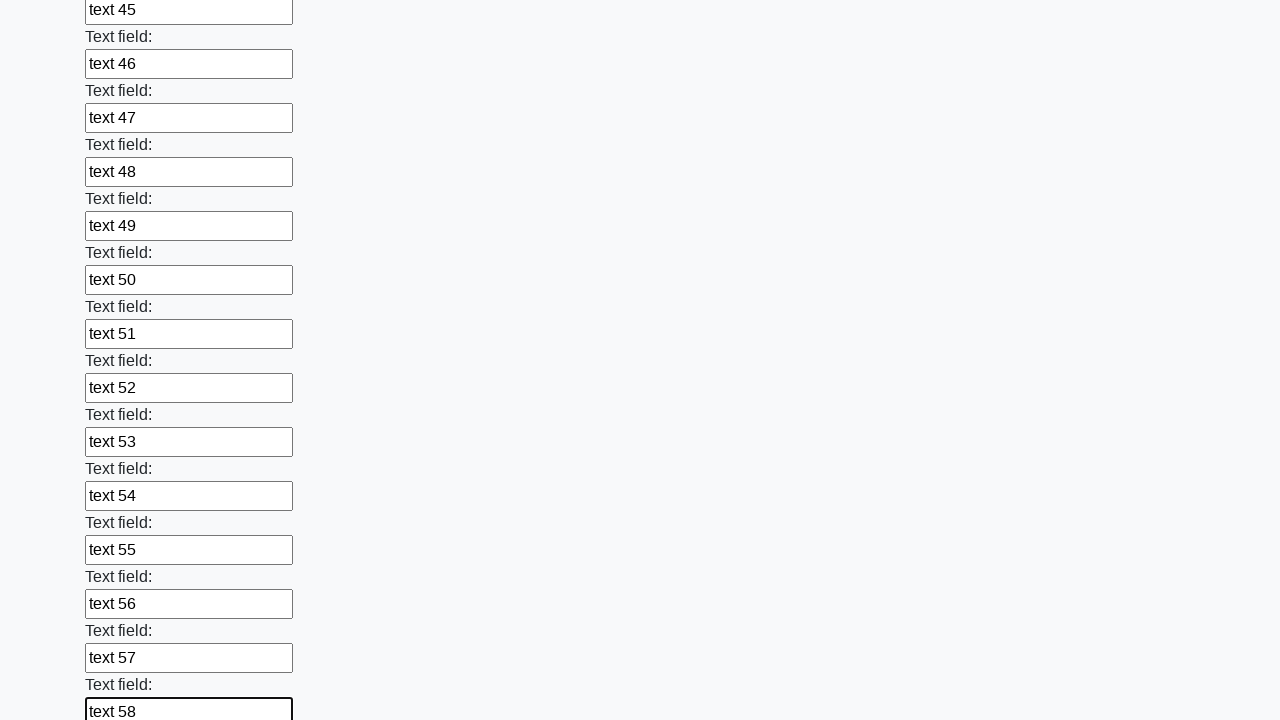

Filled input field 59 with 'text 59' on input >> nth=59
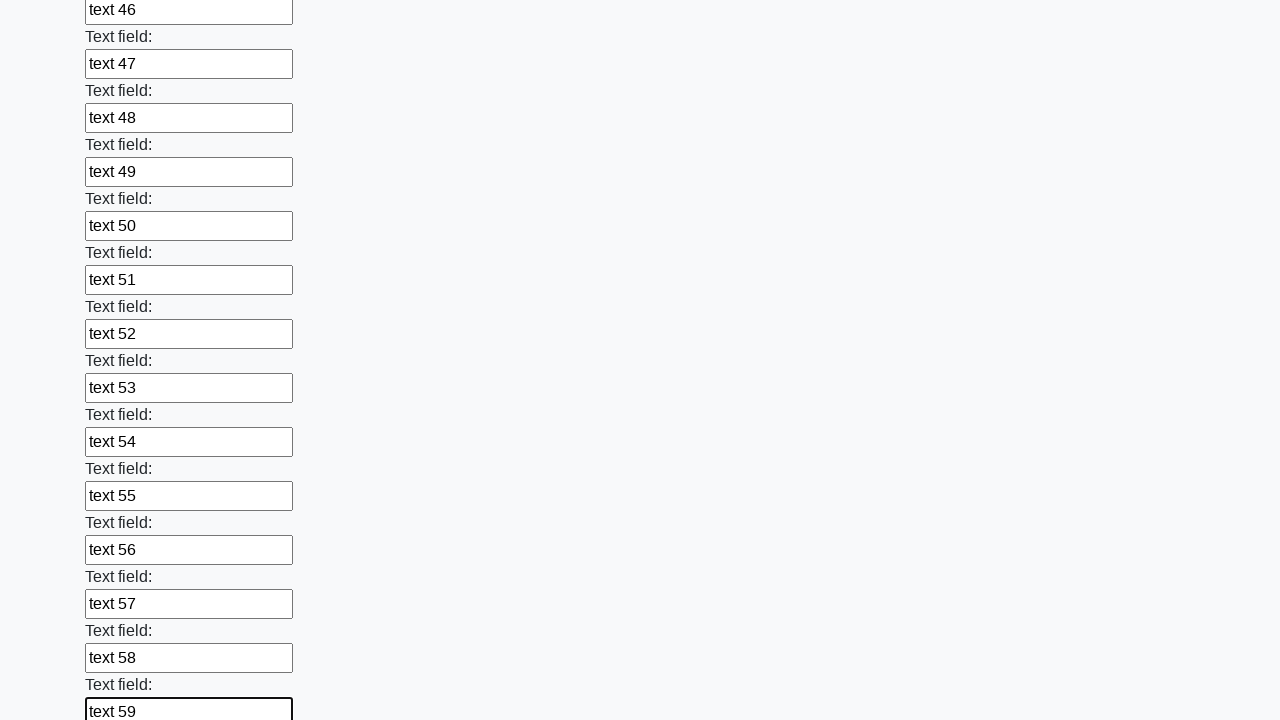

Filled input field 60 with 'text 60' on input >> nth=60
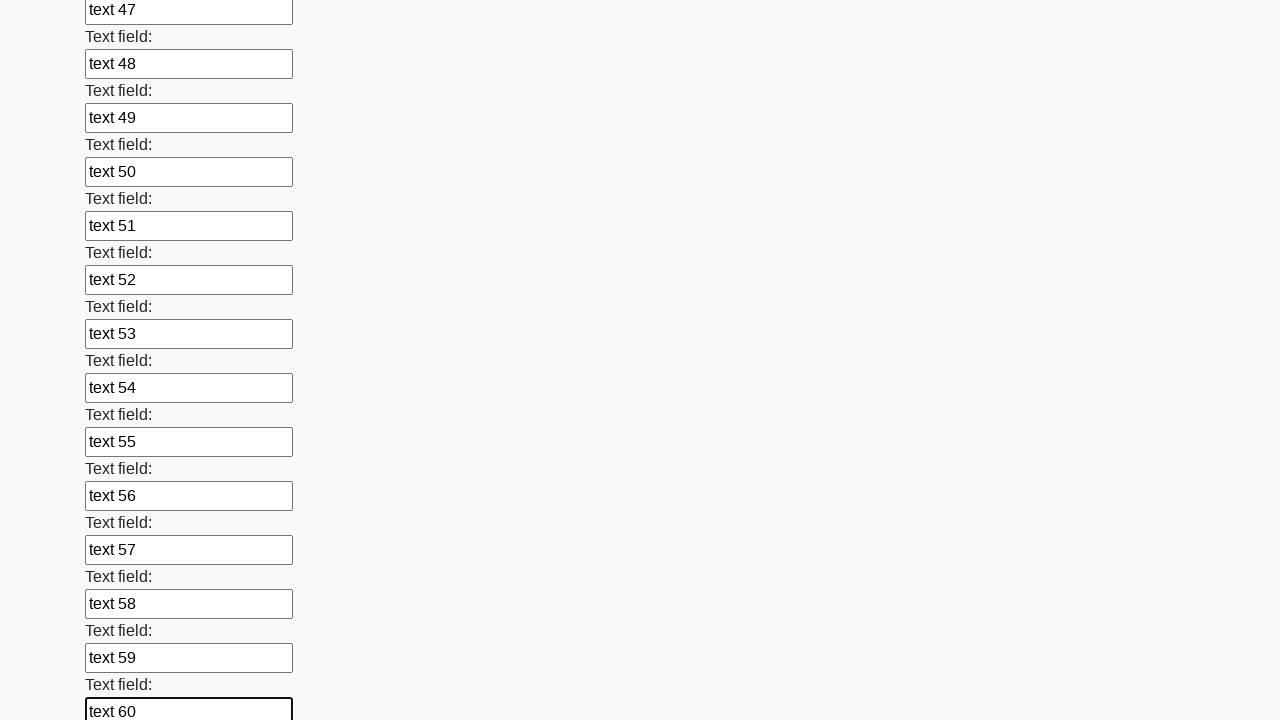

Filled input field 61 with 'text 61' on input >> nth=61
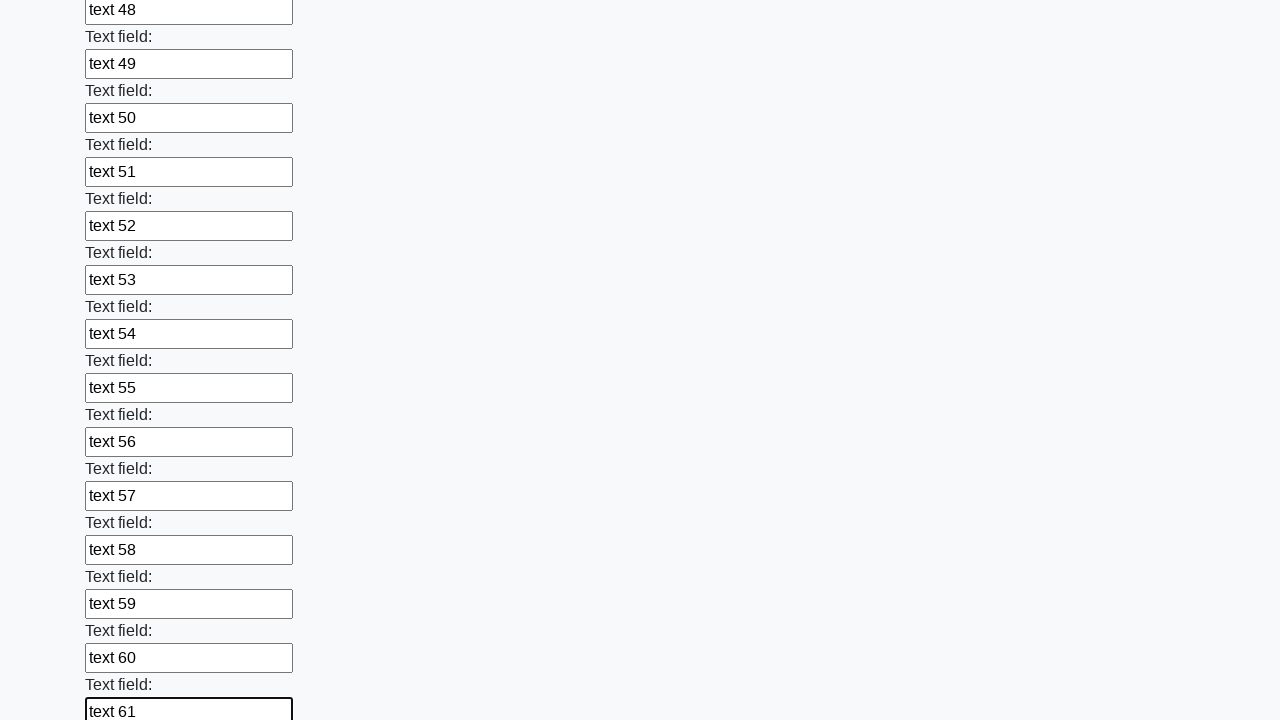

Filled input field 62 with 'text 62' on input >> nth=62
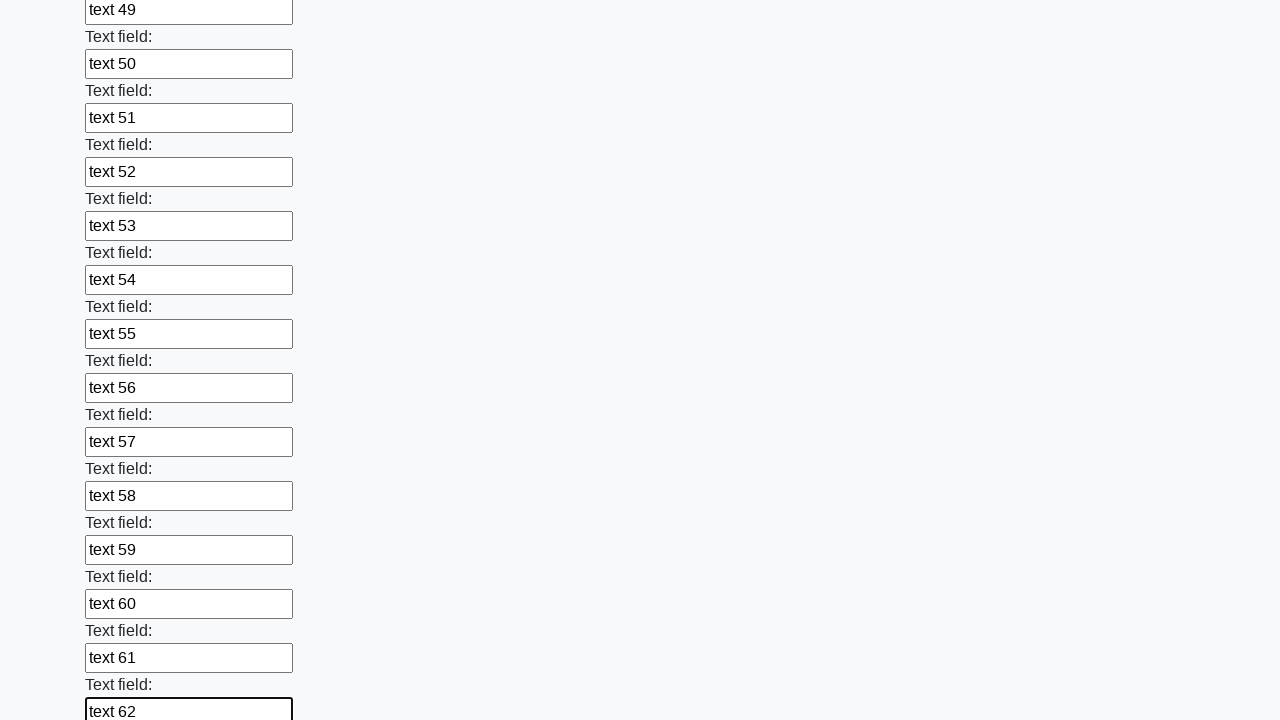

Filled input field 63 with 'text 63' on input >> nth=63
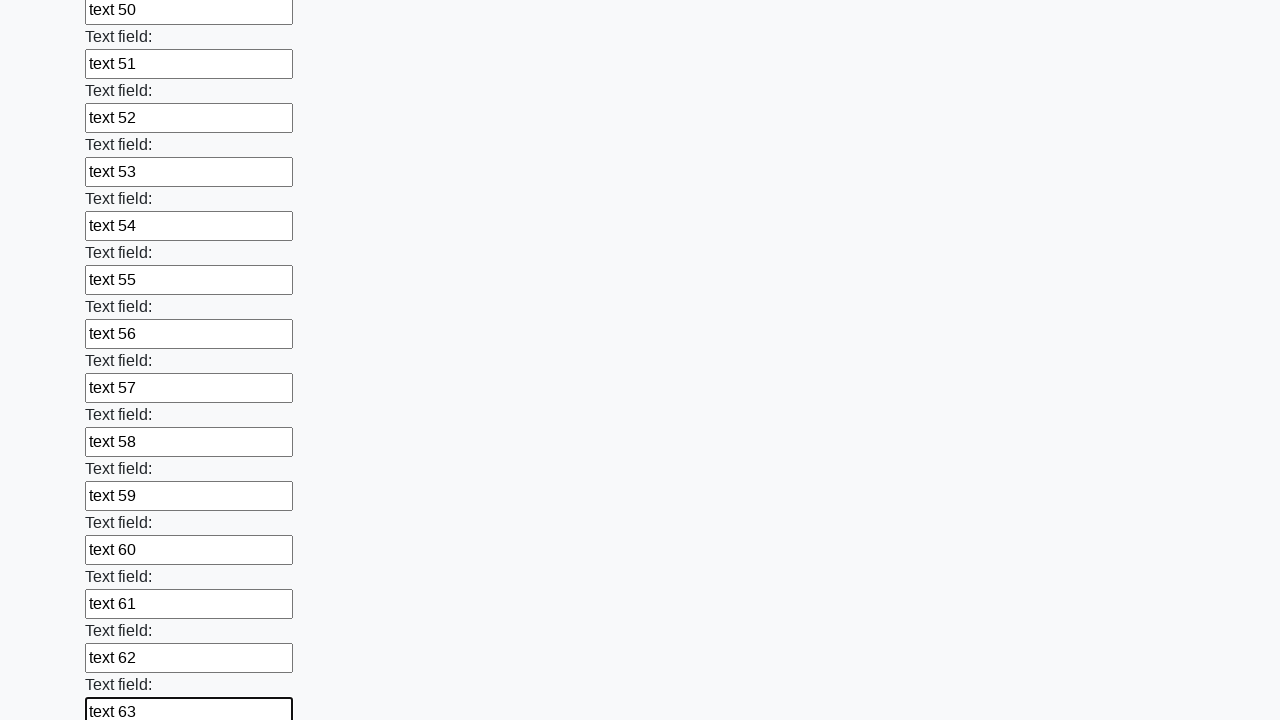

Filled input field 64 with 'text 64' on input >> nth=64
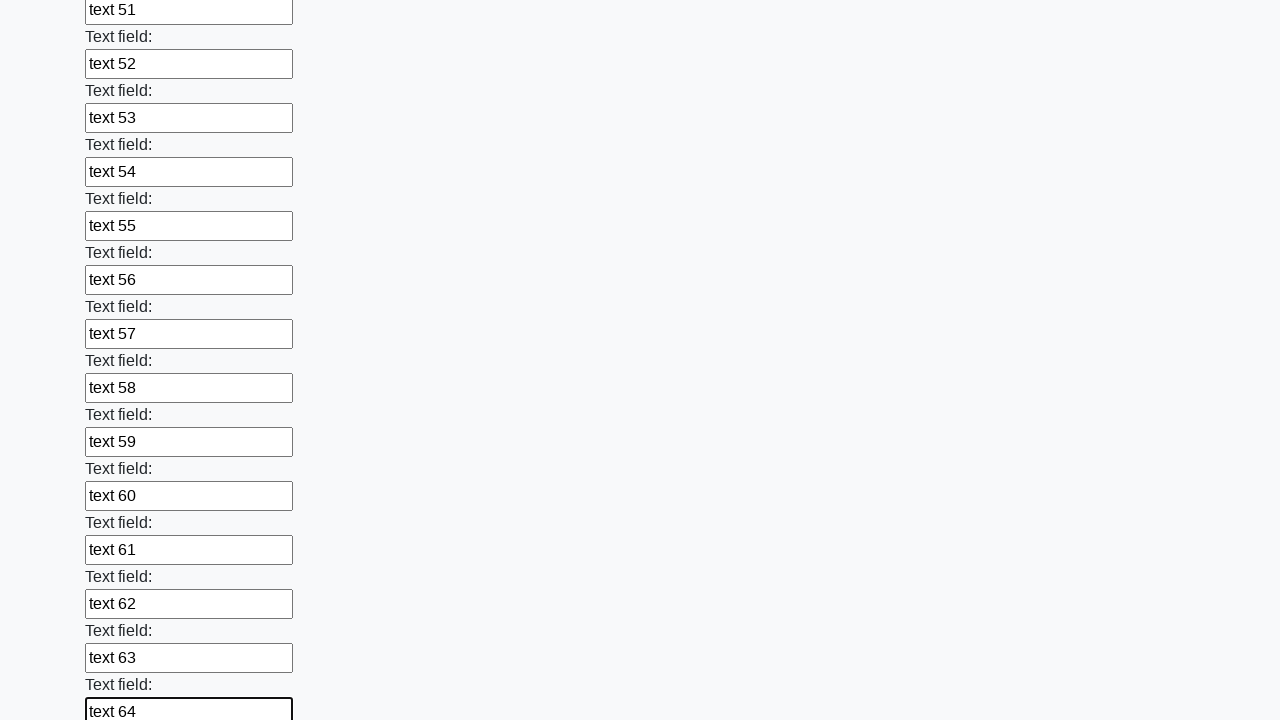

Filled input field 65 with 'text 65' on input >> nth=65
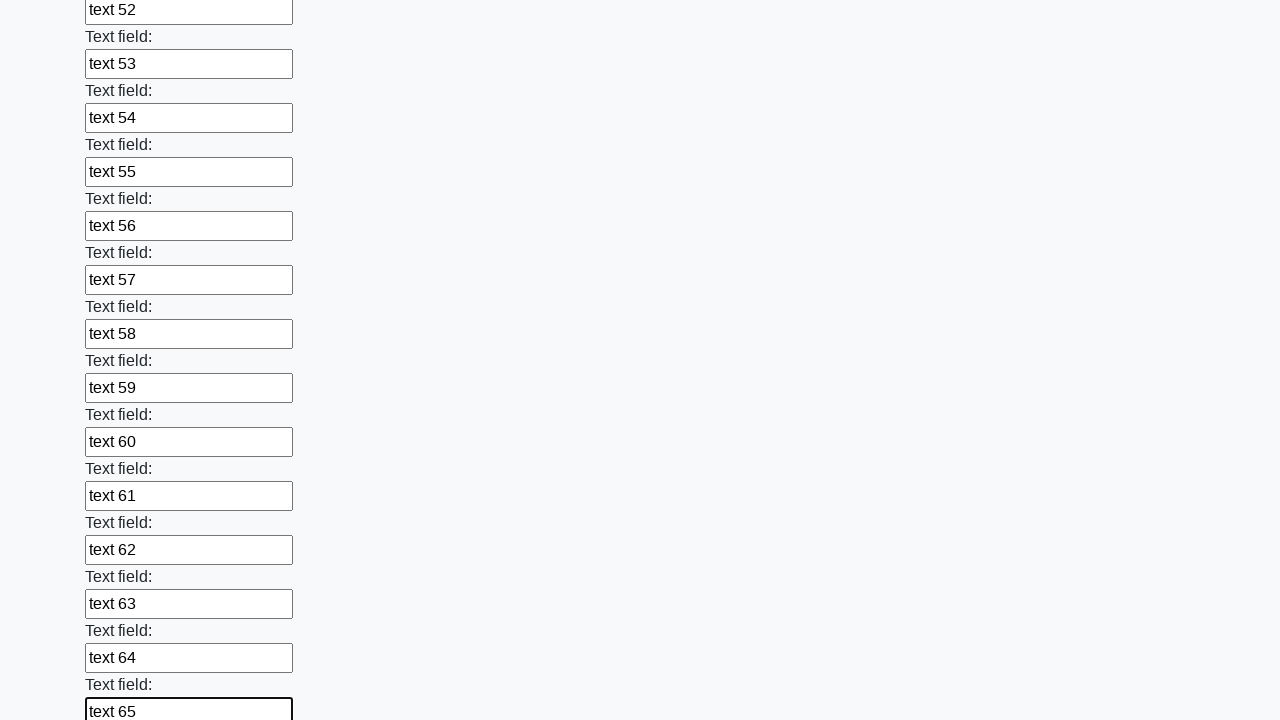

Filled input field 66 with 'text 66' on input >> nth=66
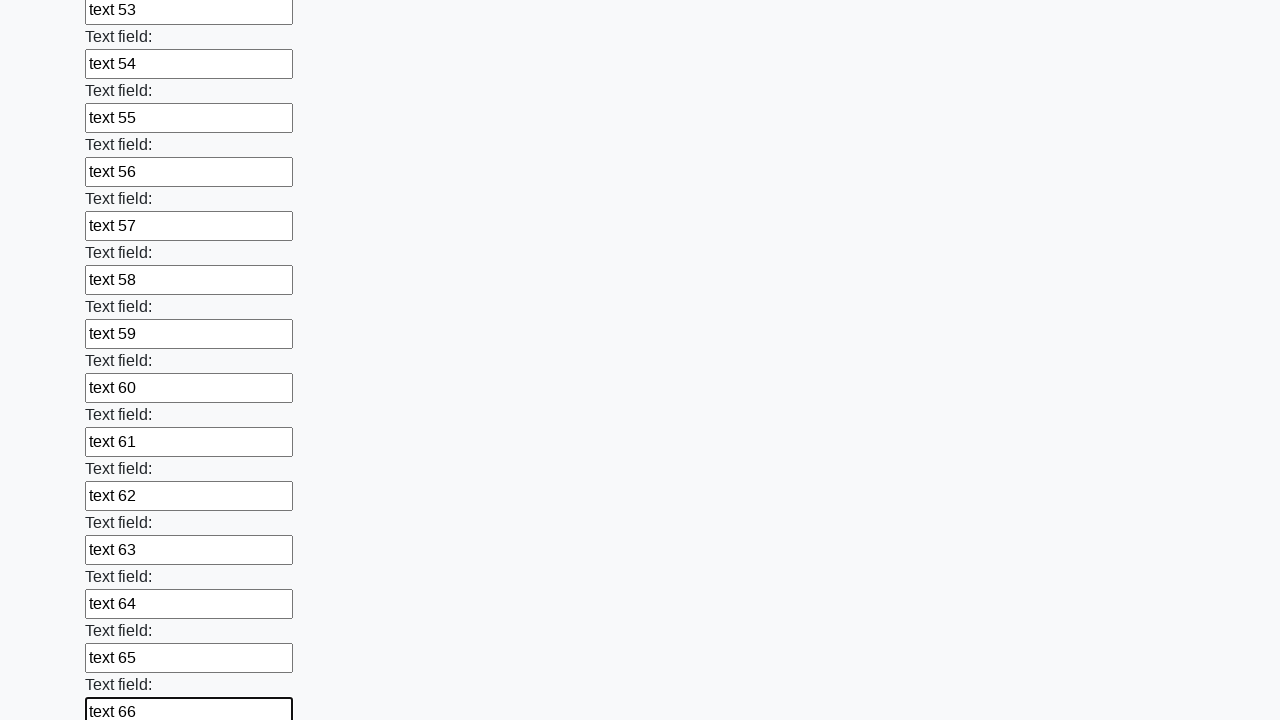

Filled input field 67 with 'text 67' on input >> nth=67
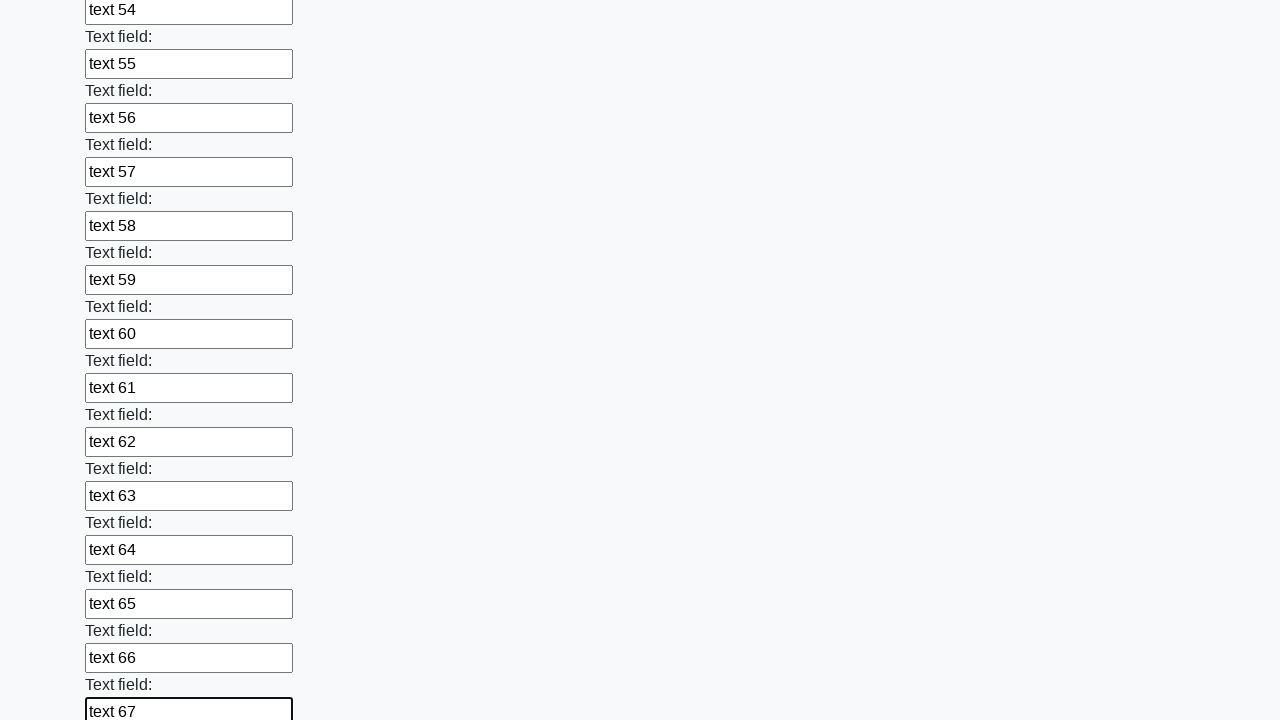

Filled input field 68 with 'text 68' on input >> nth=68
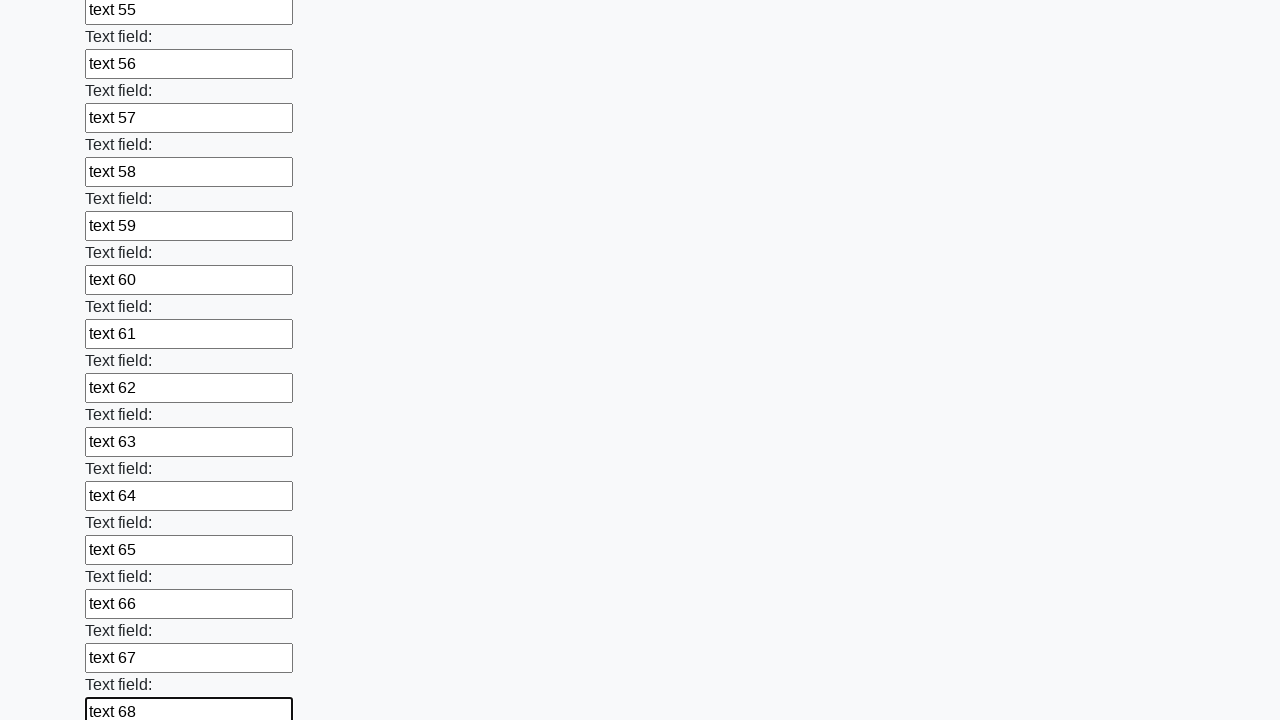

Filled input field 69 with 'text 69' on input >> nth=69
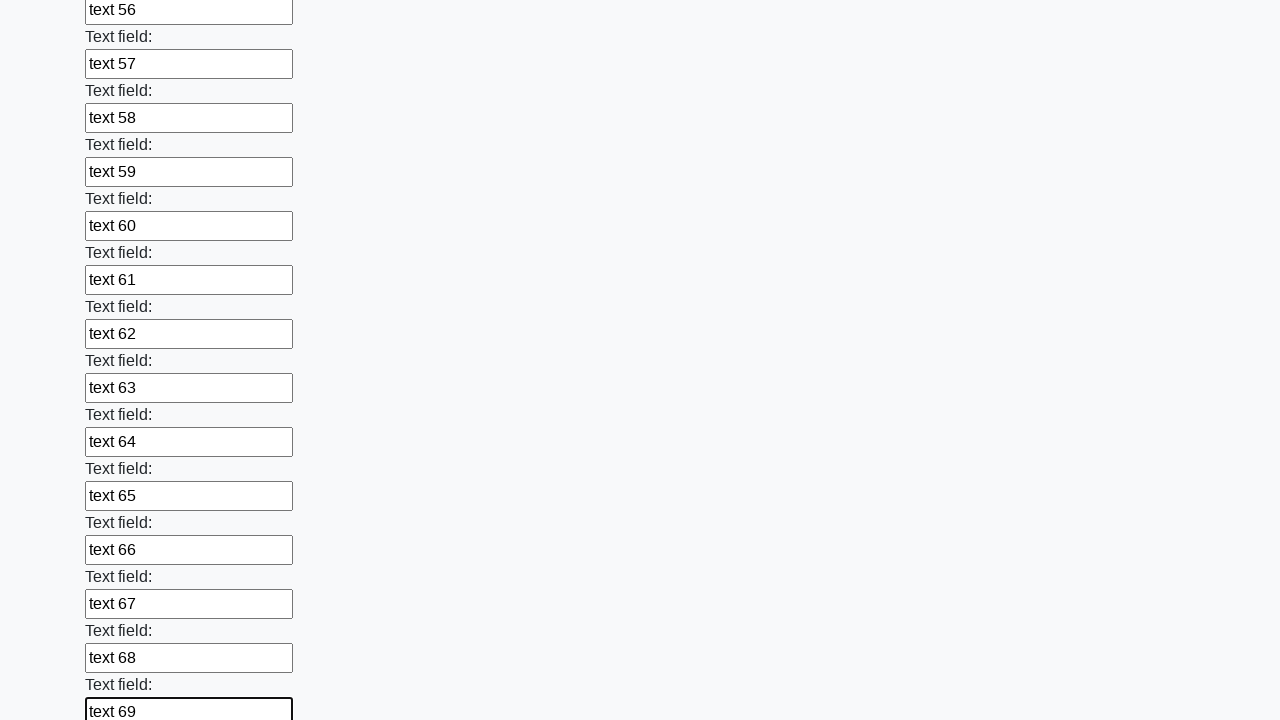

Filled input field 70 with 'text 70' on input >> nth=70
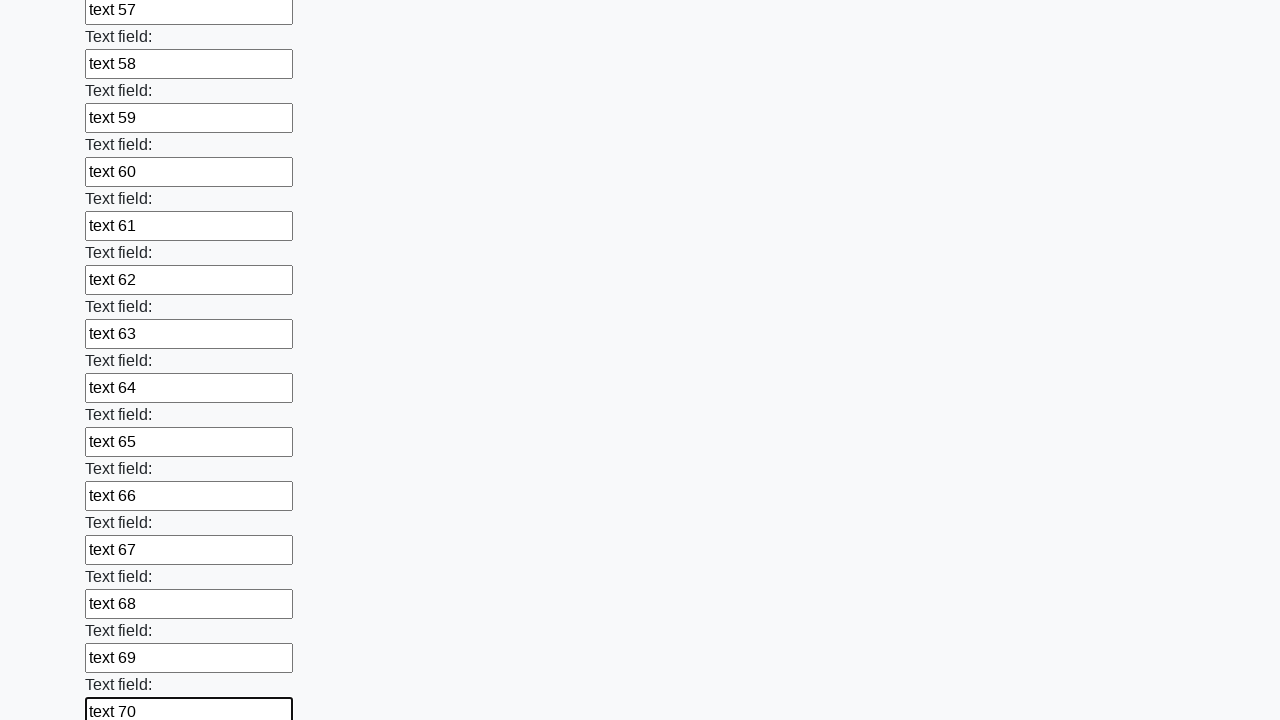

Filled input field 71 with 'text 71' on input >> nth=71
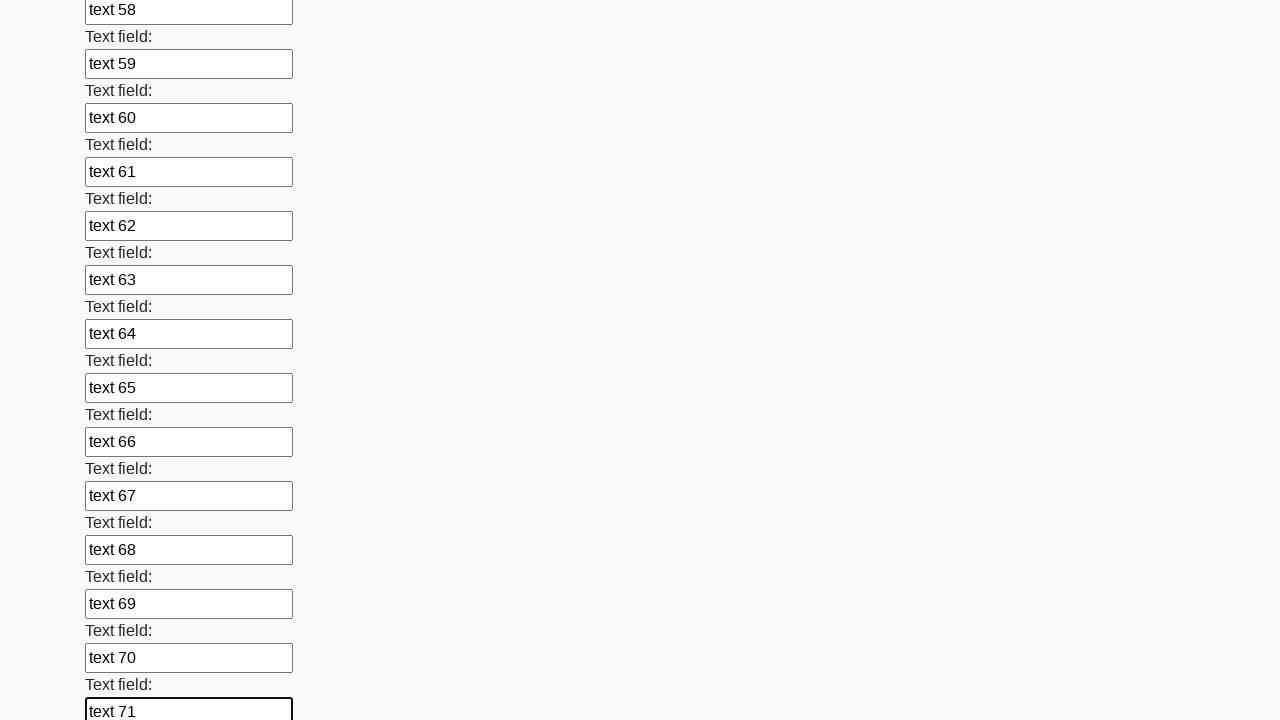

Filled input field 72 with 'text 72' on input >> nth=72
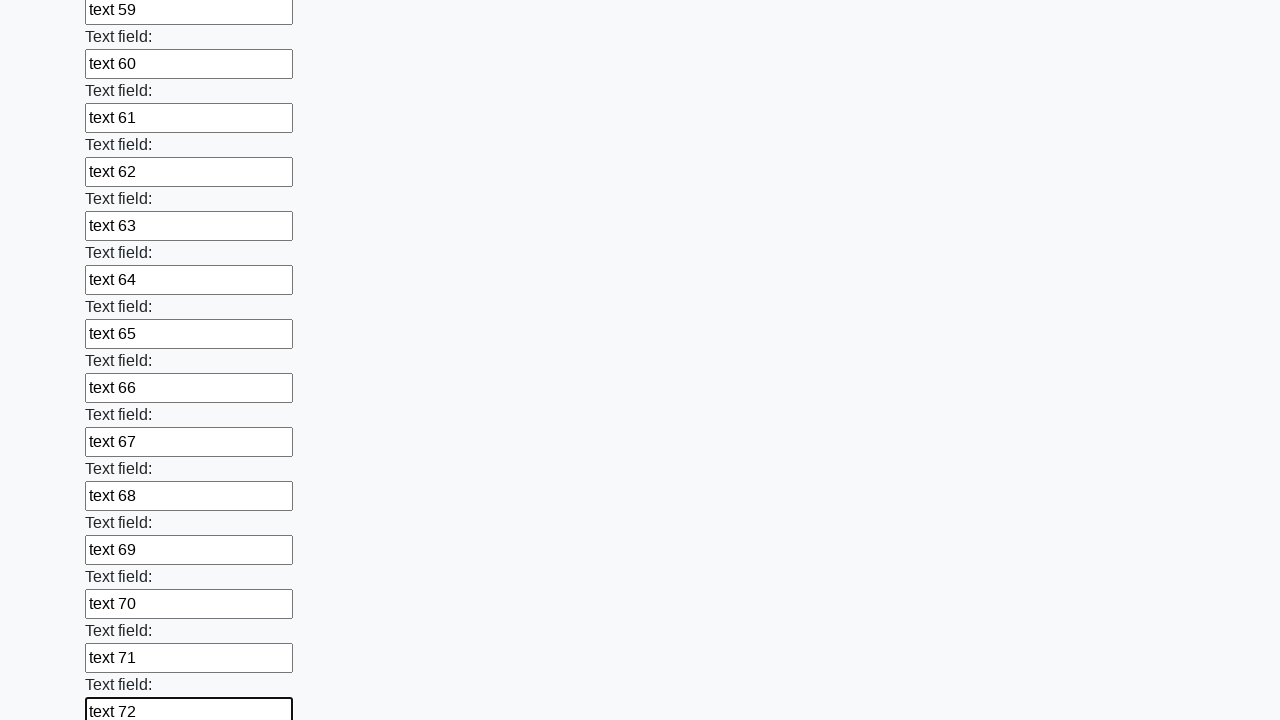

Filled input field 73 with 'text 73' on input >> nth=73
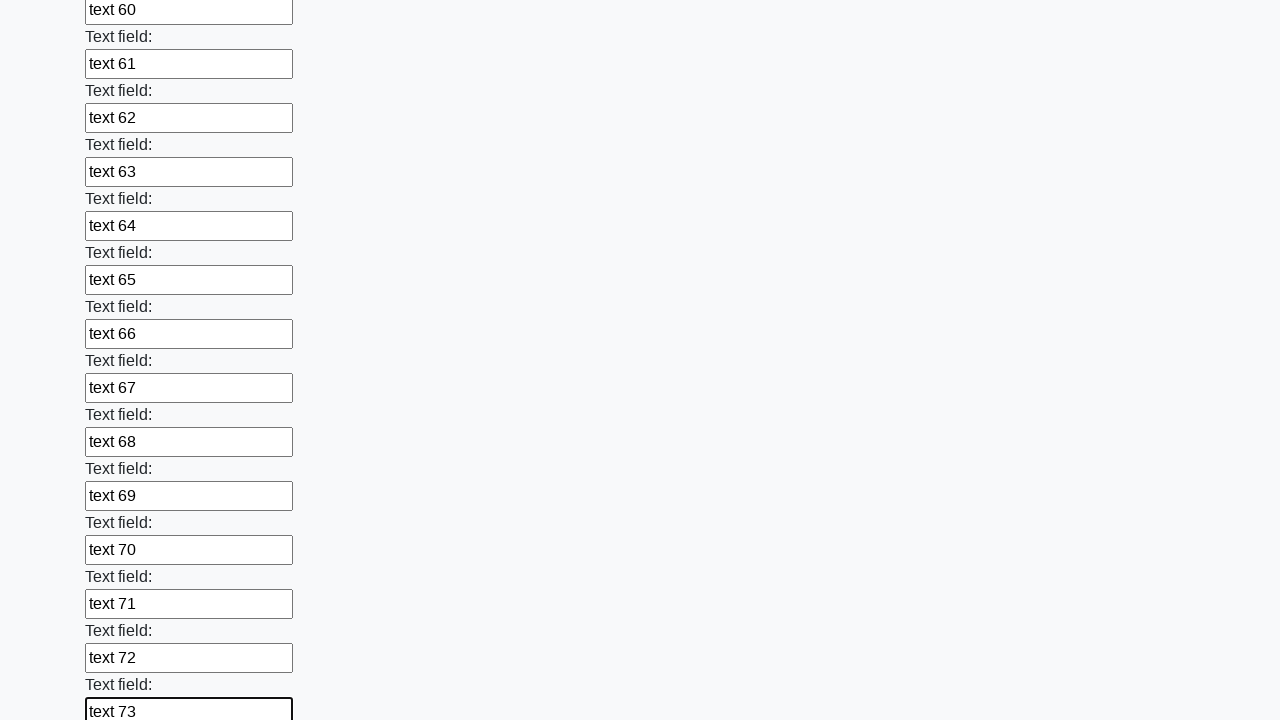

Filled input field 74 with 'text 74' on input >> nth=74
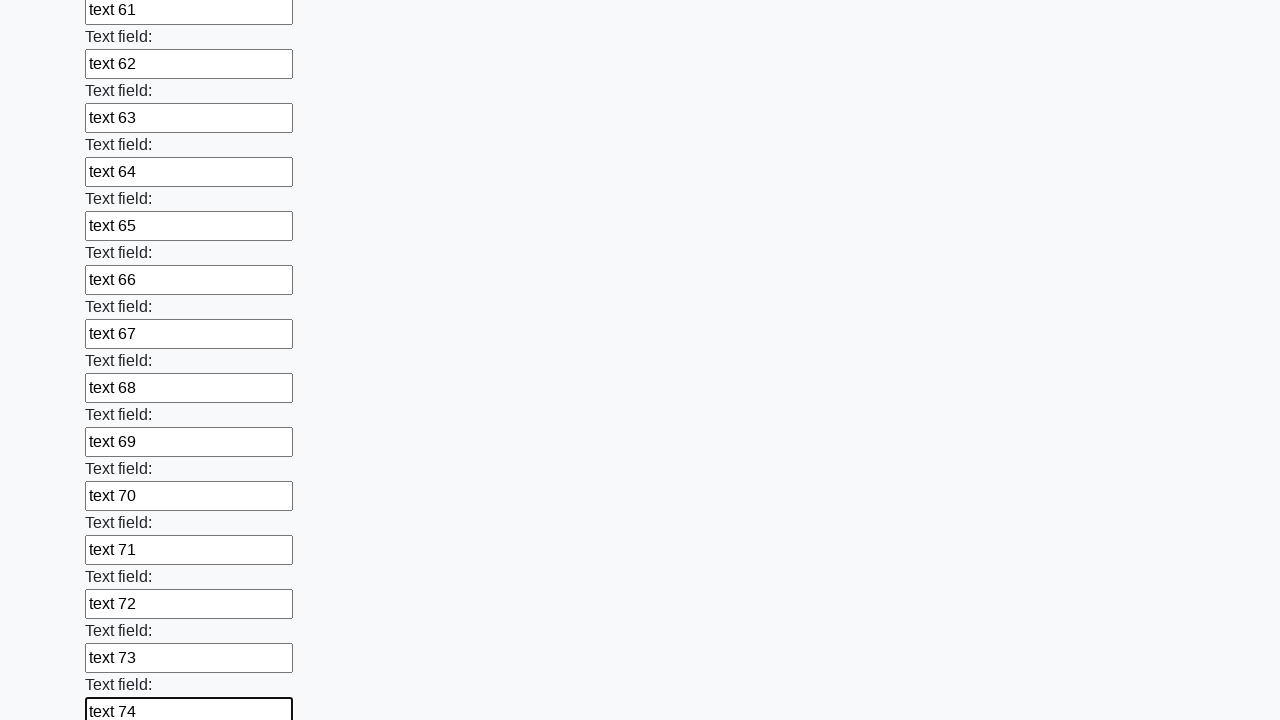

Filled input field 75 with 'text 75' on input >> nth=75
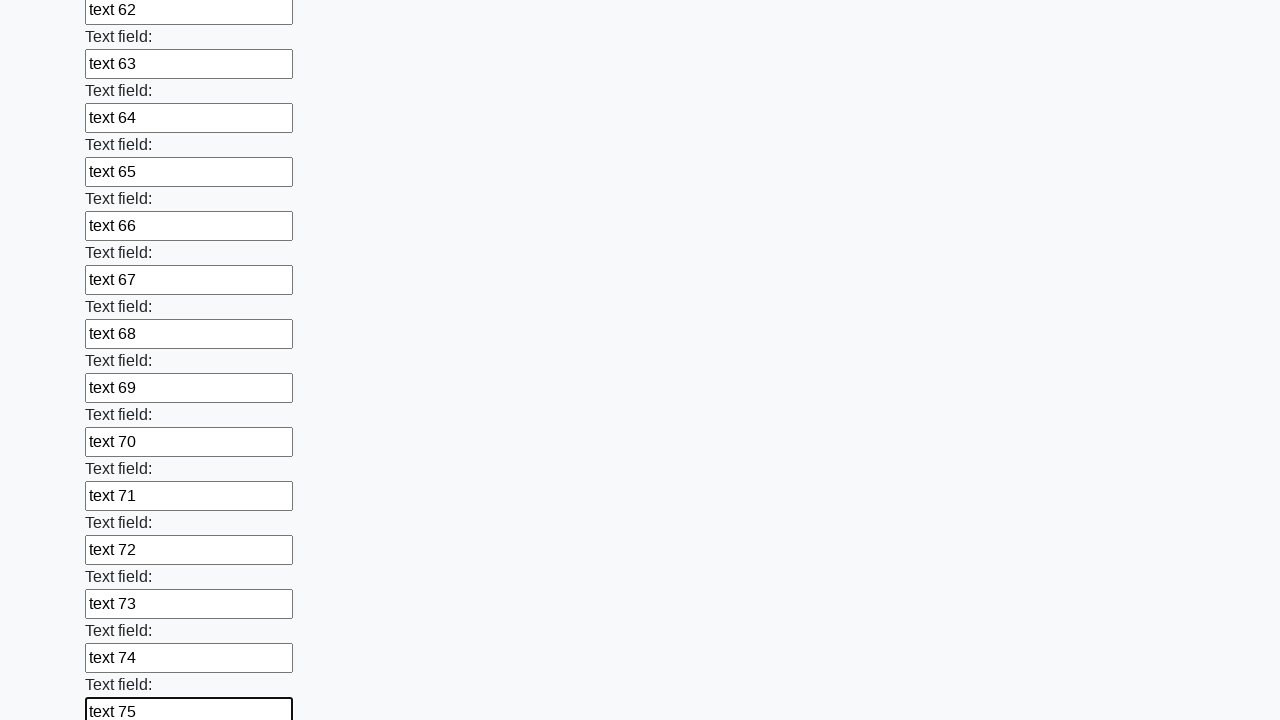

Filled input field 76 with 'text 76' on input >> nth=76
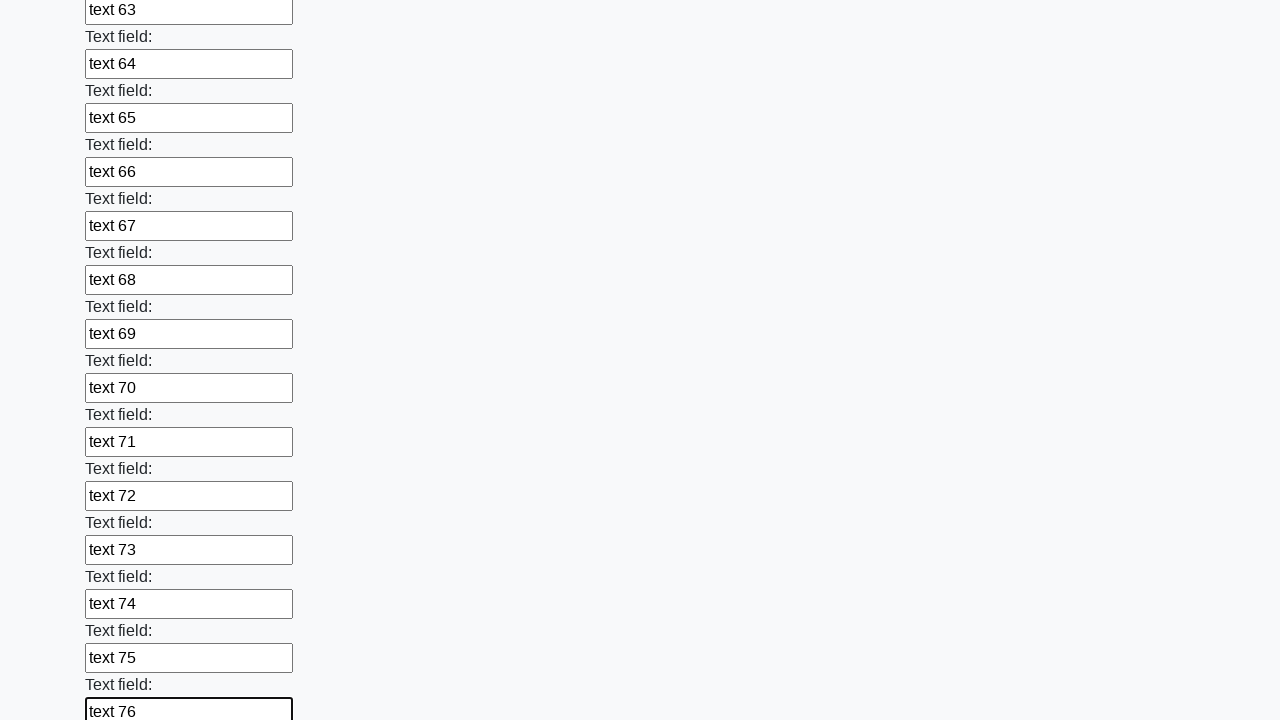

Filled input field 77 with 'text 77' on input >> nth=77
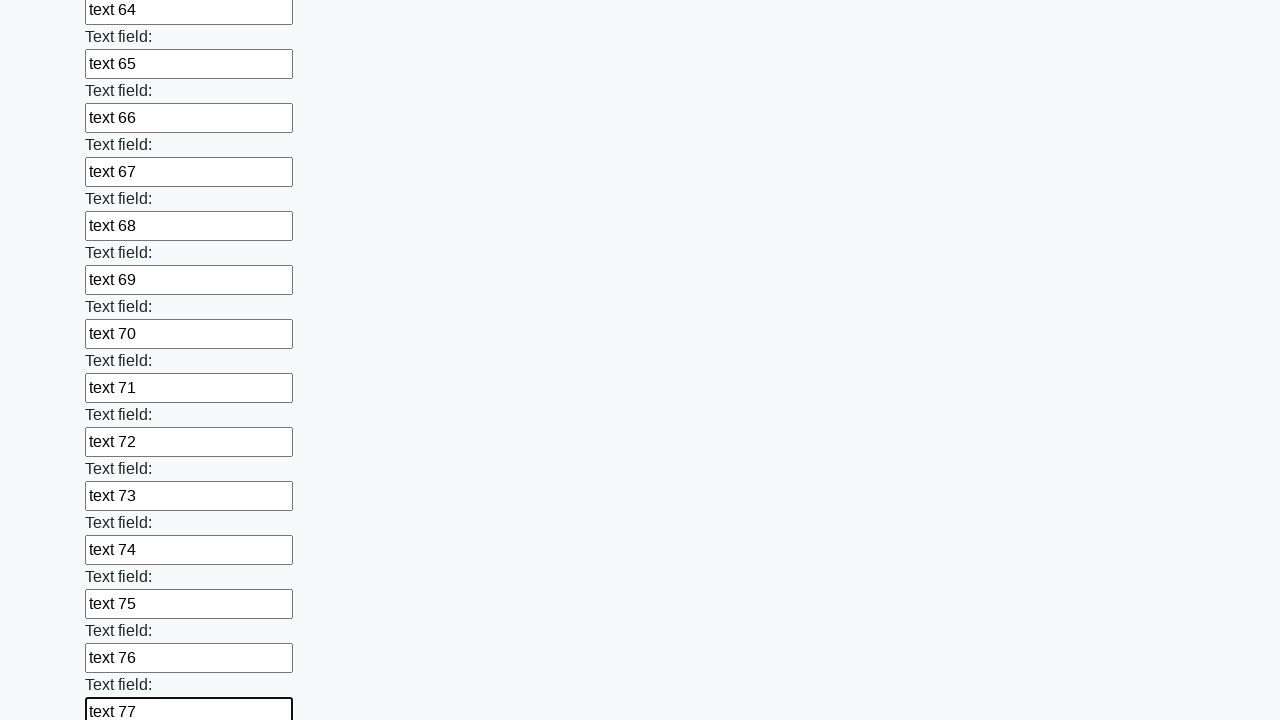

Filled input field 78 with 'text 78' on input >> nth=78
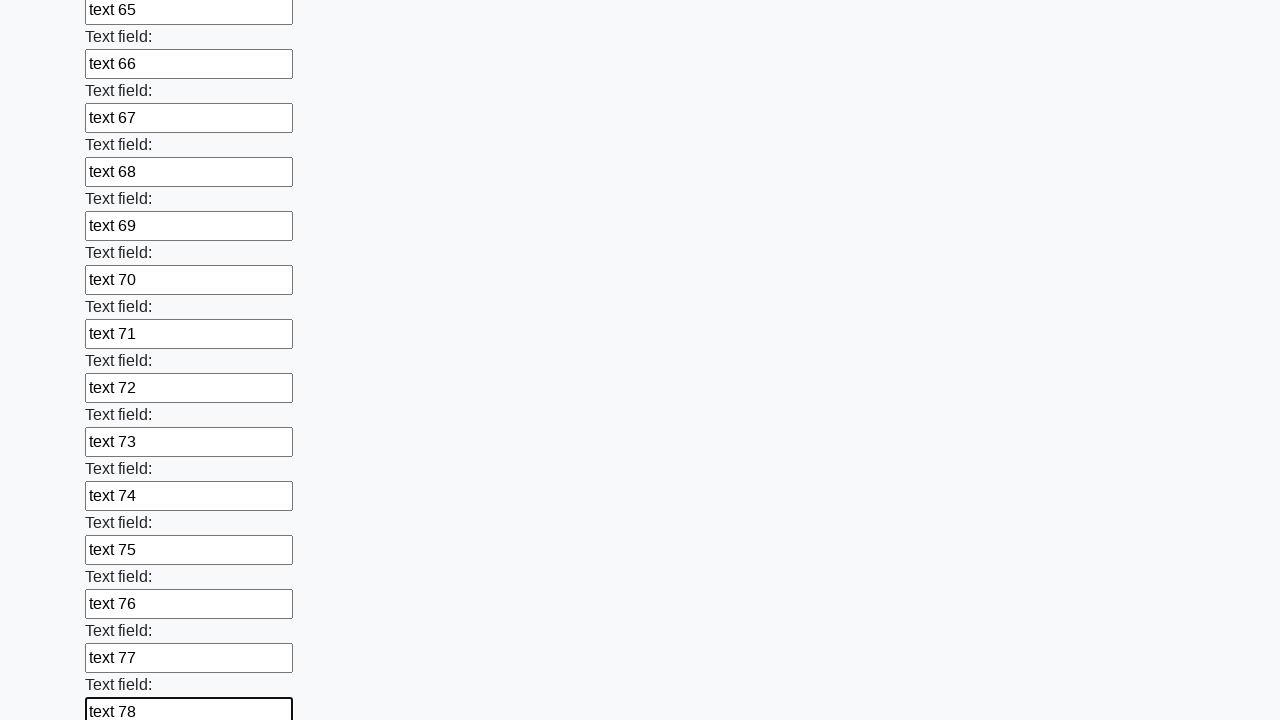

Filled input field 79 with 'text 79' on input >> nth=79
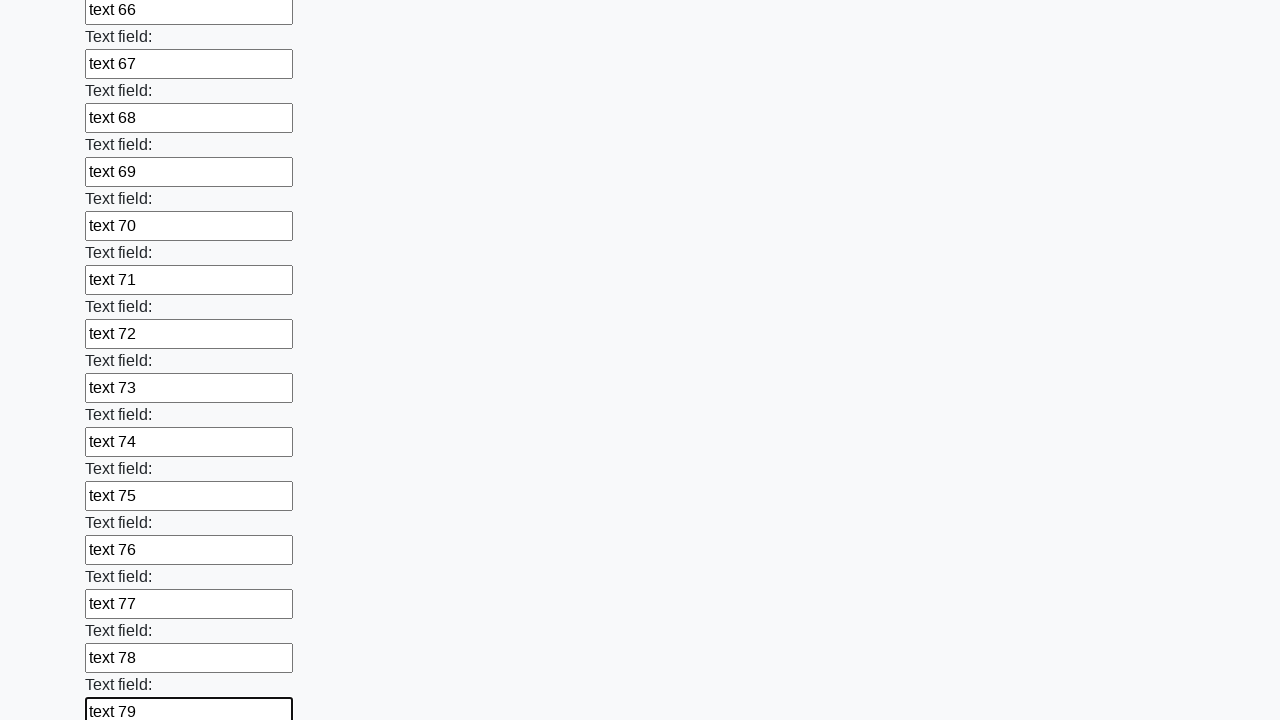

Filled input field 80 with 'text 80' on input >> nth=80
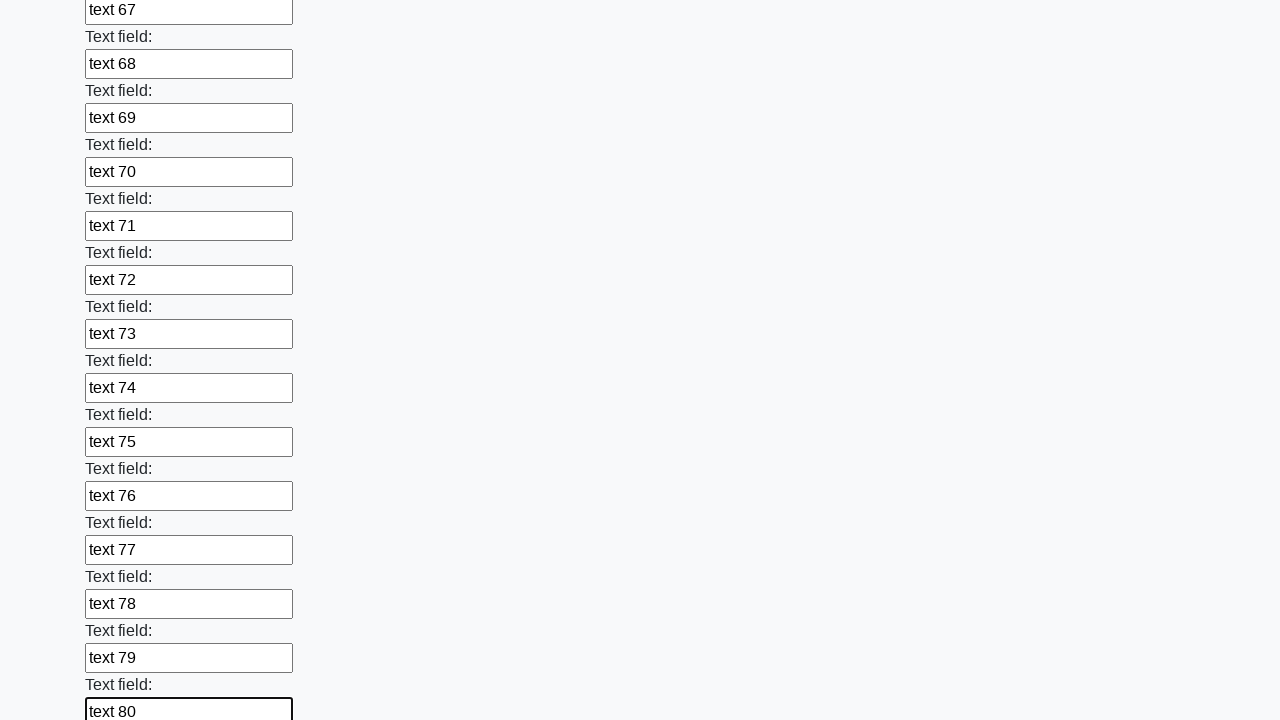

Filled input field 81 with 'text 81' on input >> nth=81
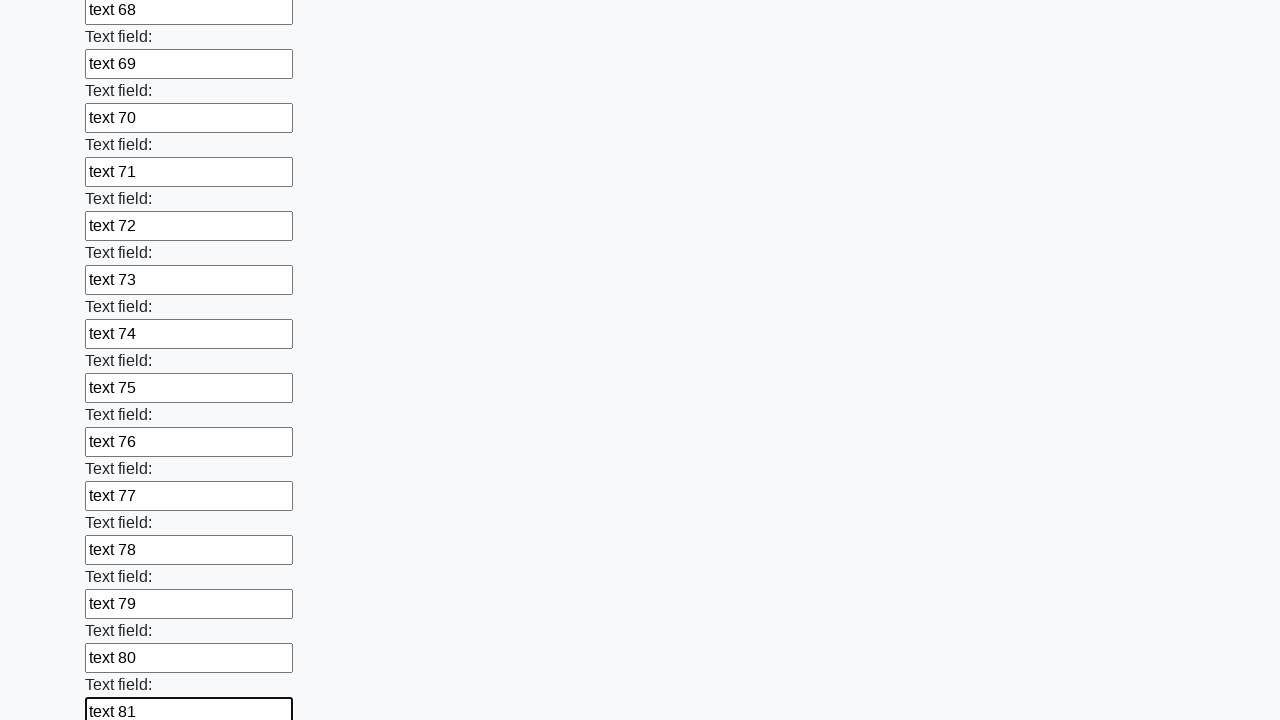

Filled input field 82 with 'text 82' on input >> nth=82
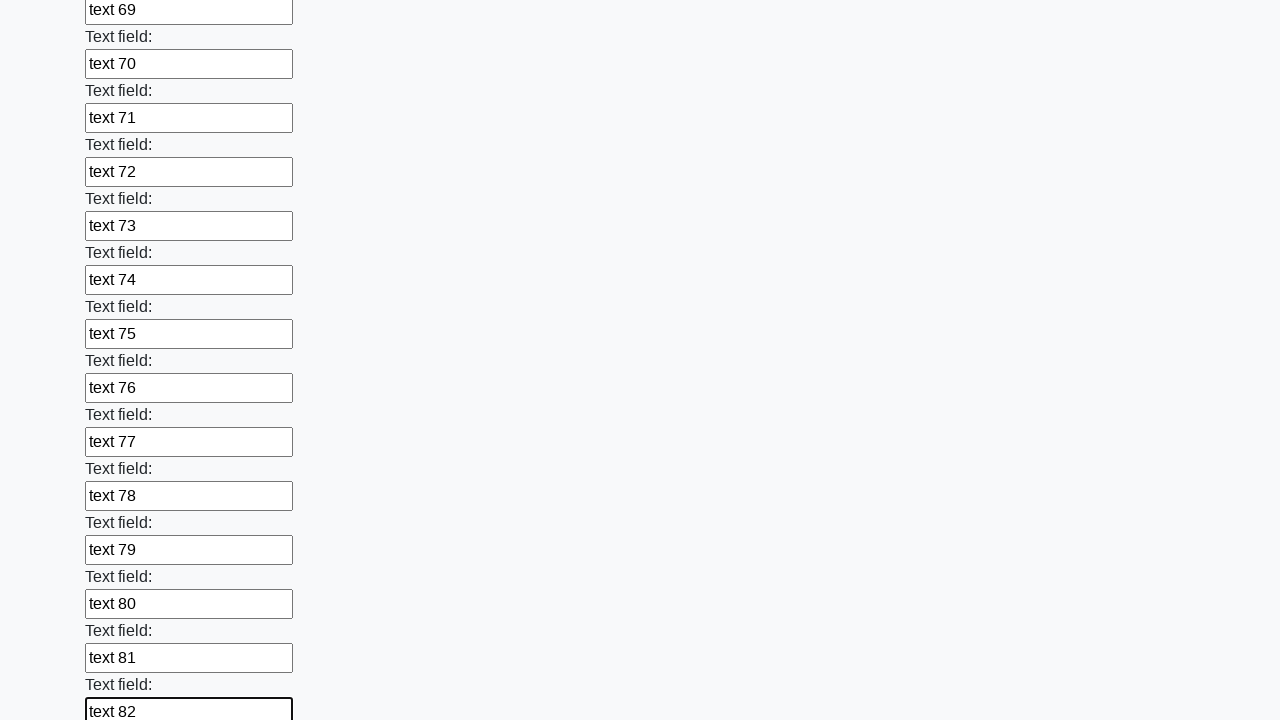

Filled input field 83 with 'text 83' on input >> nth=83
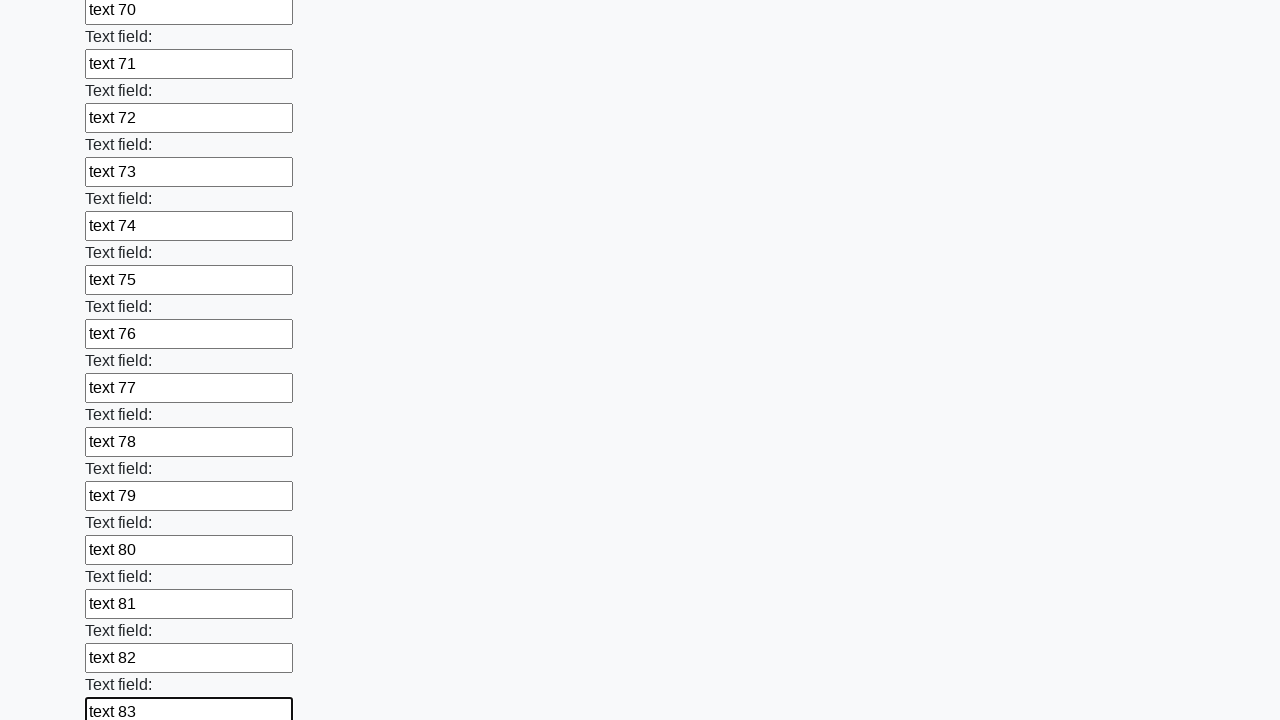

Filled input field 84 with 'text 84' on input >> nth=84
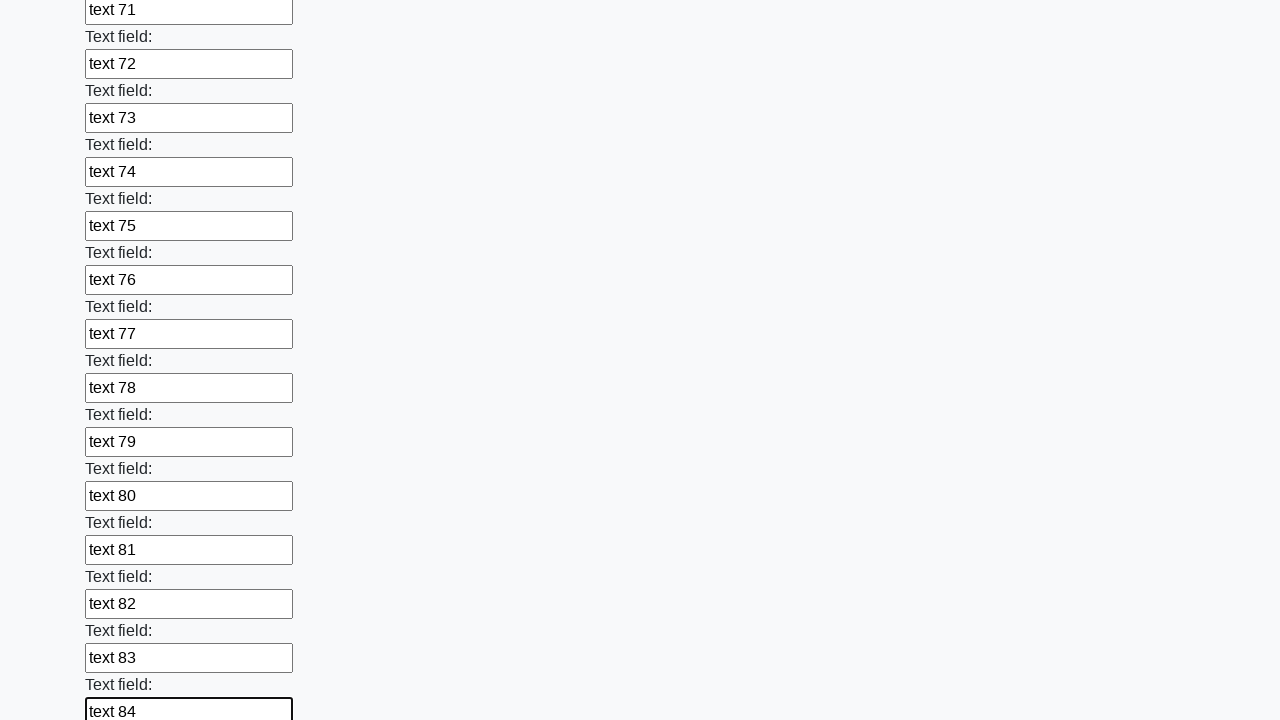

Filled input field 85 with 'text 85' on input >> nth=85
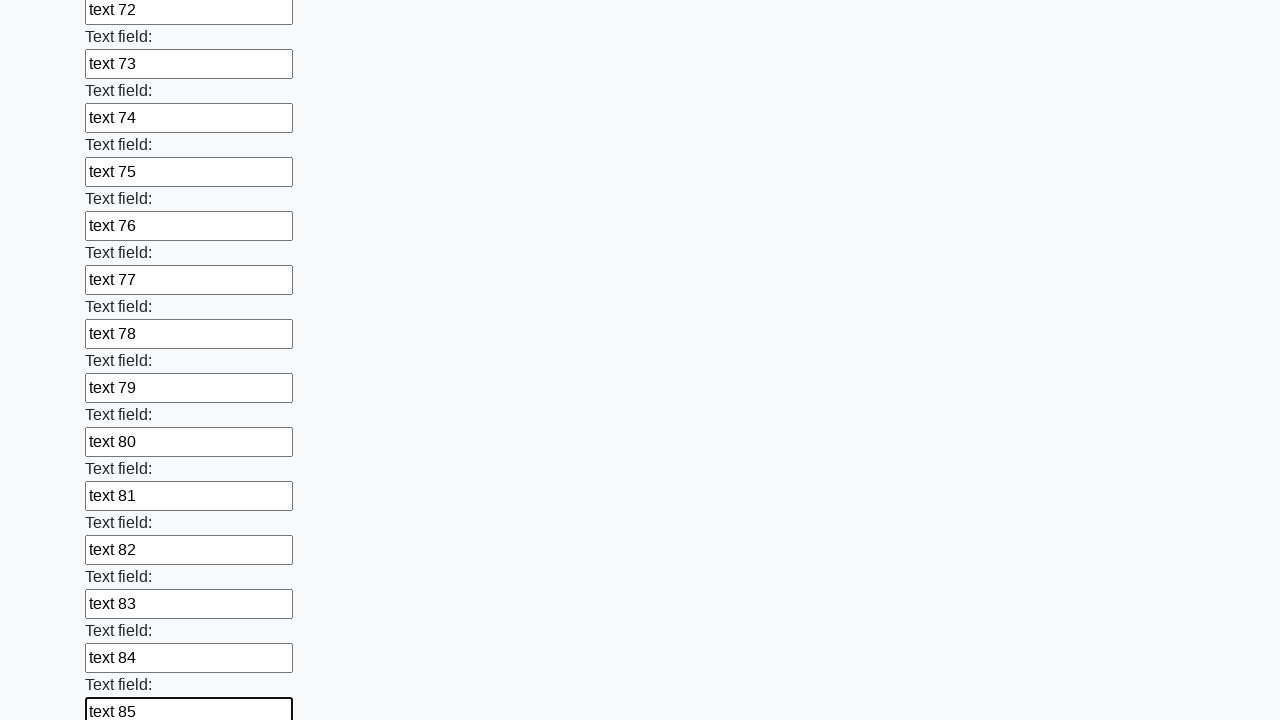

Filled input field 86 with 'text 86' on input >> nth=86
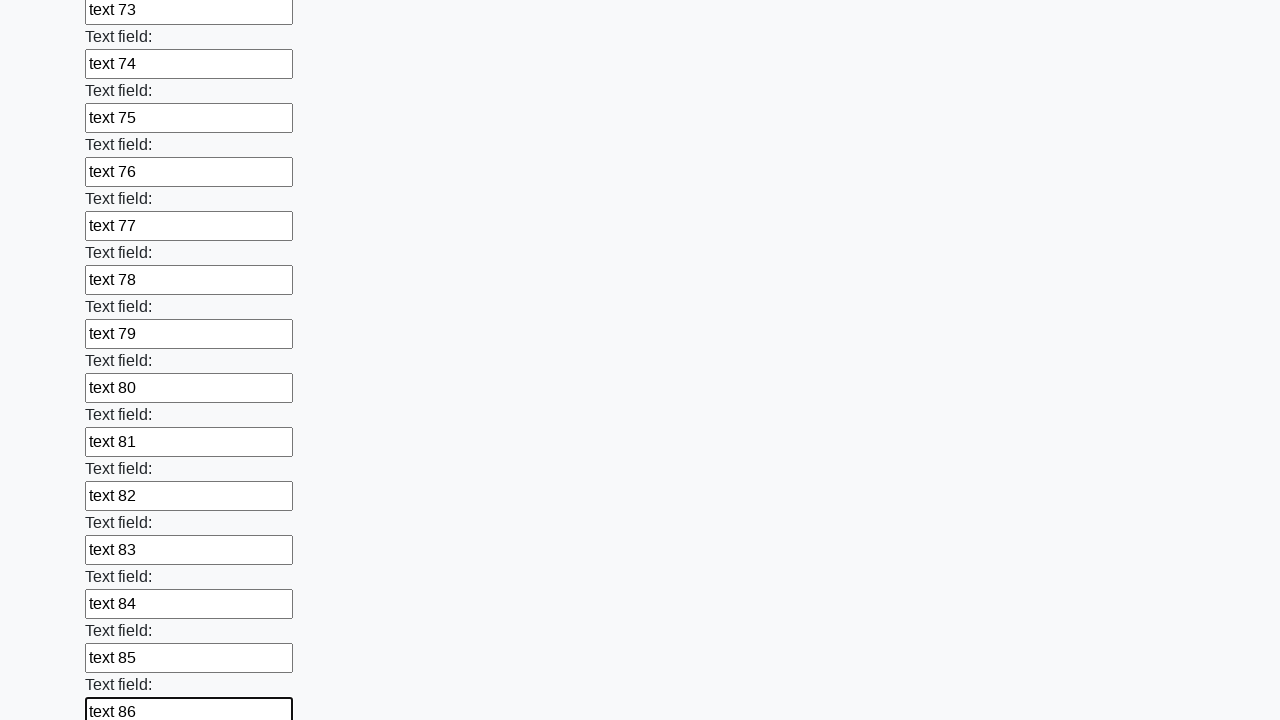

Filled input field 87 with 'text 87' on input >> nth=87
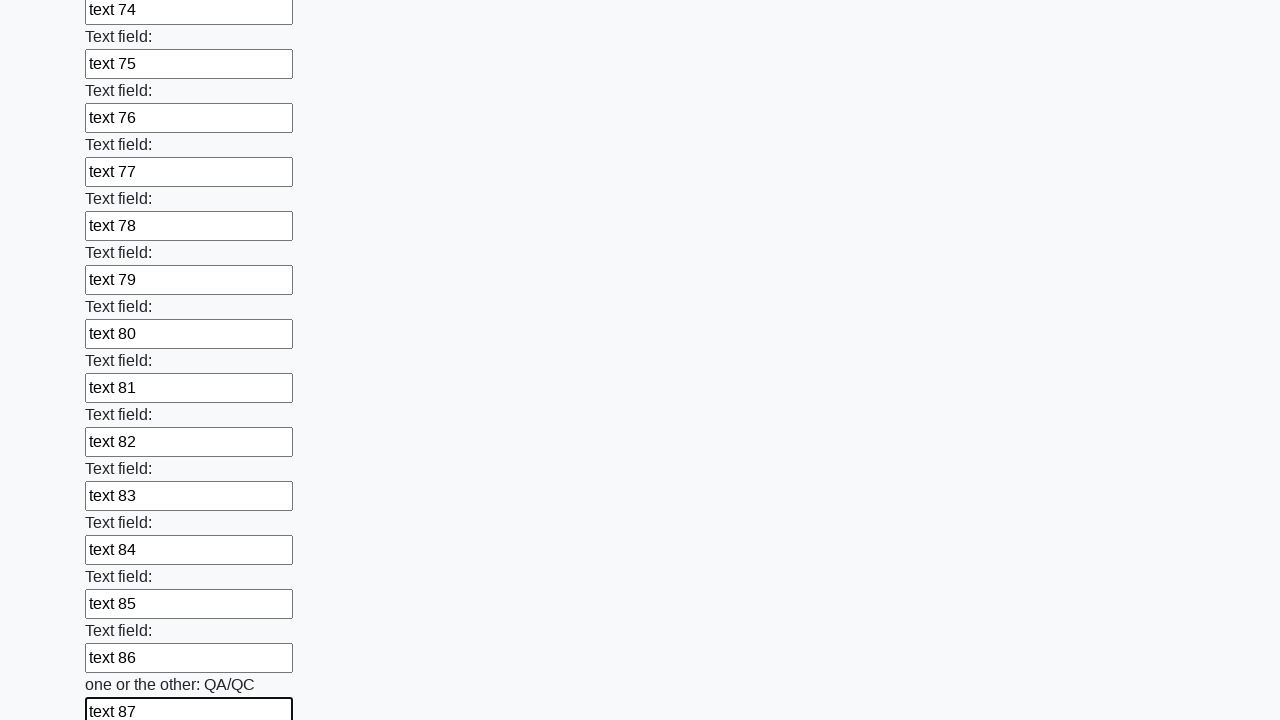

Filled input field 88 with 'text 88' on input >> nth=88
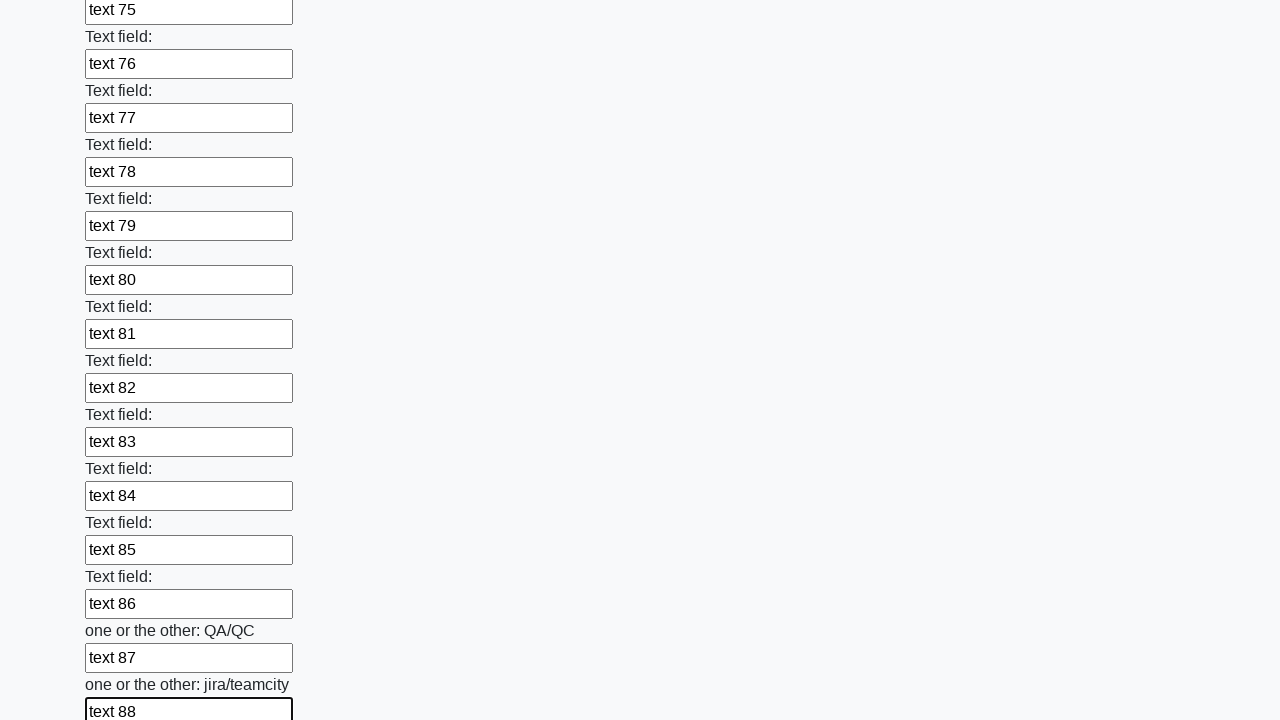

Filled input field 89 with 'text 89' on input >> nth=89
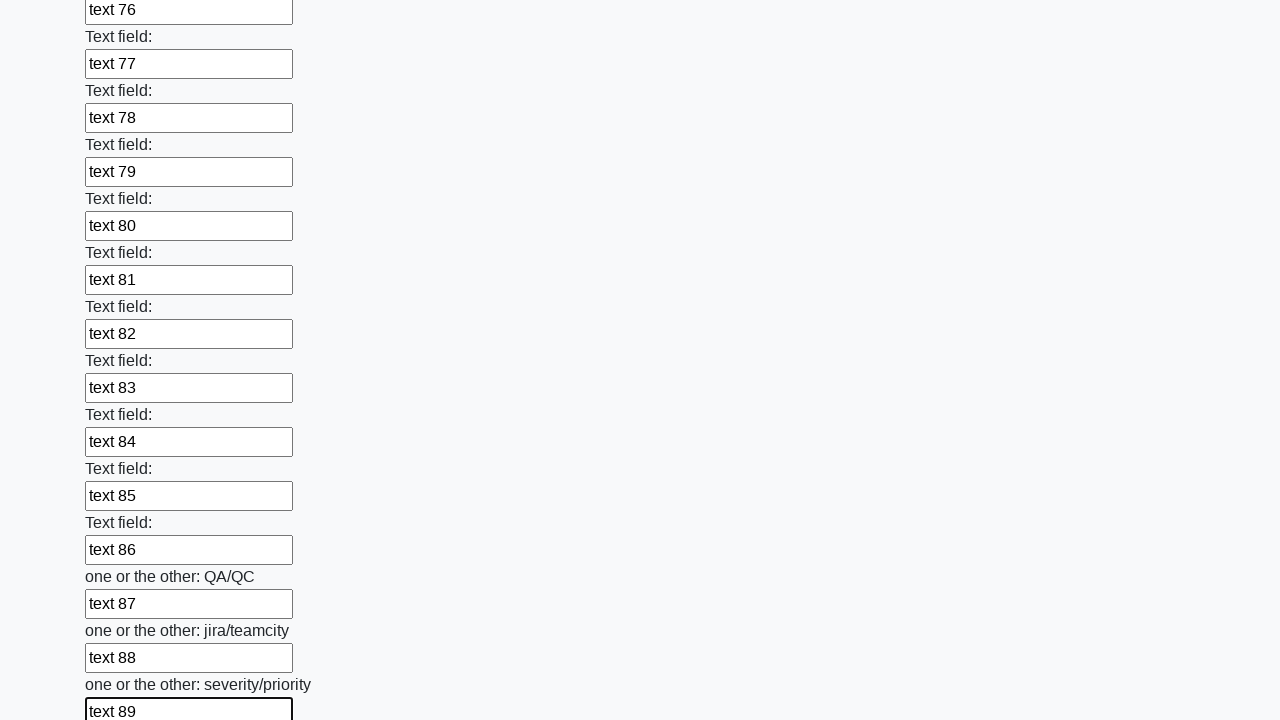

Filled input field 90 with 'text 90' on input >> nth=90
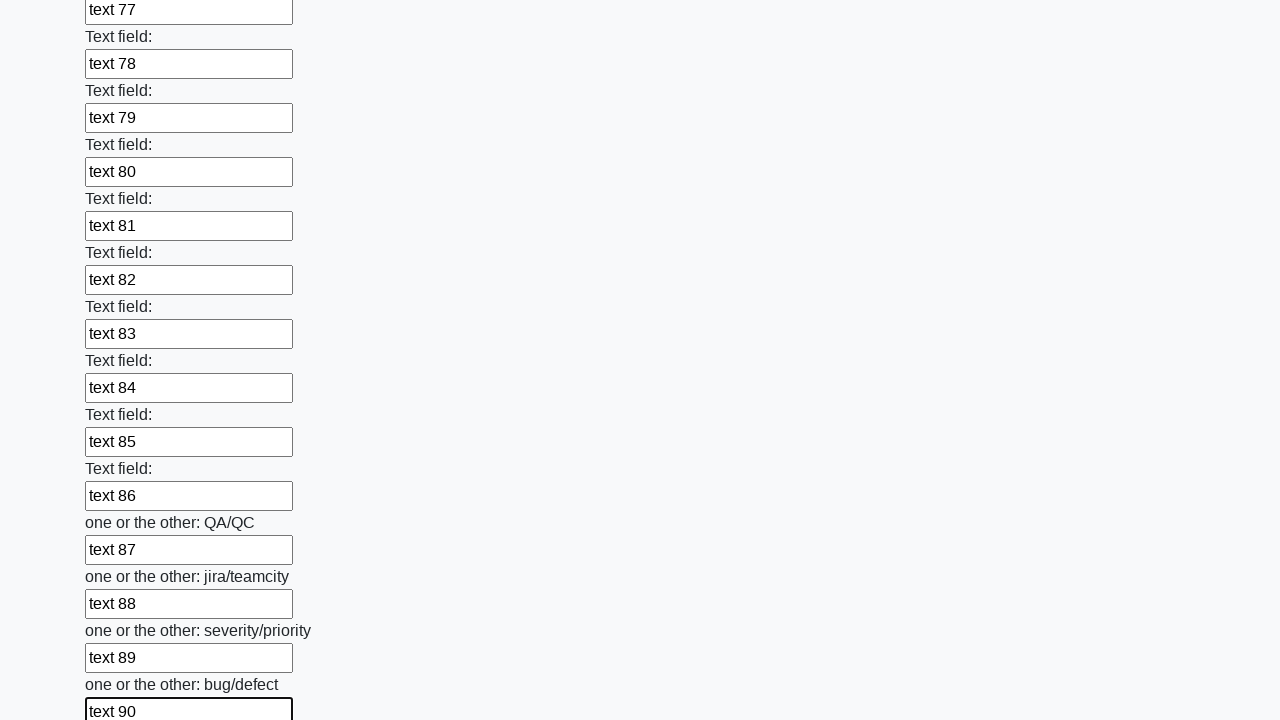

Filled input field 91 with 'text 91' on input >> nth=91
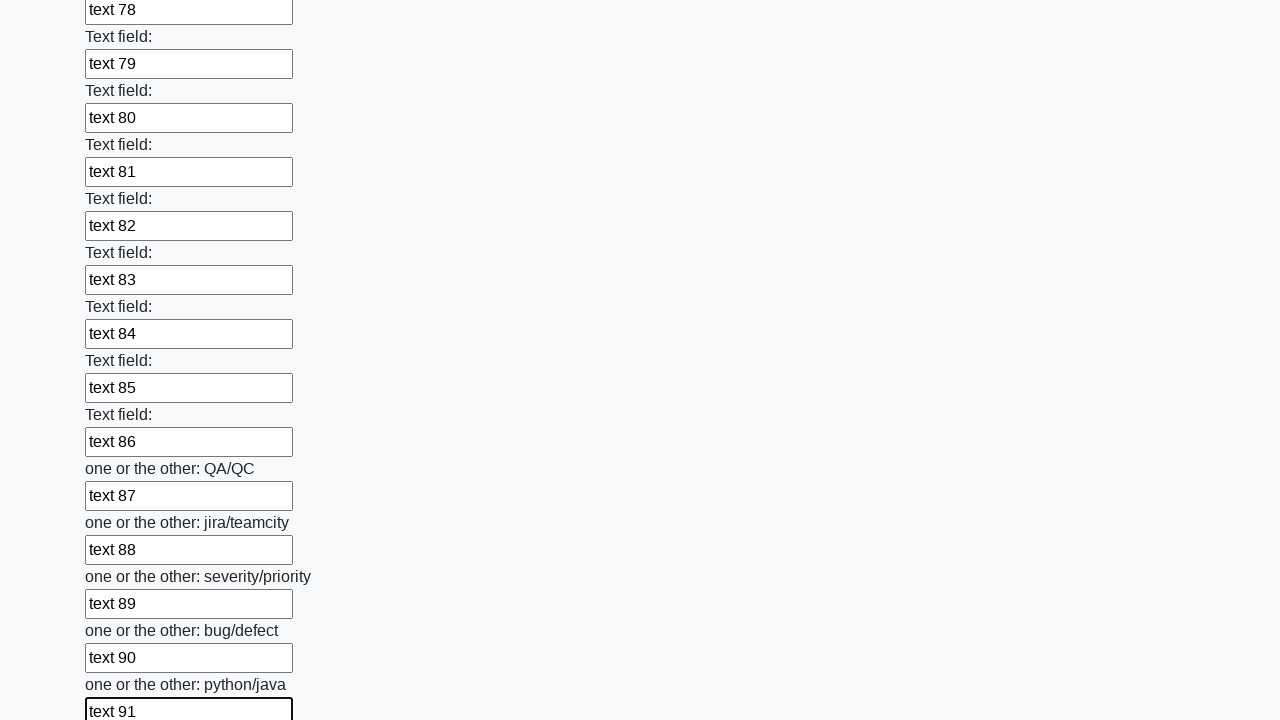

Filled input field 92 with 'text 92' on input >> nth=92
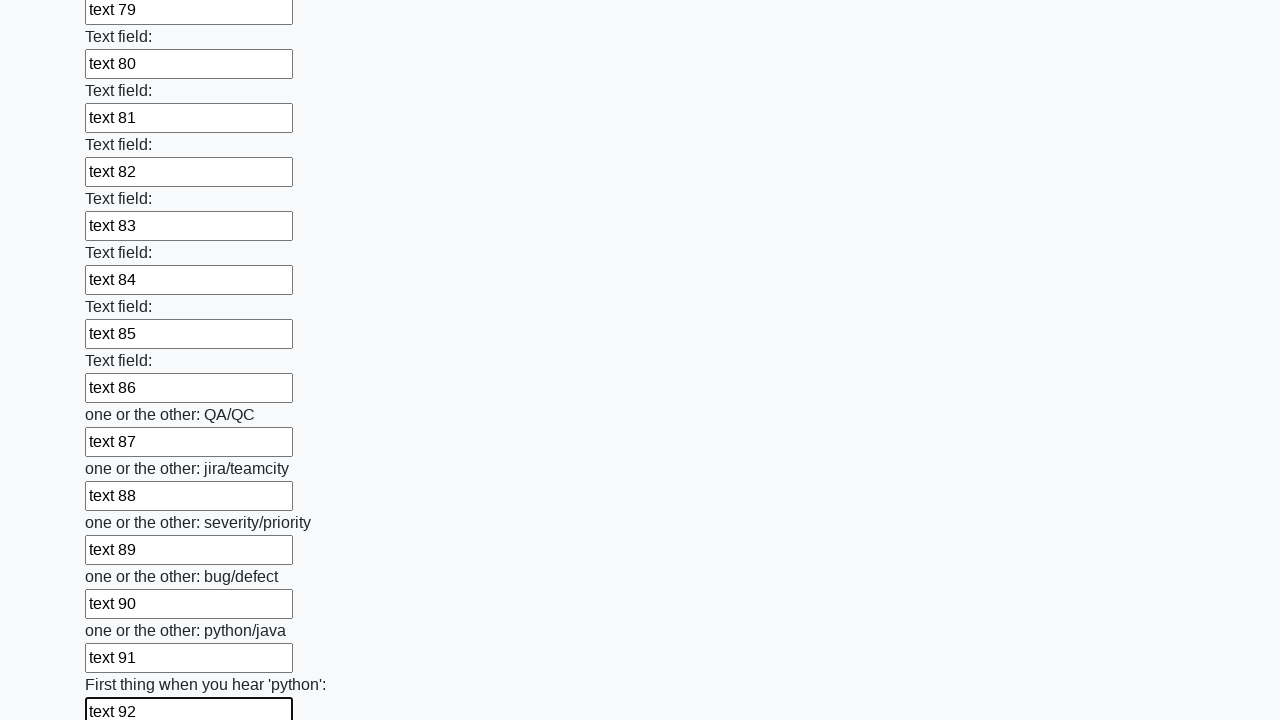

Filled input field 93 with 'text 93' on input >> nth=93
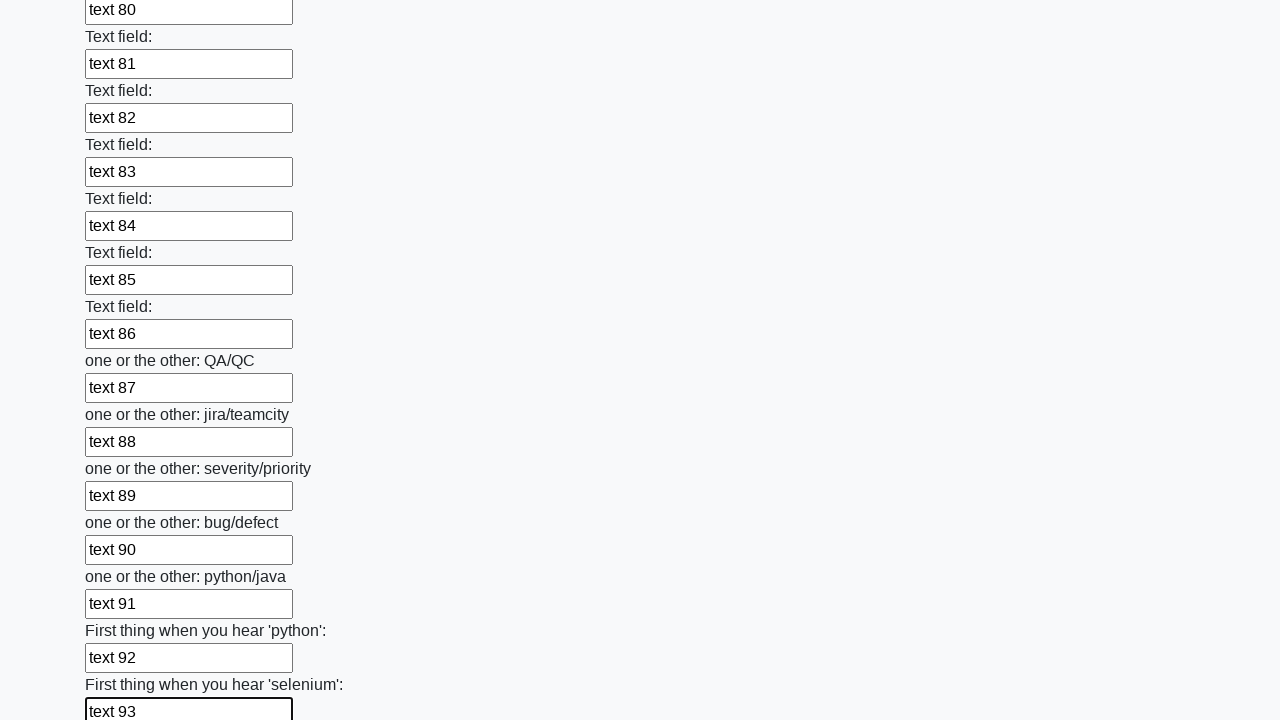

Filled input field 94 with 'text 94' on input >> nth=94
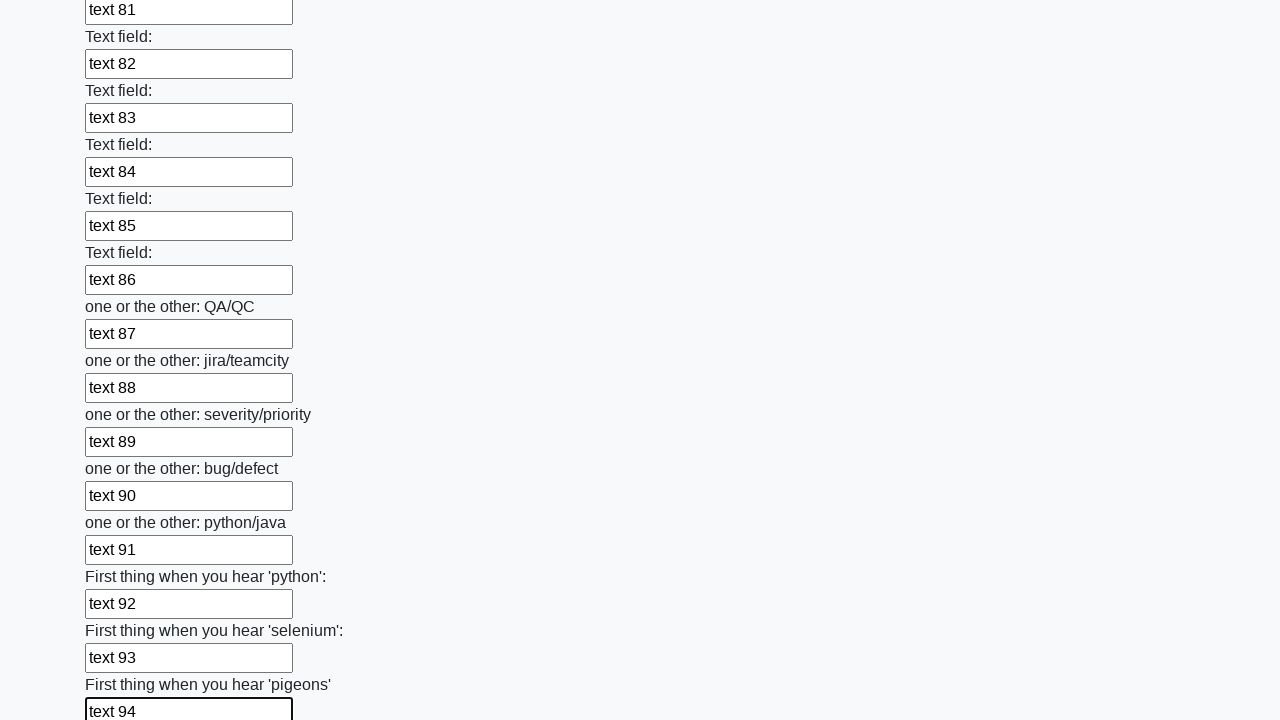

Filled input field 95 with 'text 95' on input >> nth=95
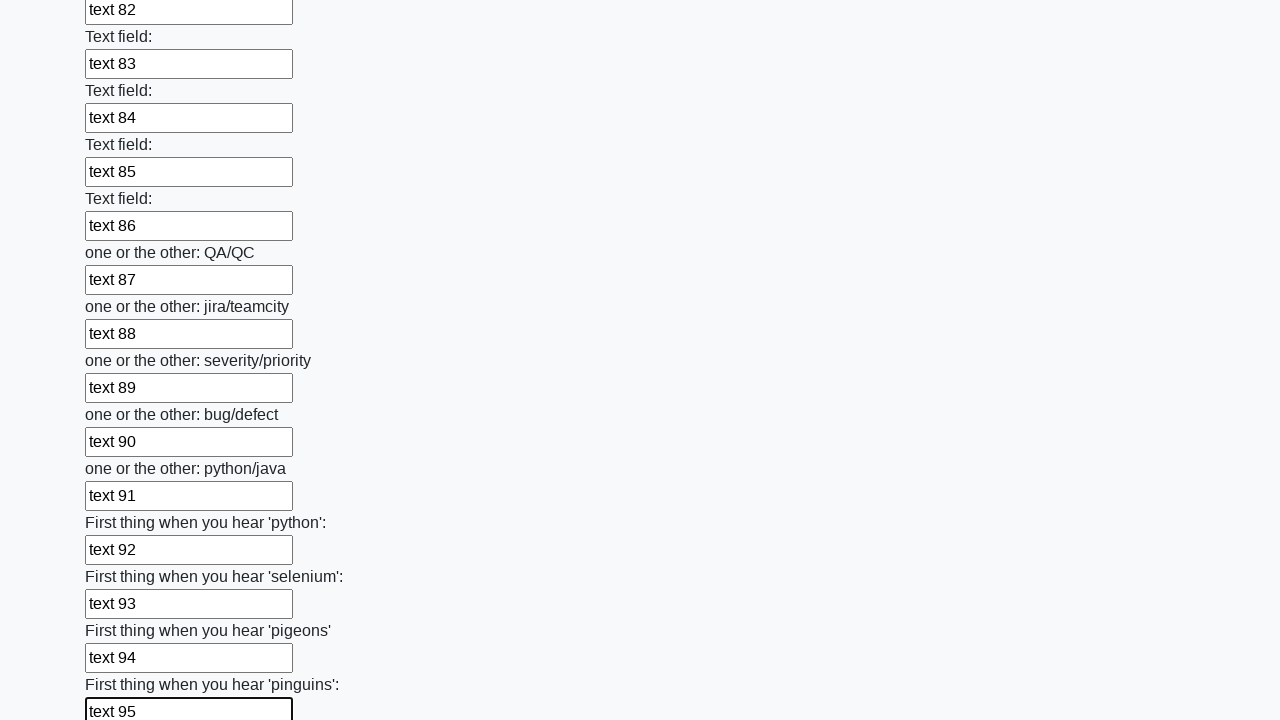

Filled input field 96 with 'text 96' on input >> nth=96
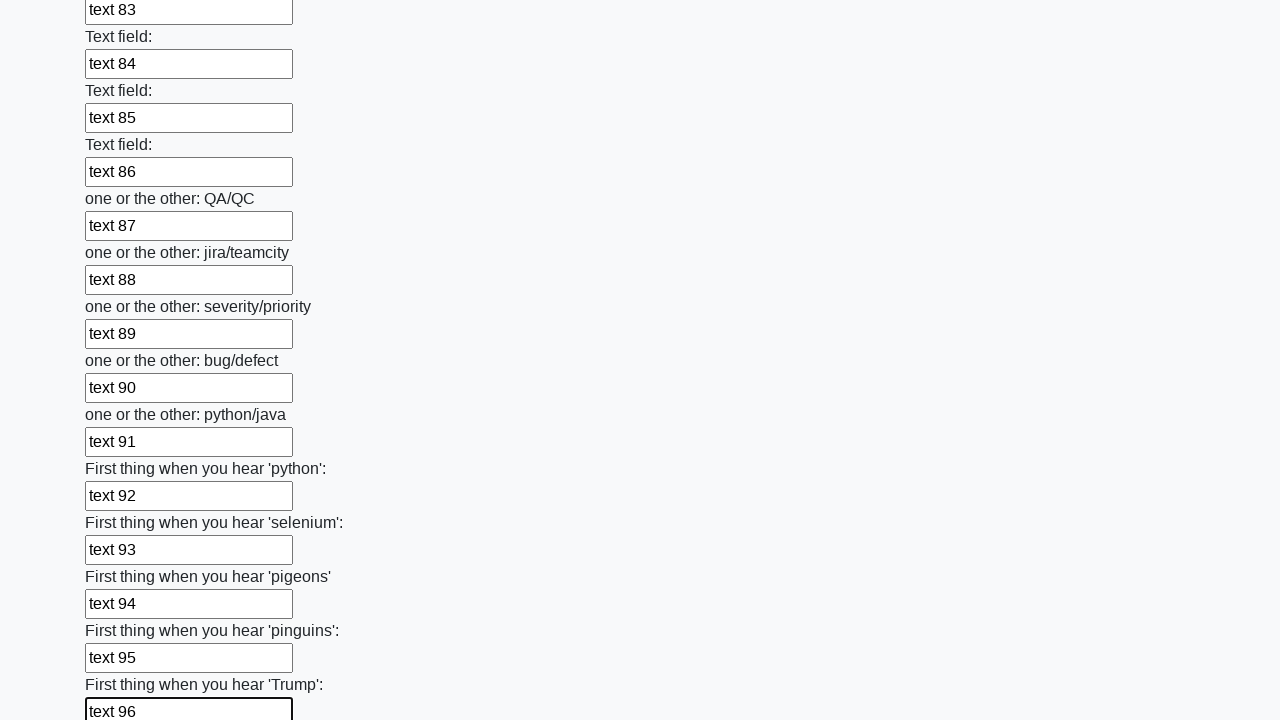

Filled input field 97 with 'text 97' on input >> nth=97
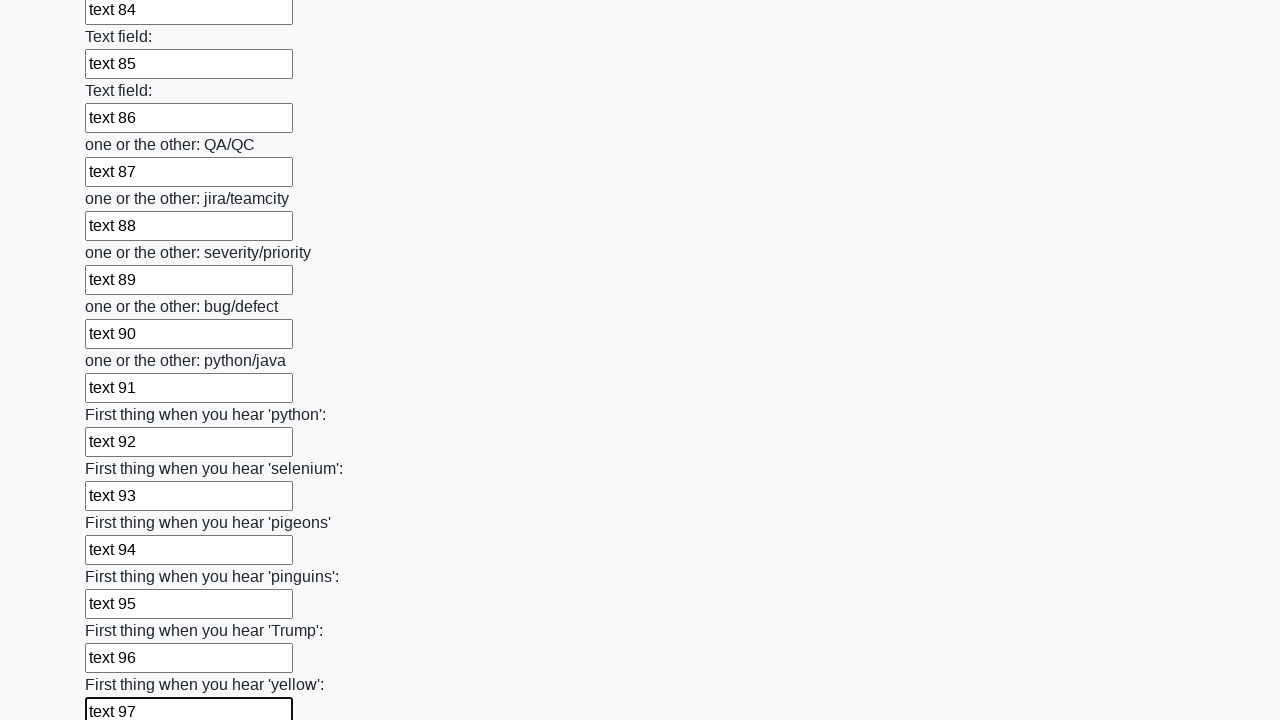

Filled input field 98 with 'text 98' on input >> nth=98
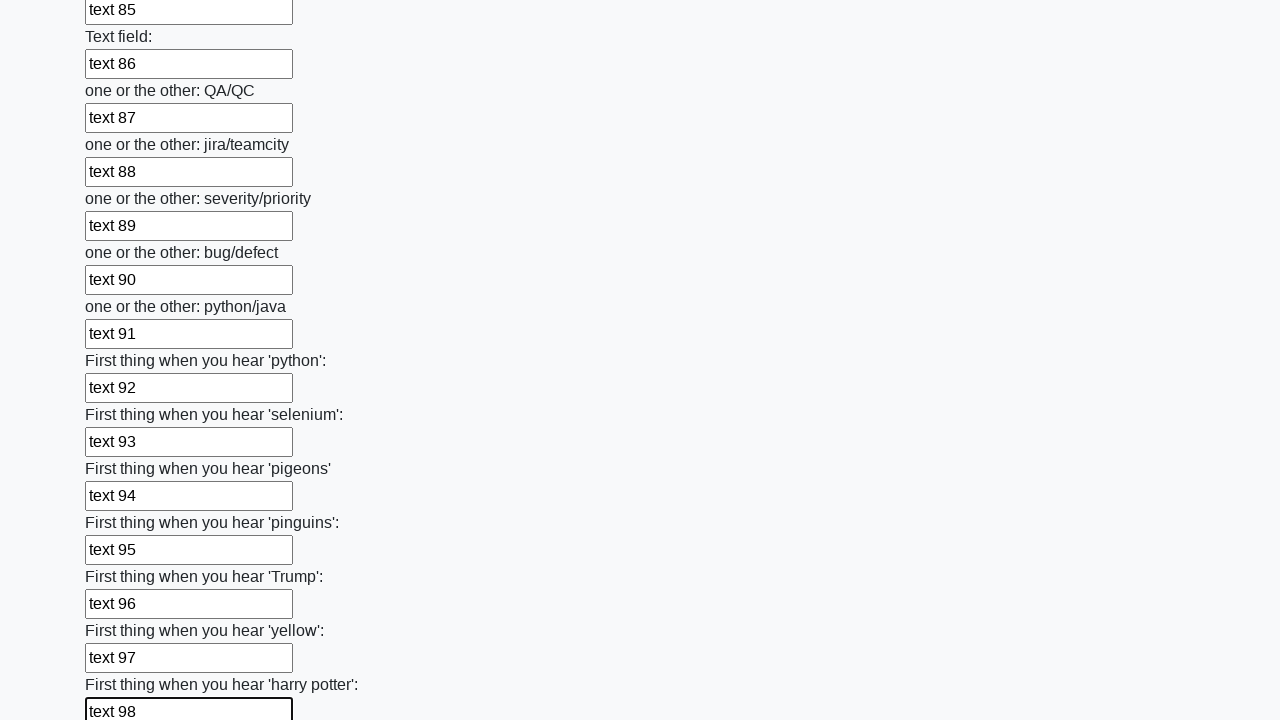

Filled input field 99 with 'text 99' on input >> nth=99
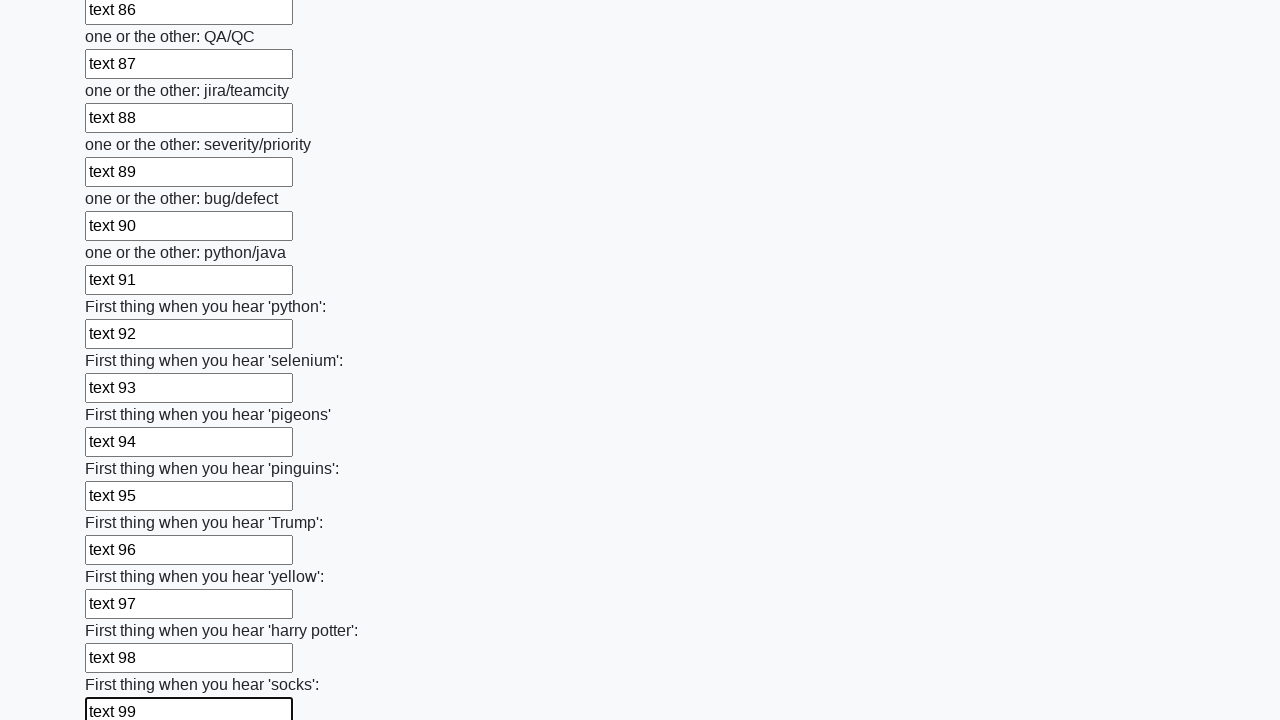

Clicked the submit button at (123, 611) on button.btn
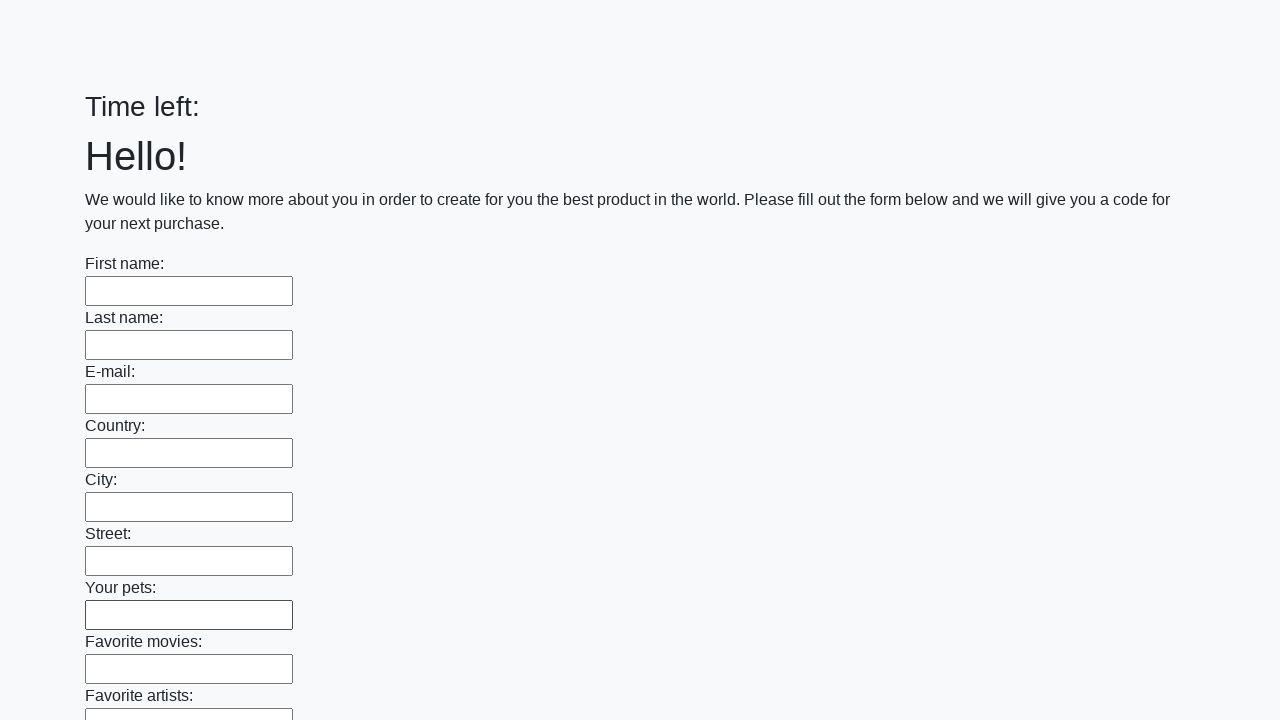

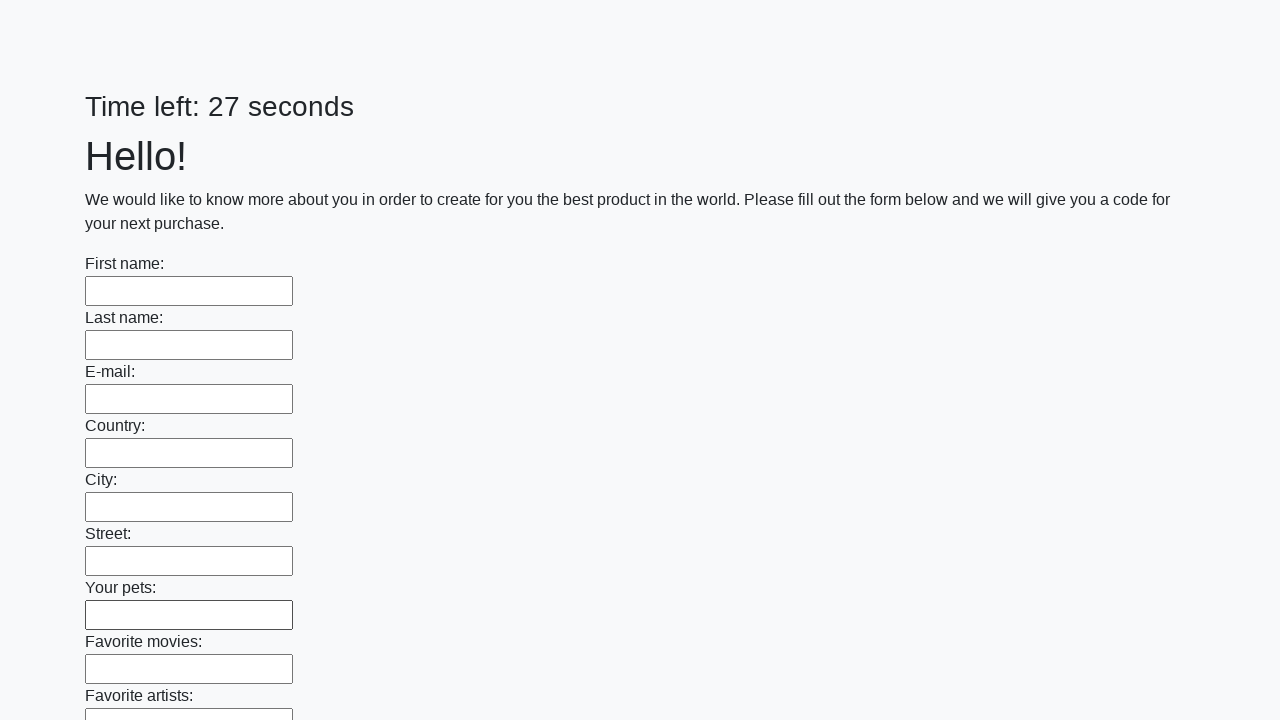